Fills out a form with many input fields by entering text in each field and submitting the form

Starting URL: http://suninjuly.github.io/huge_form.html

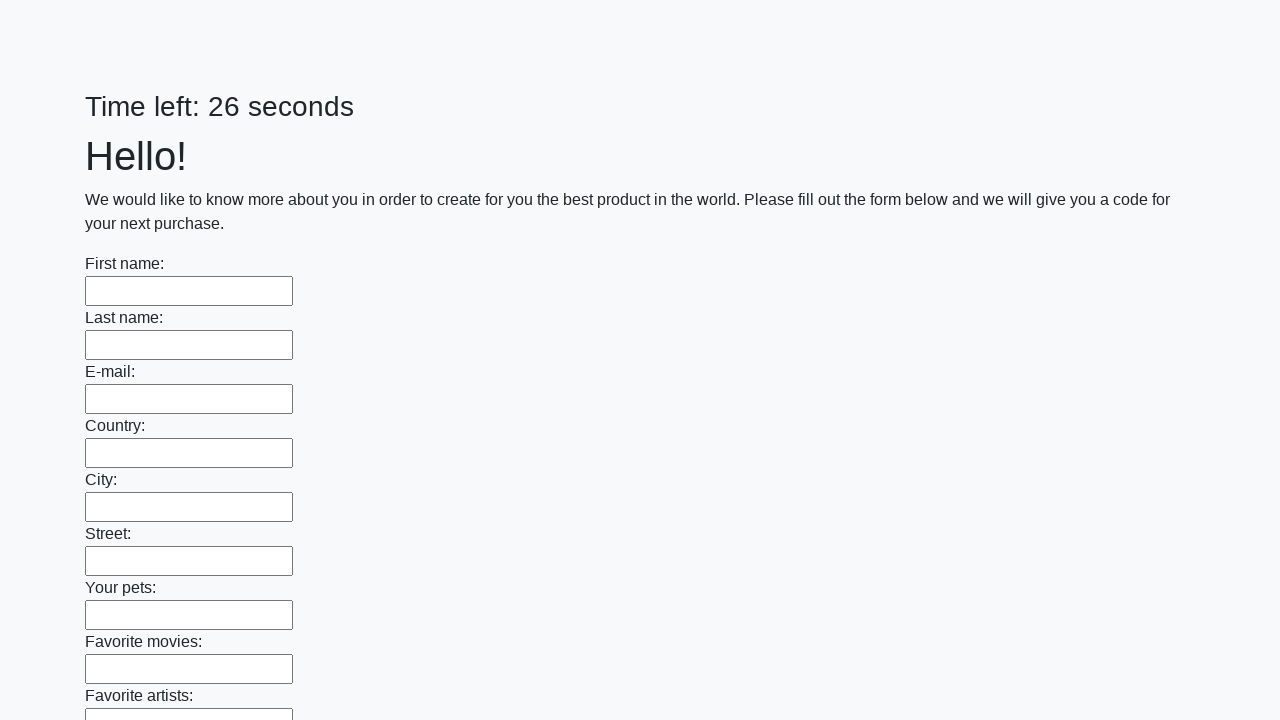

Located all input fields on the form
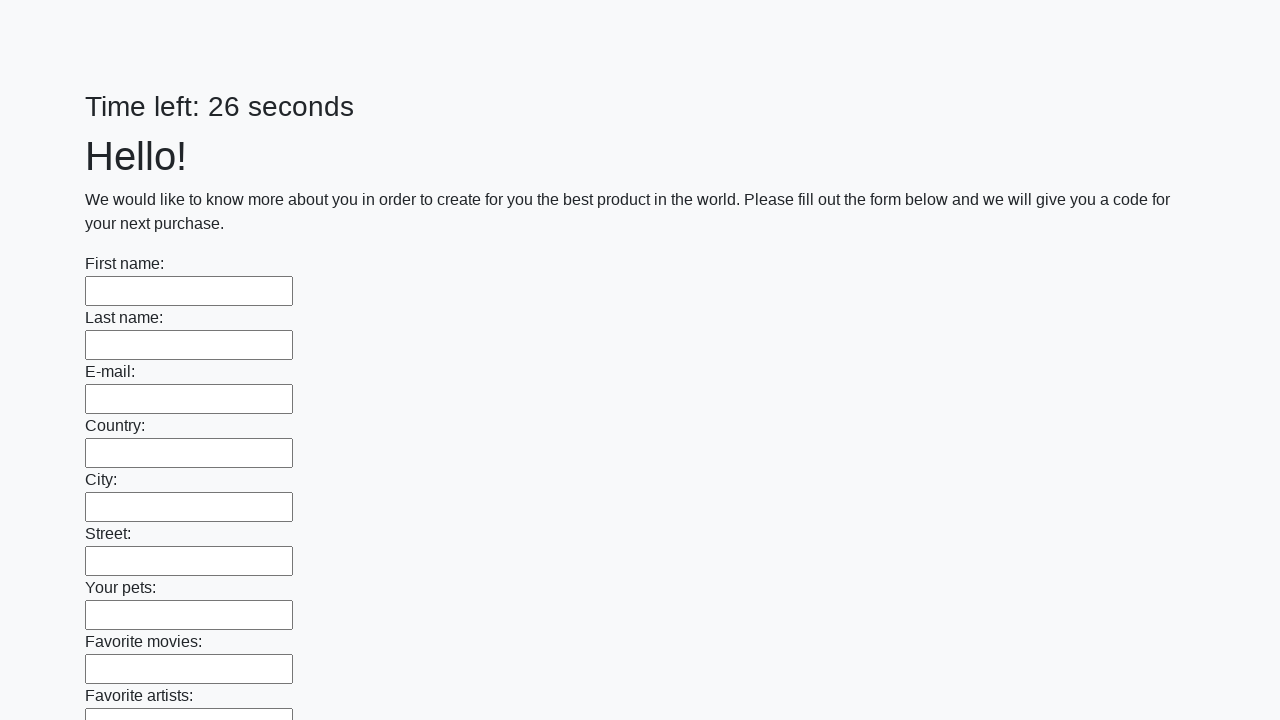

Filled input field with 'Ответ' on input >> nth=0
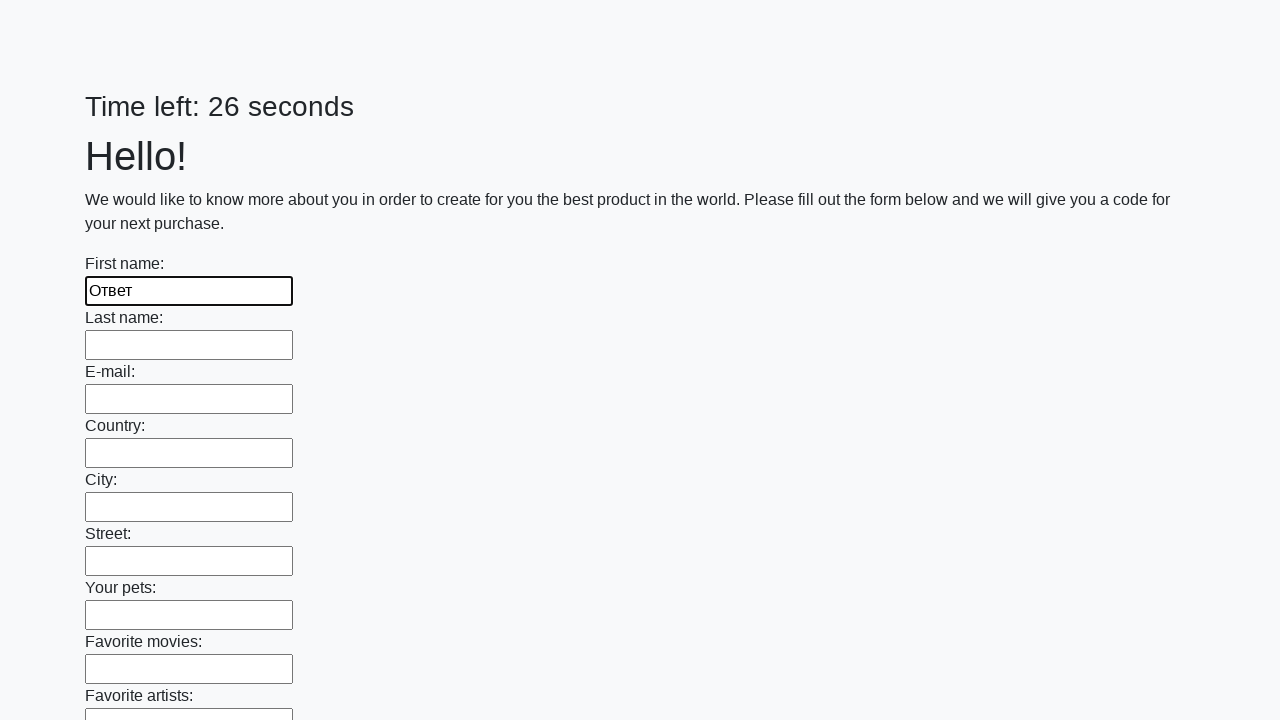

Filled input field with 'Ответ' on input >> nth=1
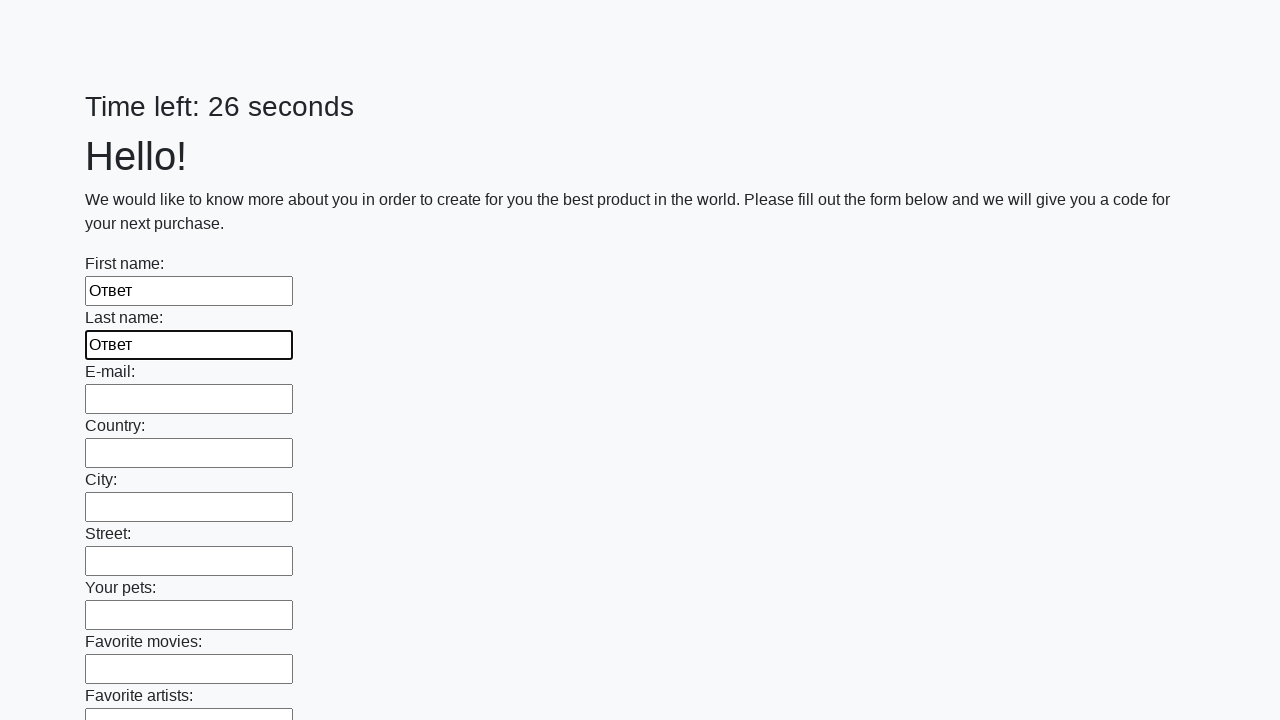

Filled input field with 'Ответ' on input >> nth=2
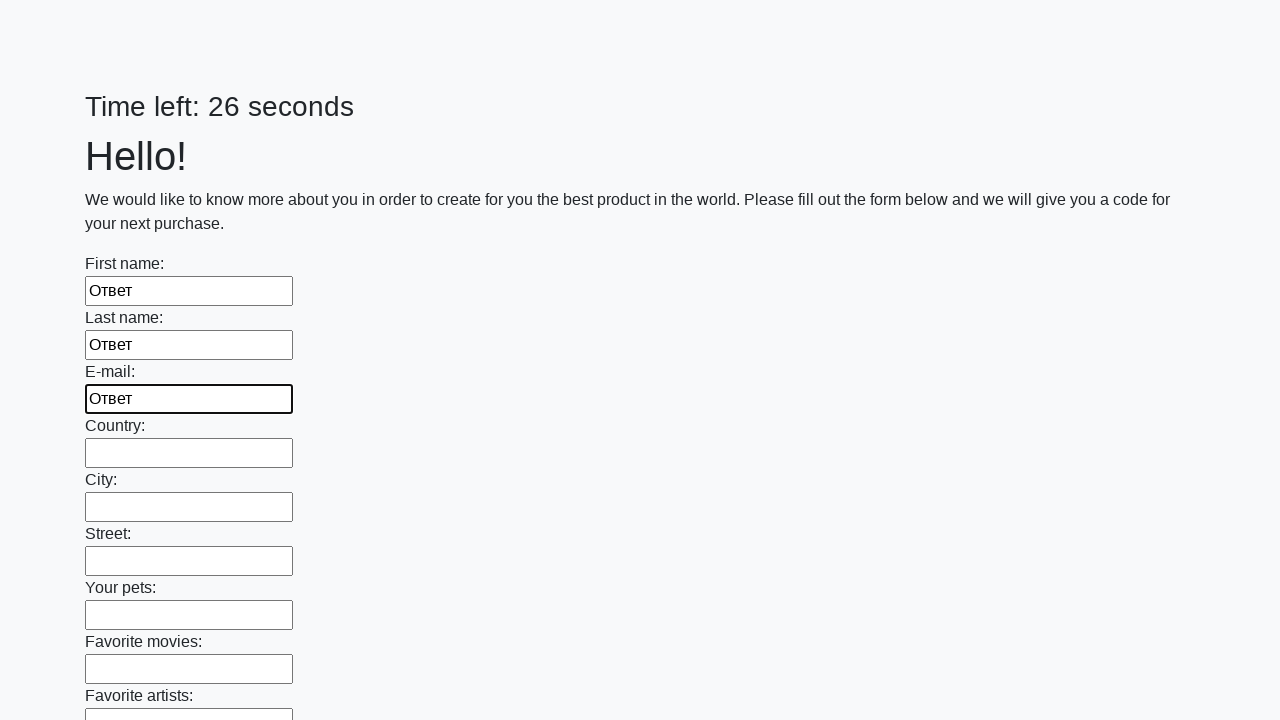

Filled input field with 'Ответ' on input >> nth=3
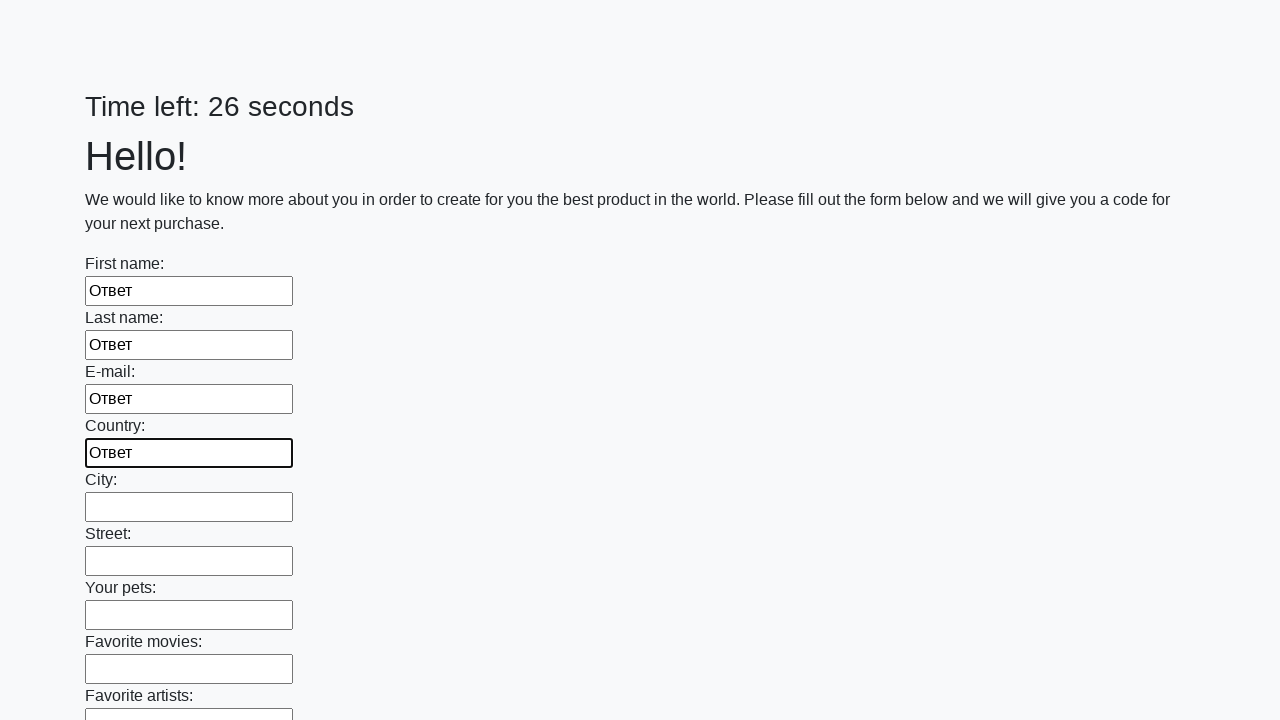

Filled input field with 'Ответ' on input >> nth=4
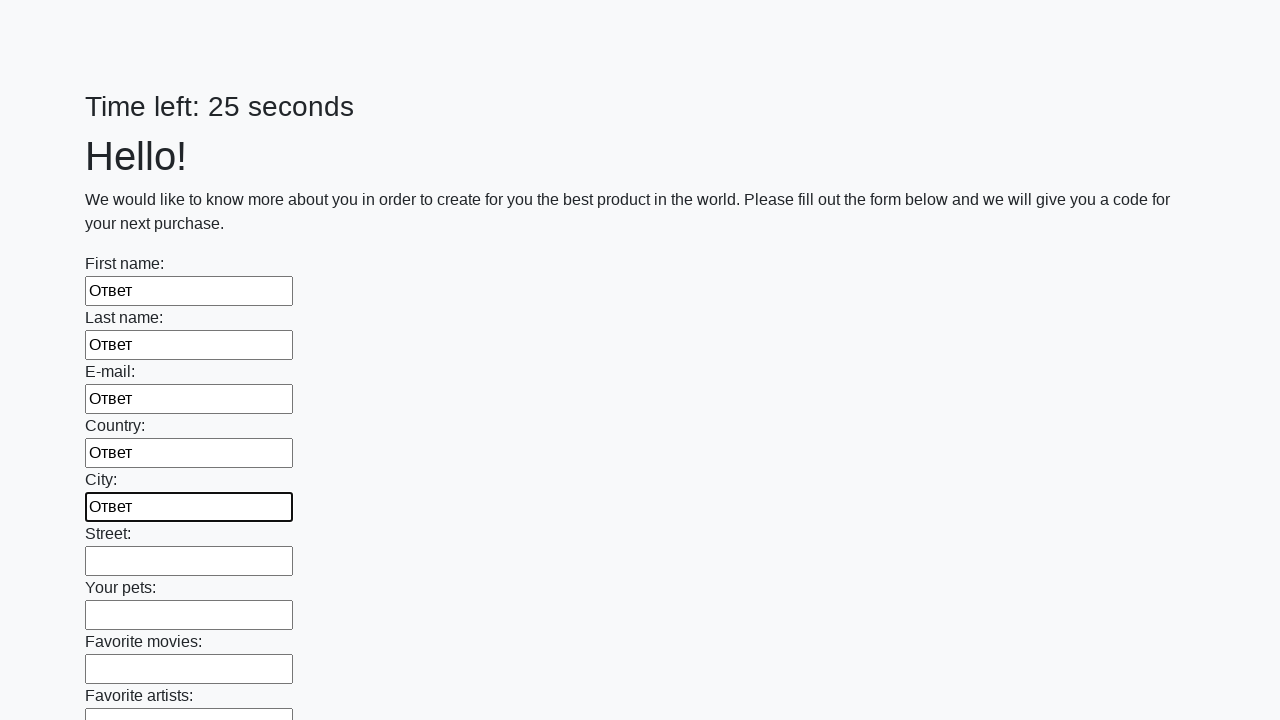

Filled input field with 'Ответ' on input >> nth=5
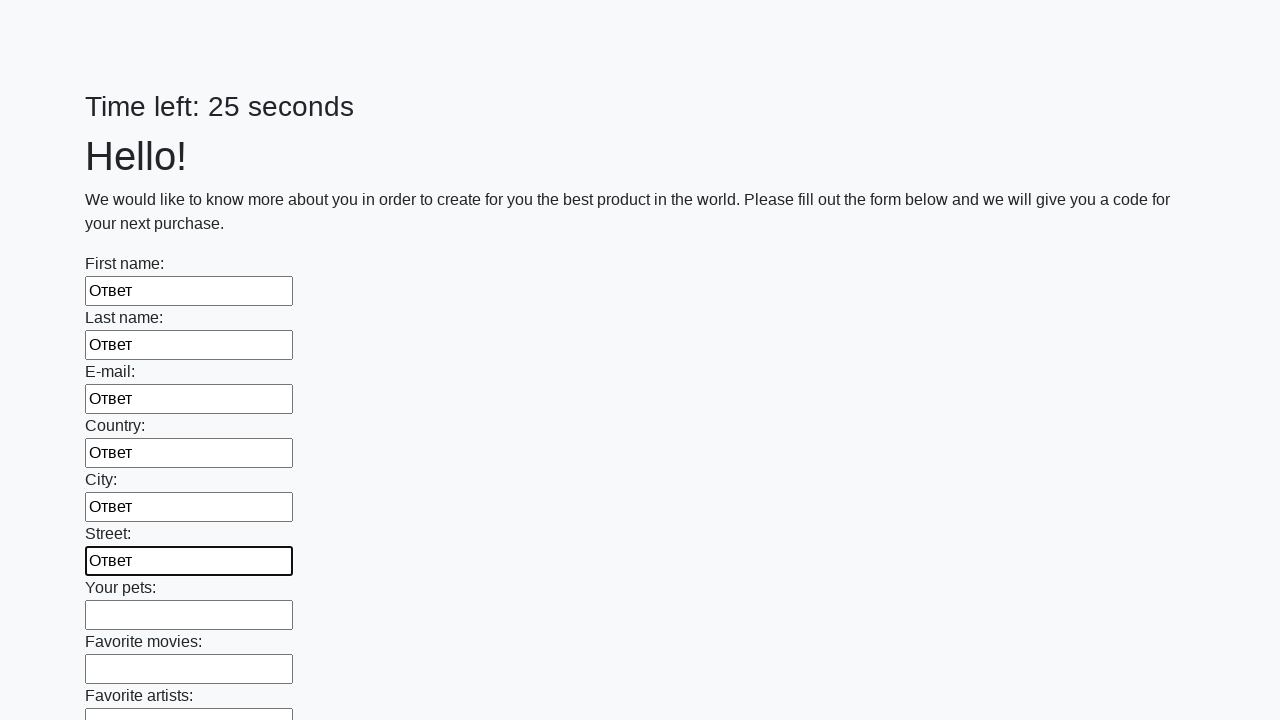

Filled input field with 'Ответ' on input >> nth=6
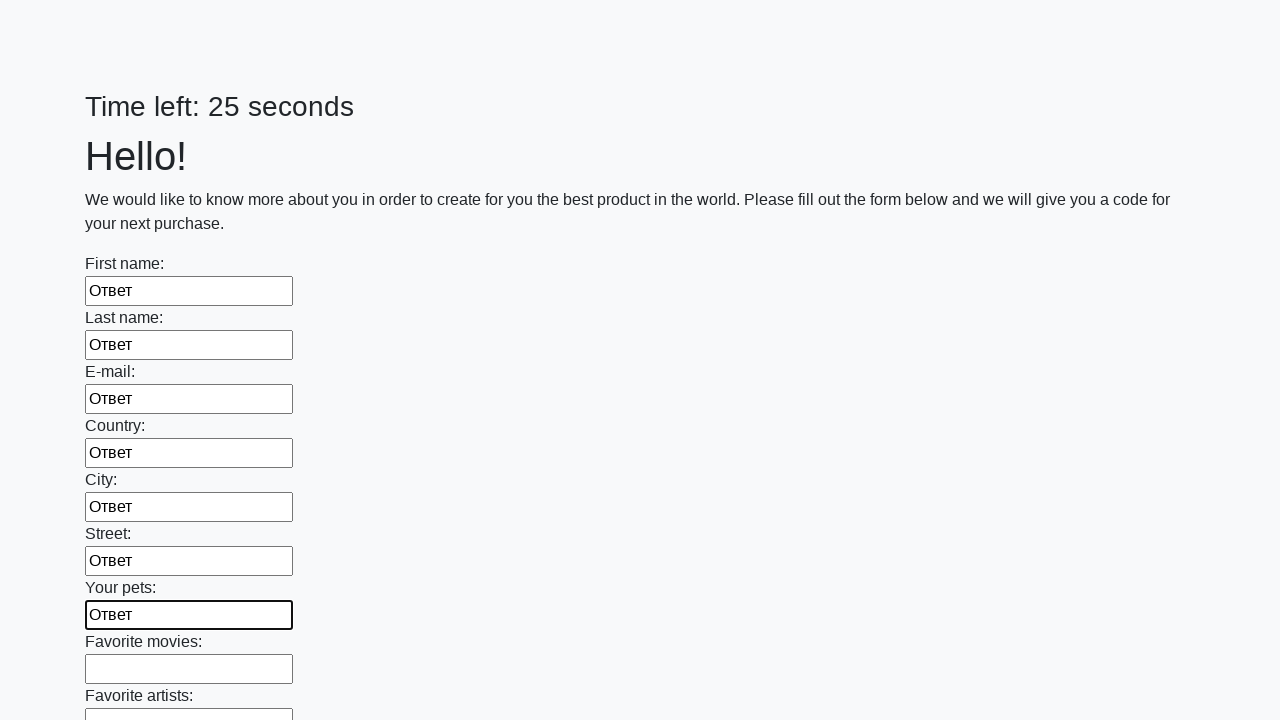

Filled input field with 'Ответ' on input >> nth=7
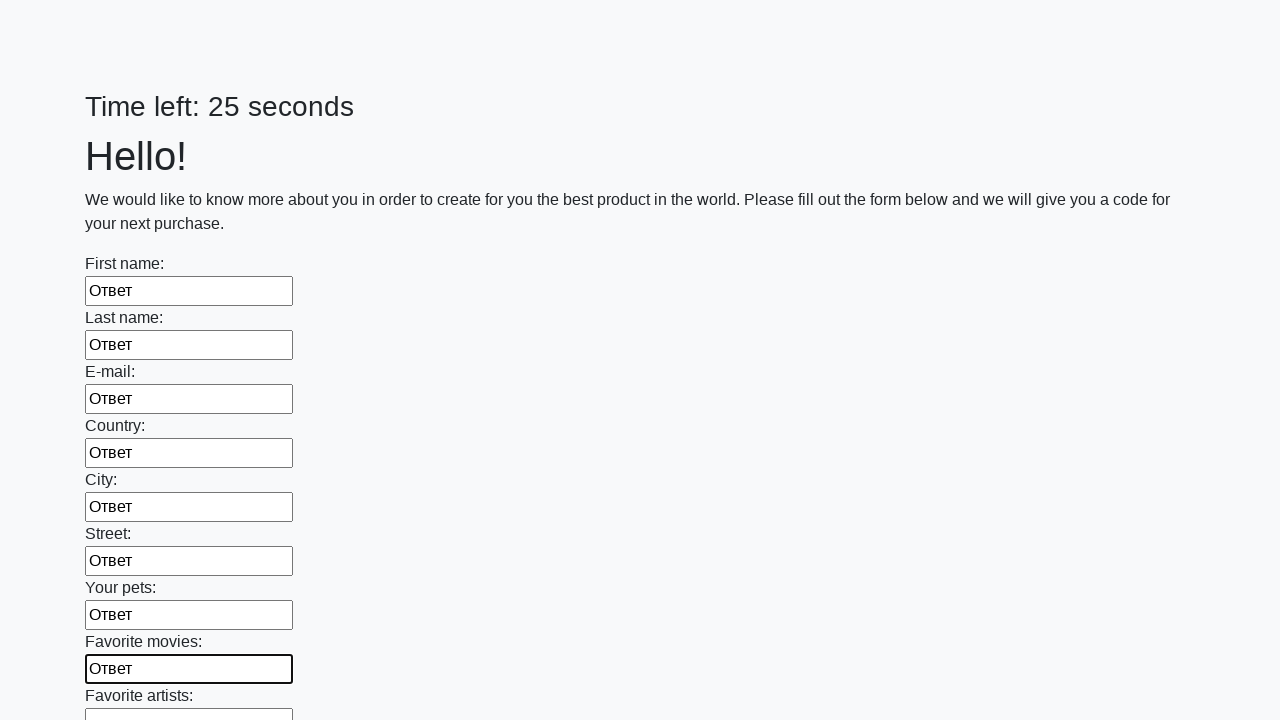

Filled input field with 'Ответ' on input >> nth=8
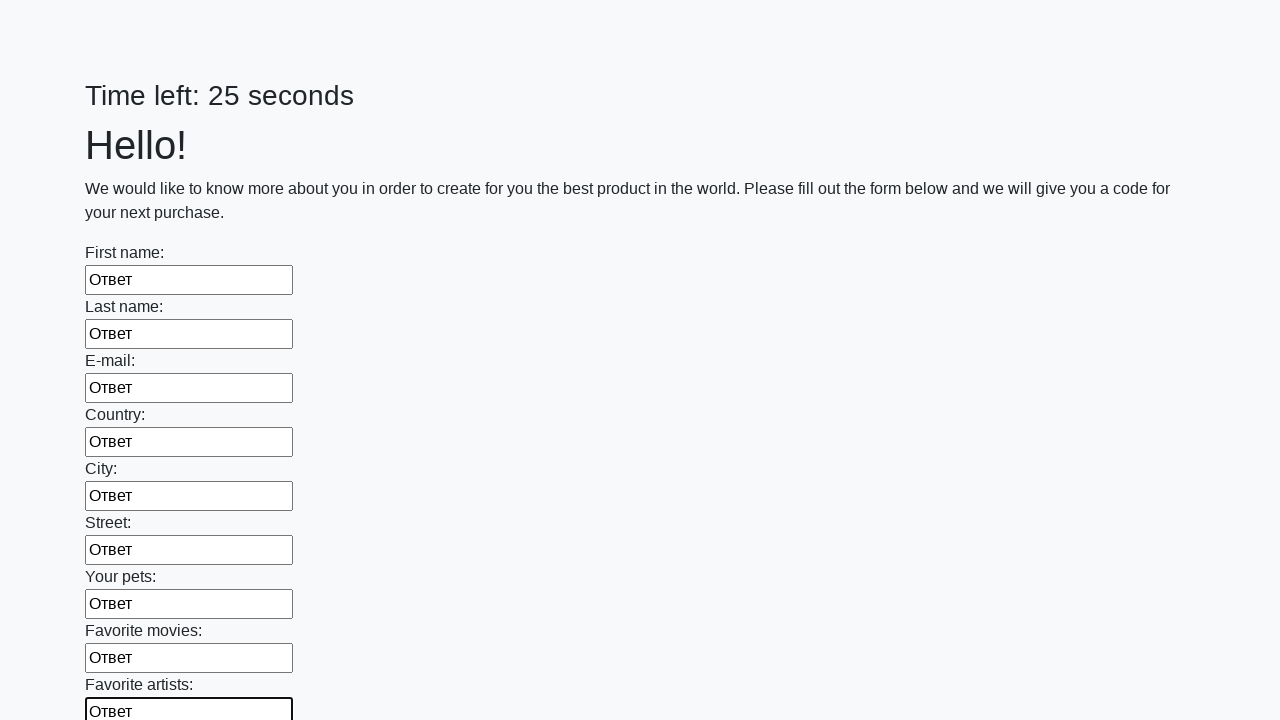

Filled input field with 'Ответ' on input >> nth=9
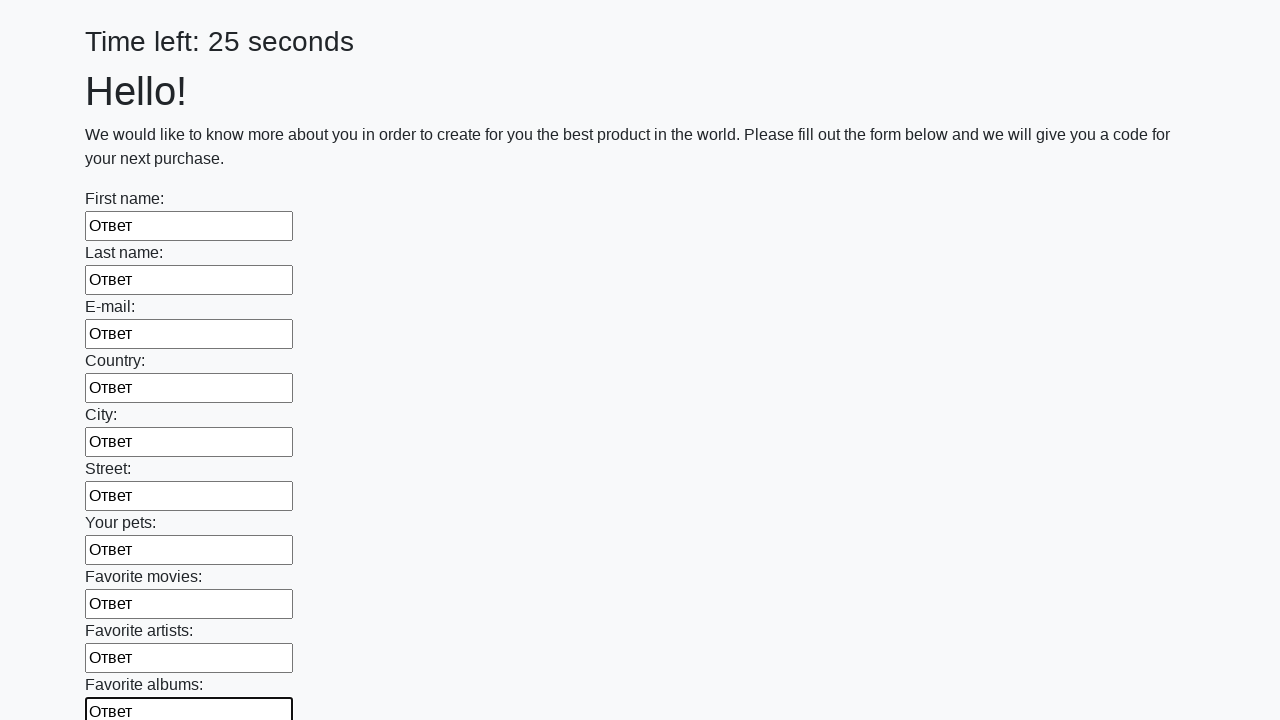

Filled input field with 'Ответ' on input >> nth=10
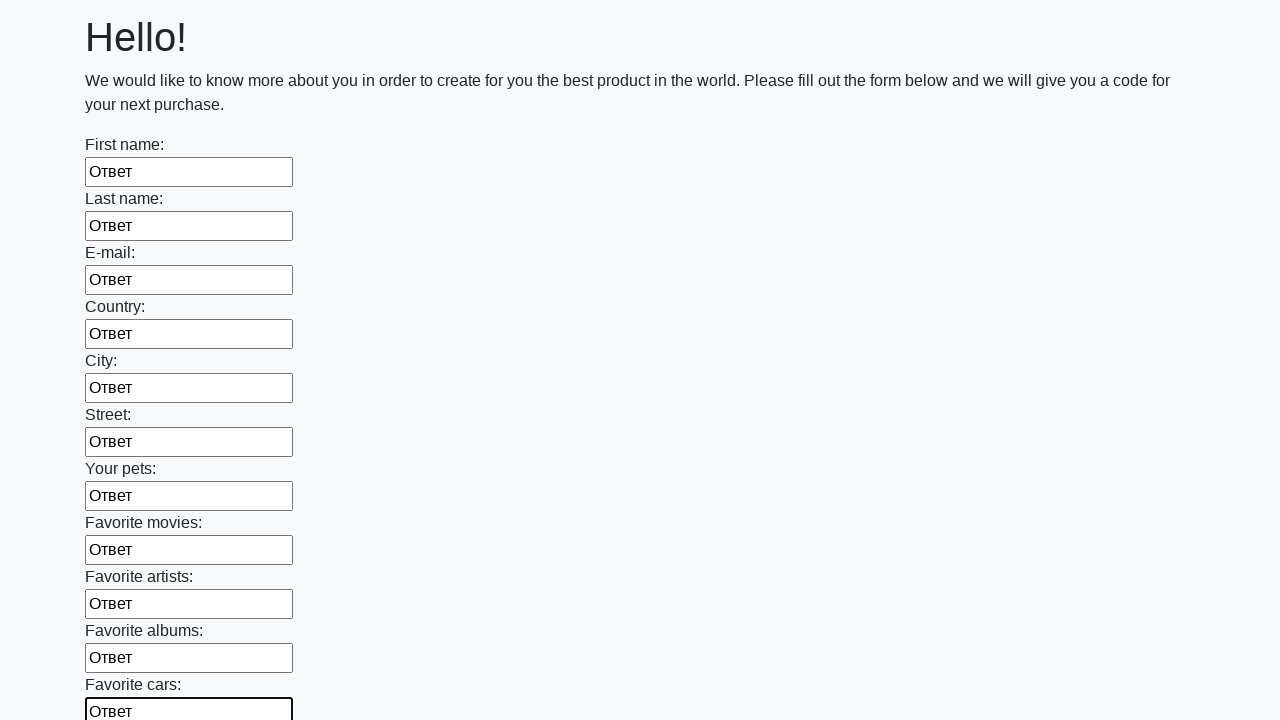

Filled input field with 'Ответ' on input >> nth=11
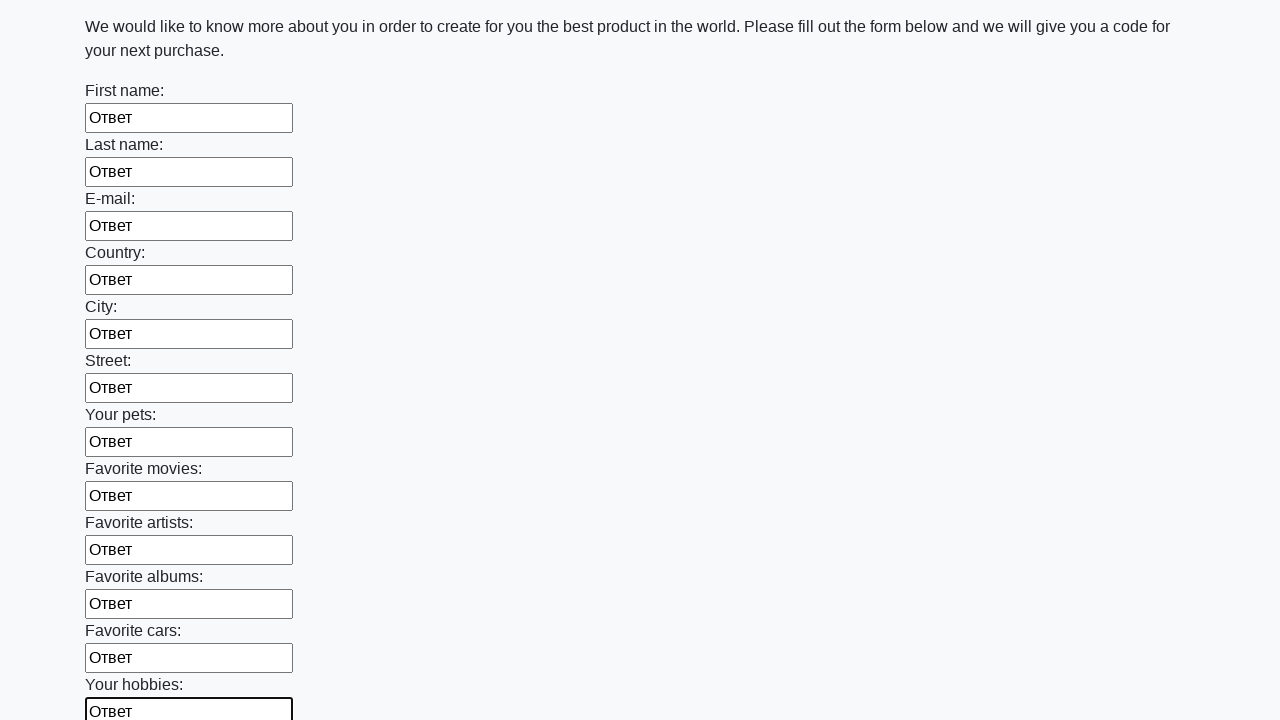

Filled input field with 'Ответ' on input >> nth=12
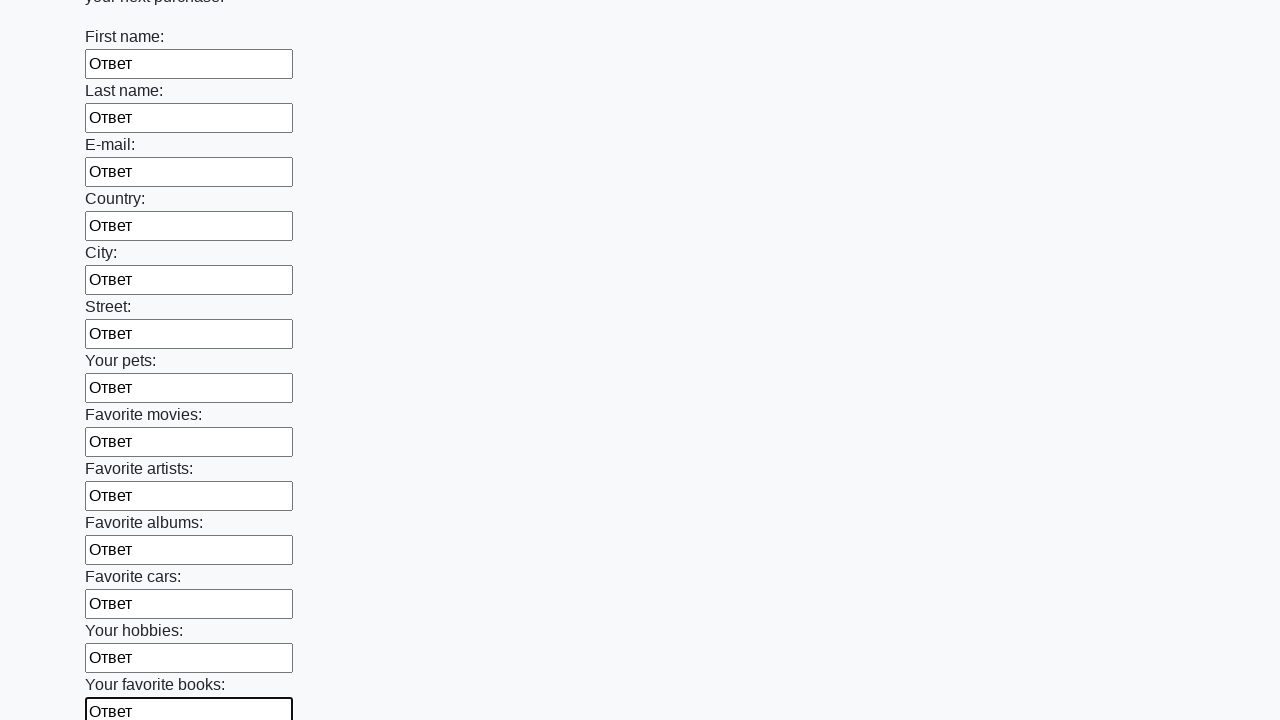

Filled input field with 'Ответ' on input >> nth=13
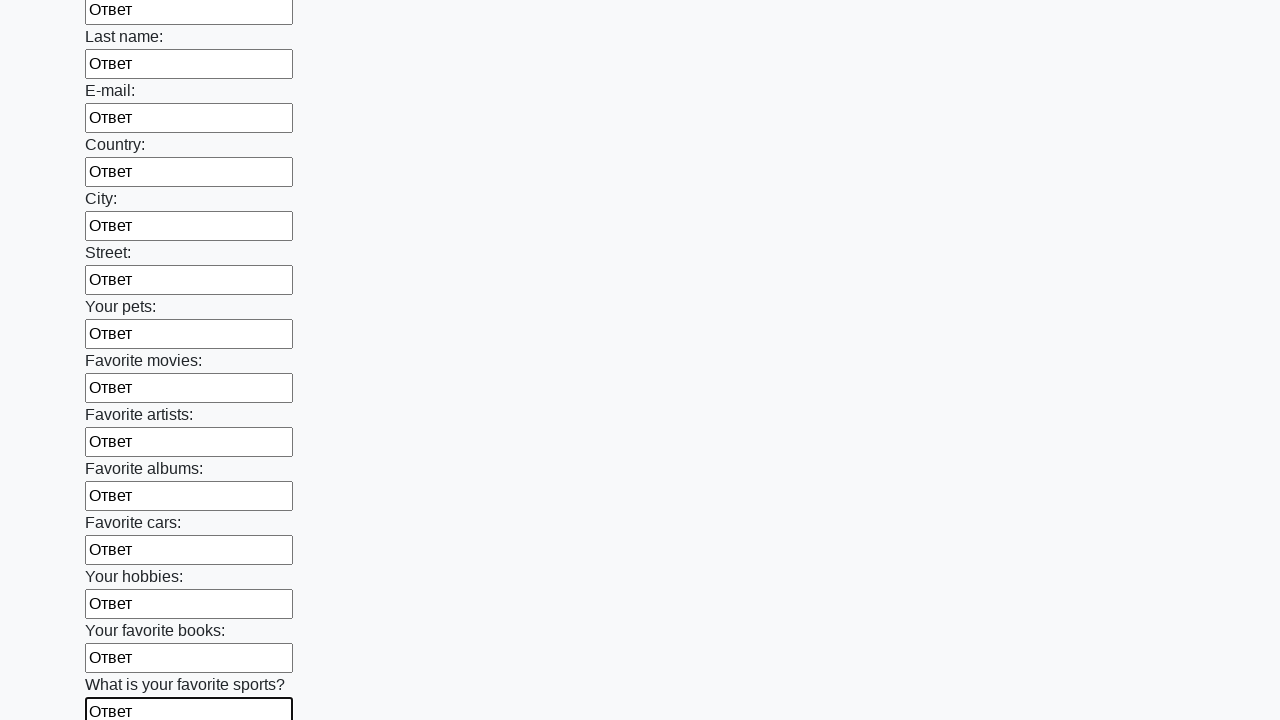

Filled input field with 'Ответ' on input >> nth=14
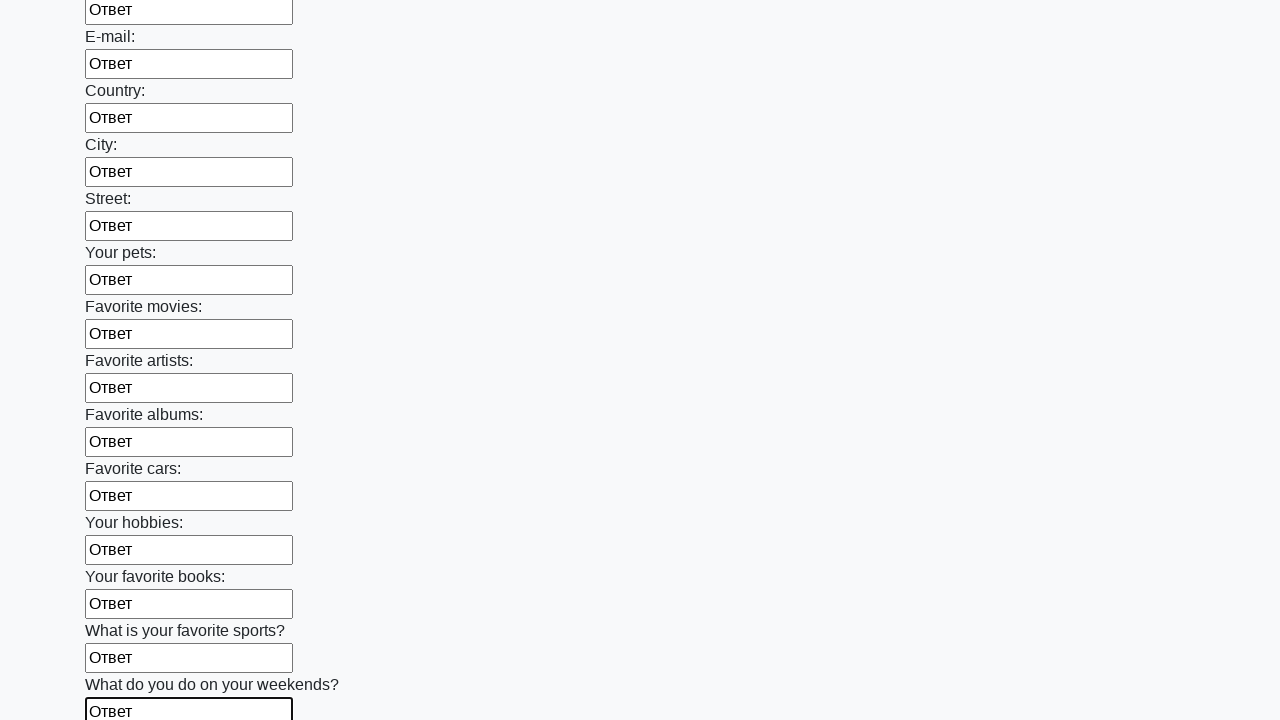

Filled input field with 'Ответ' on input >> nth=15
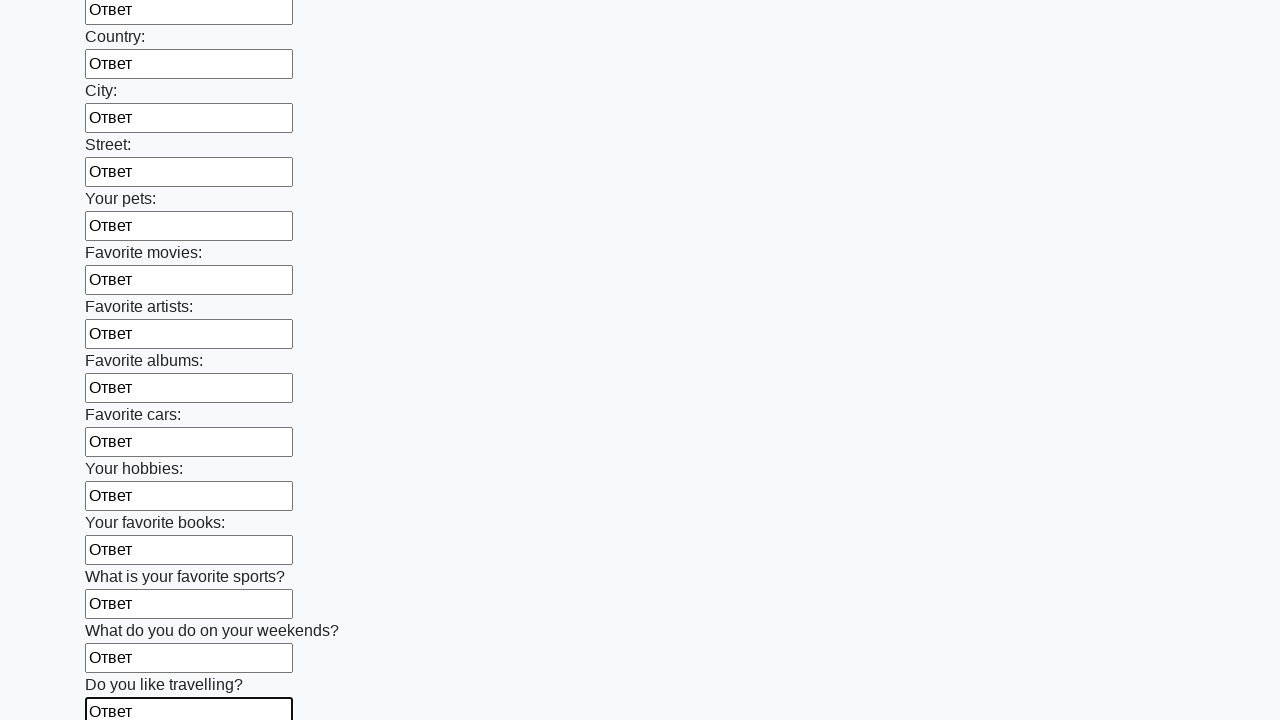

Filled input field with 'Ответ' on input >> nth=16
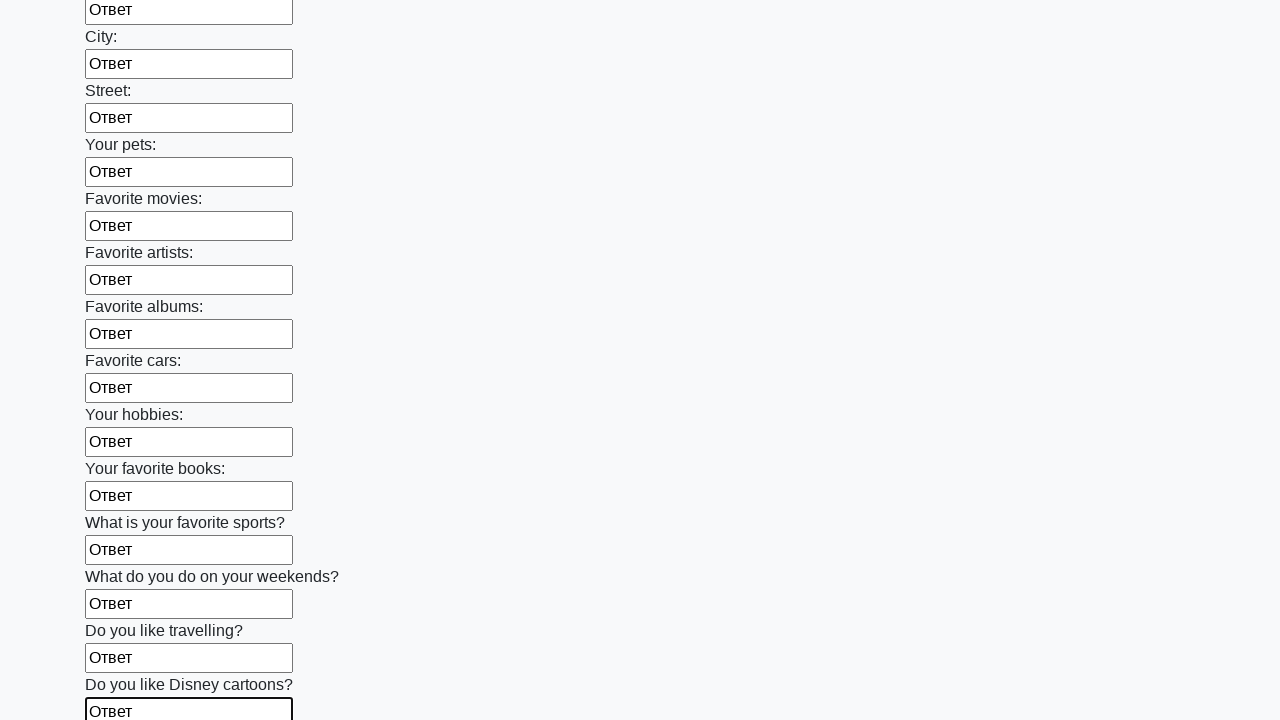

Filled input field with 'Ответ' on input >> nth=17
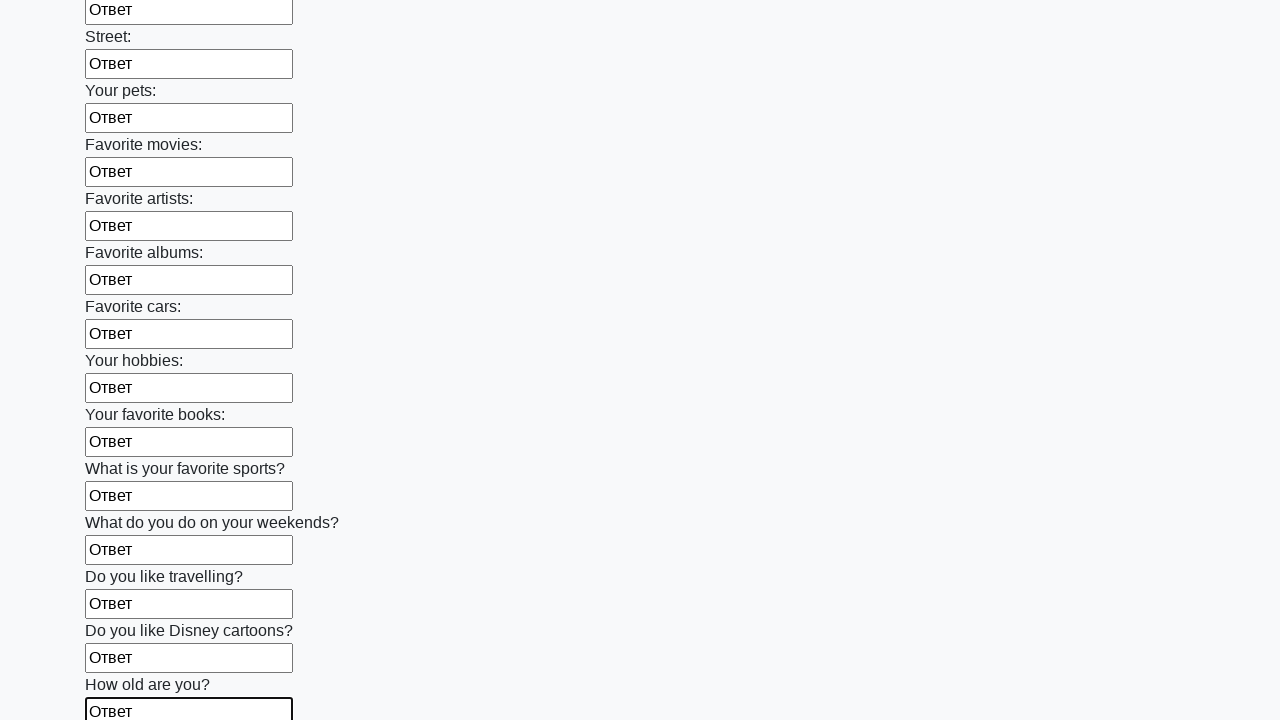

Filled input field with 'Ответ' on input >> nth=18
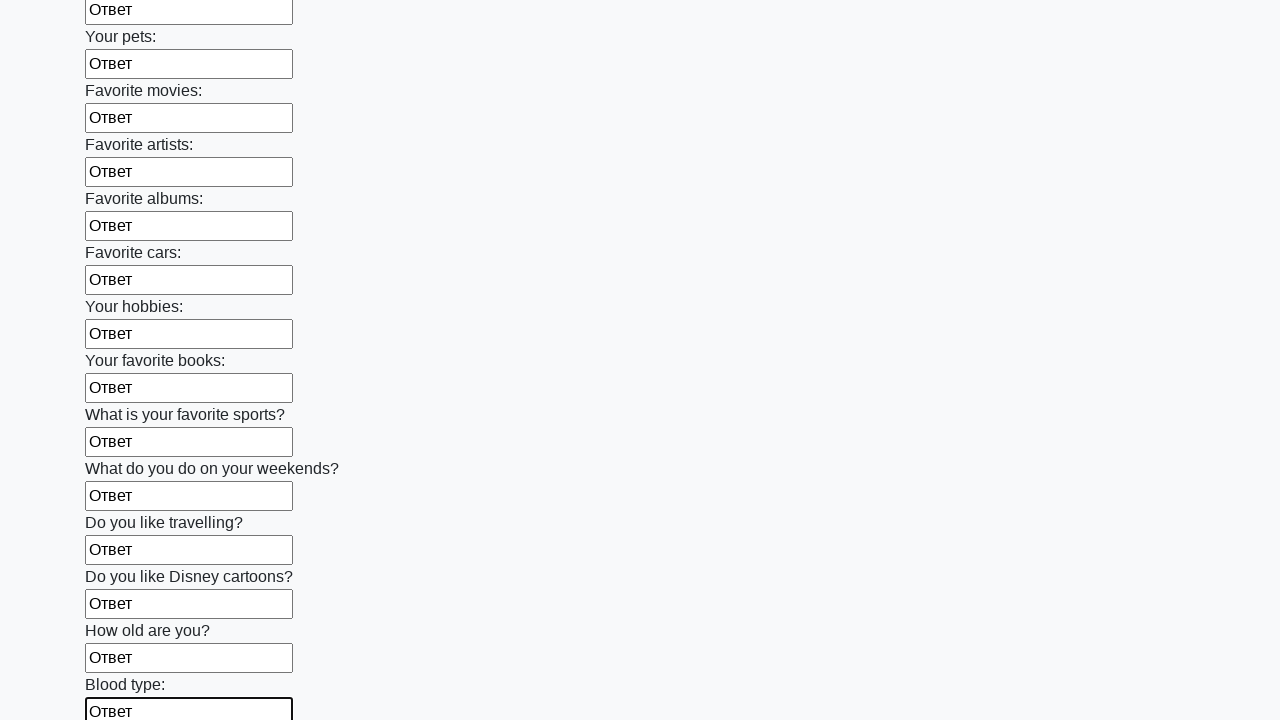

Filled input field with 'Ответ' on input >> nth=19
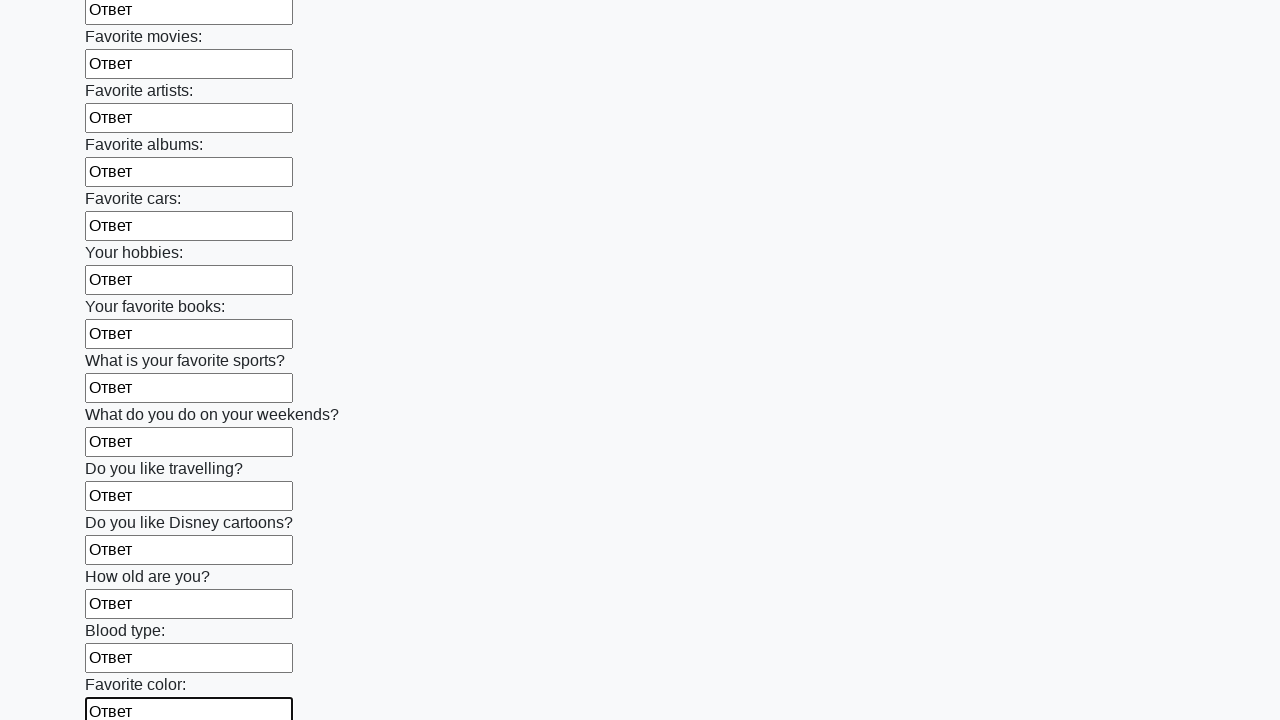

Filled input field with 'Ответ' on input >> nth=20
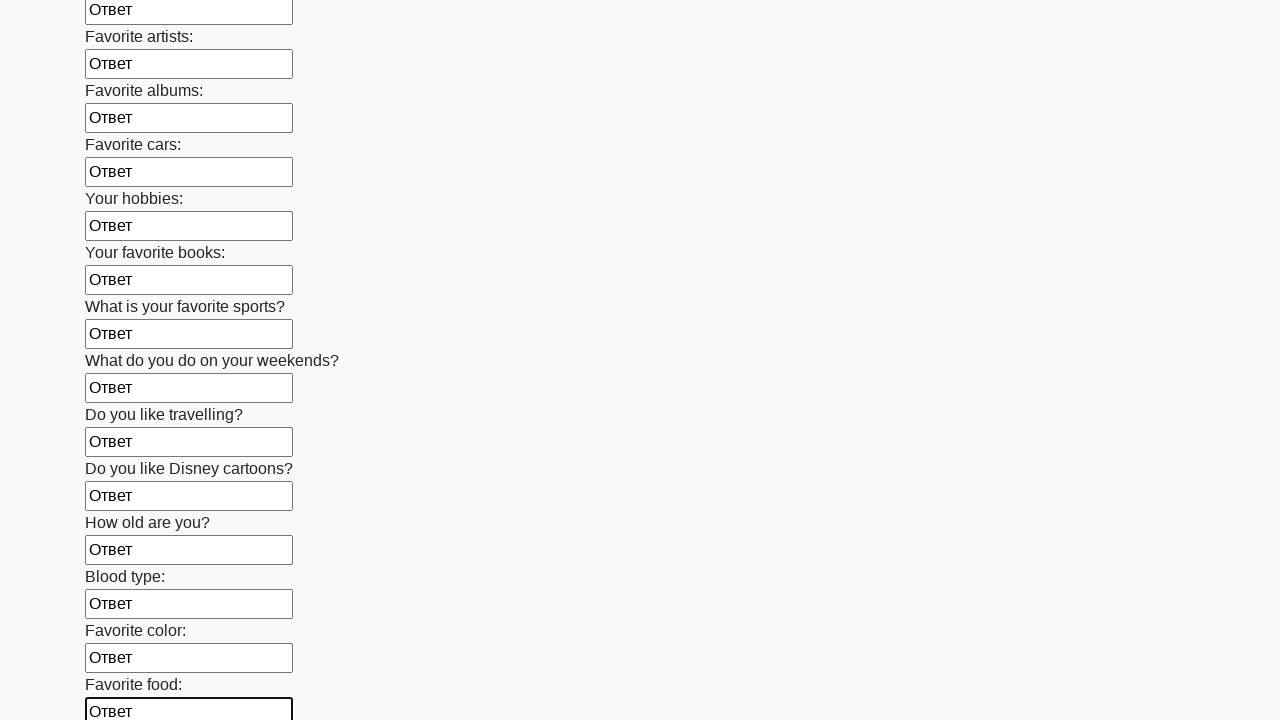

Filled input field with 'Ответ' on input >> nth=21
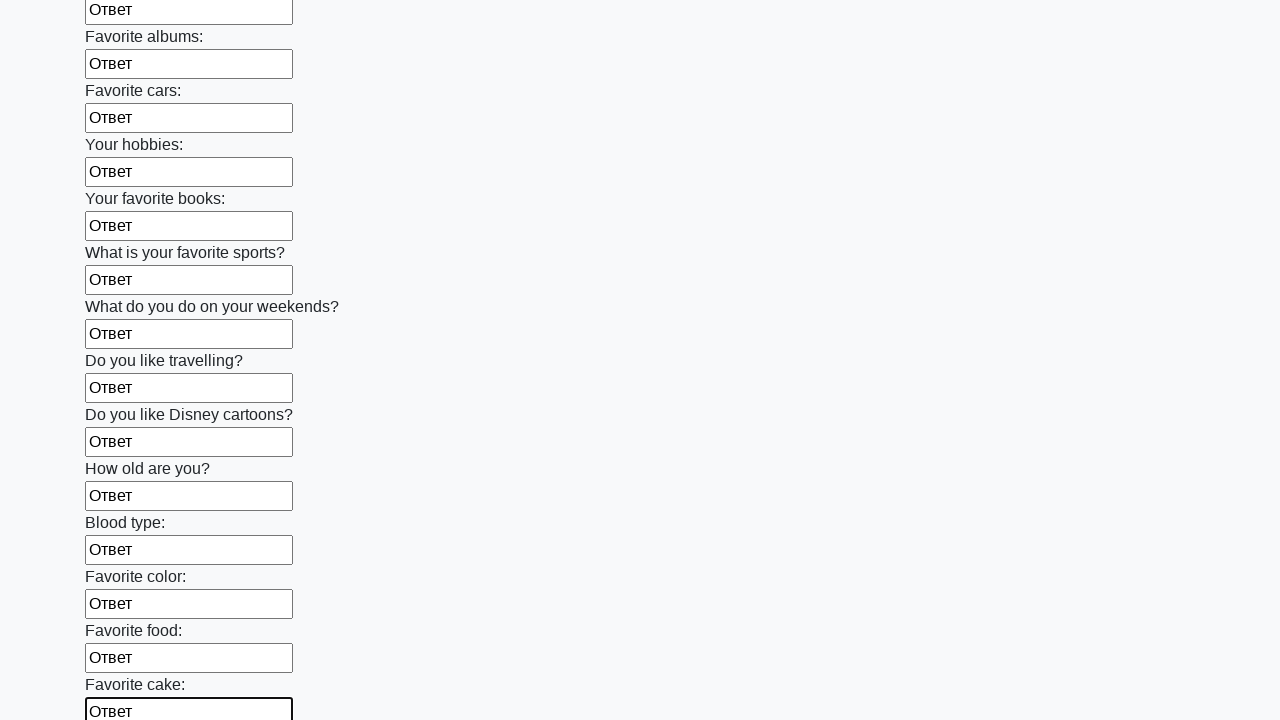

Filled input field with 'Ответ' on input >> nth=22
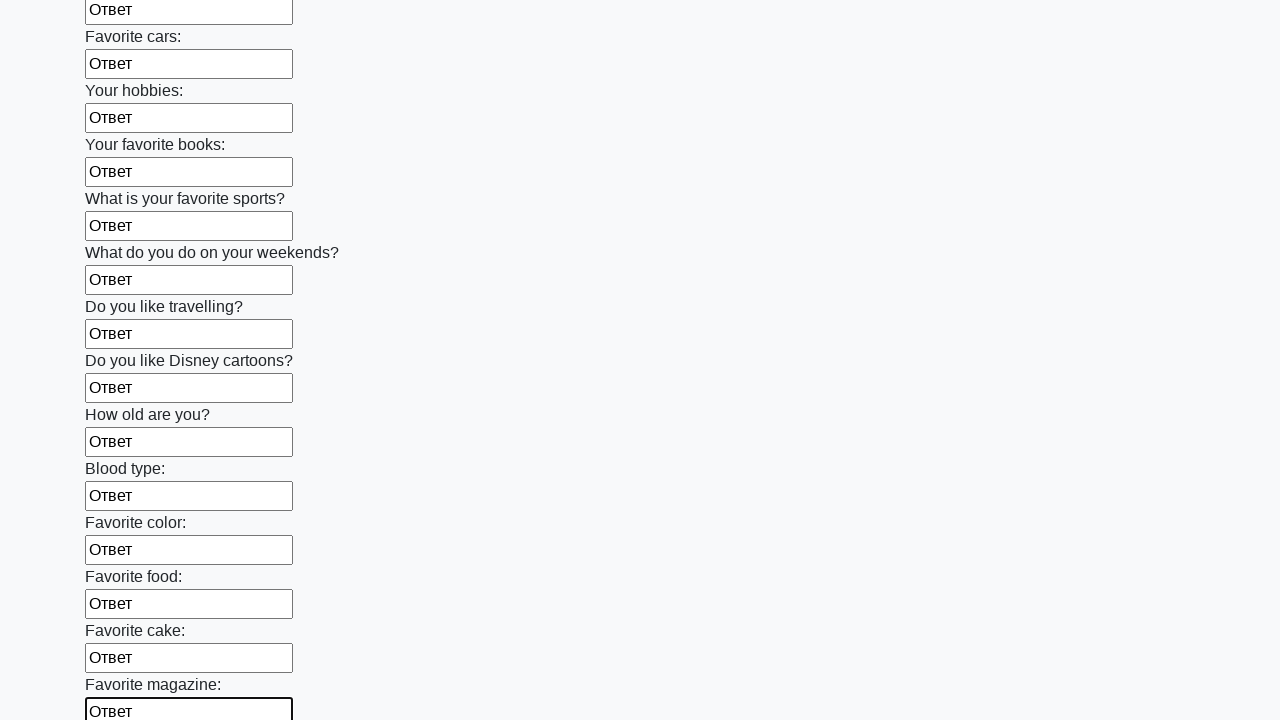

Filled input field with 'Ответ' on input >> nth=23
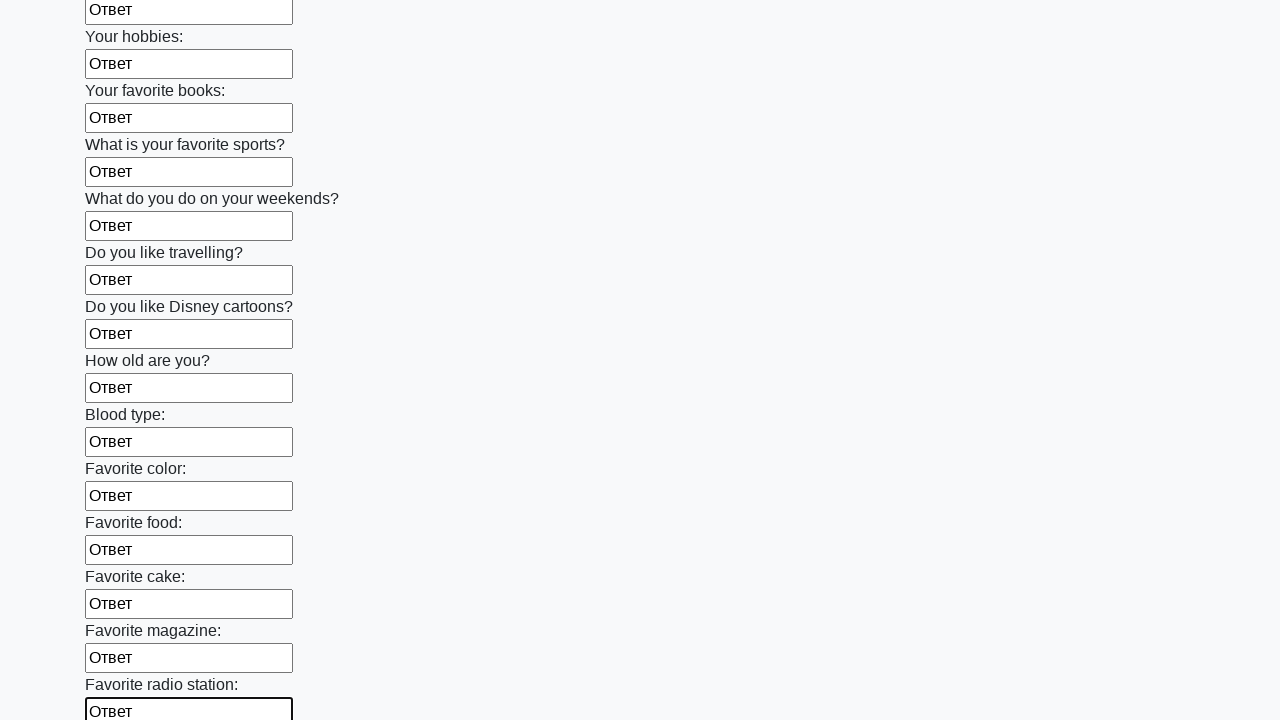

Filled input field with 'Ответ' on input >> nth=24
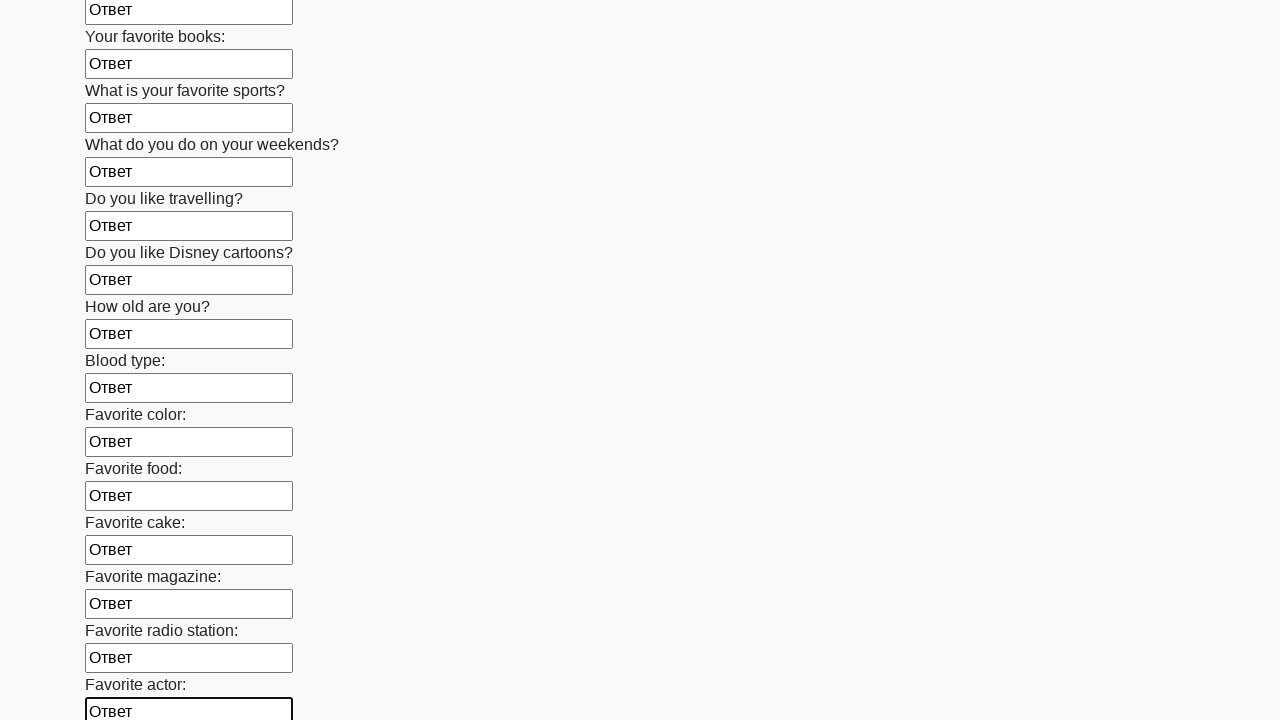

Filled input field with 'Ответ' on input >> nth=25
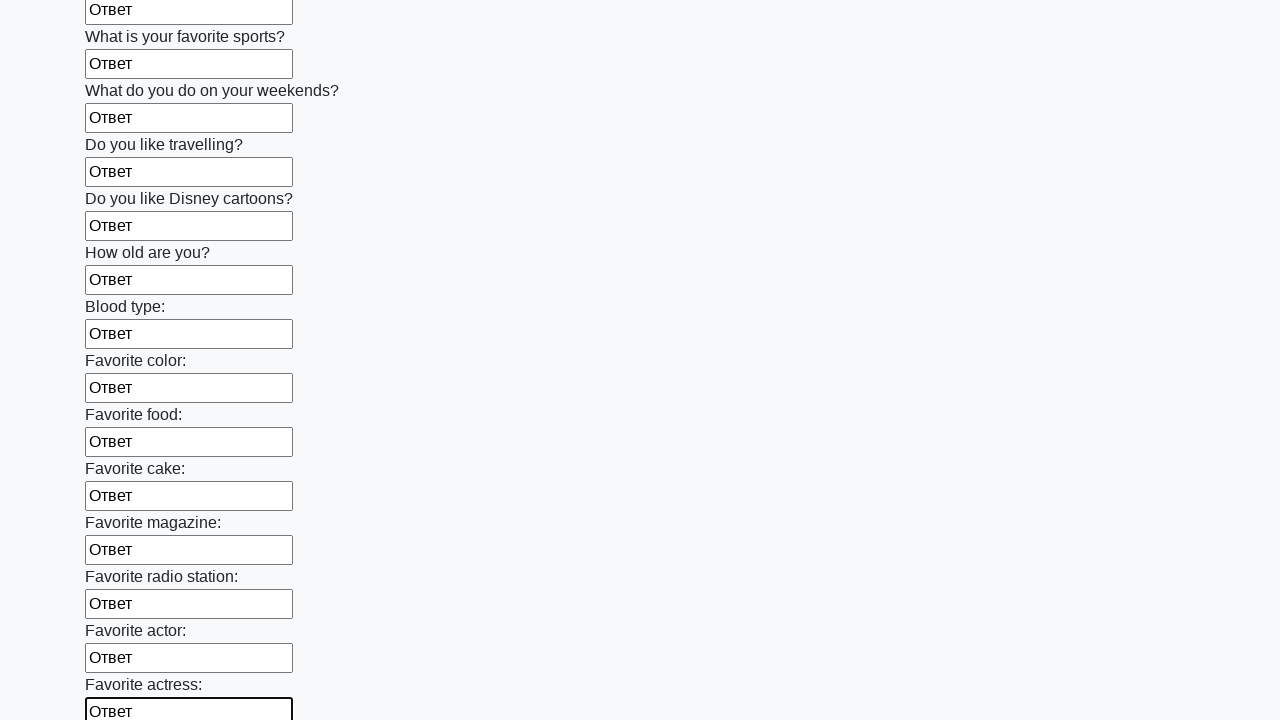

Filled input field with 'Ответ' on input >> nth=26
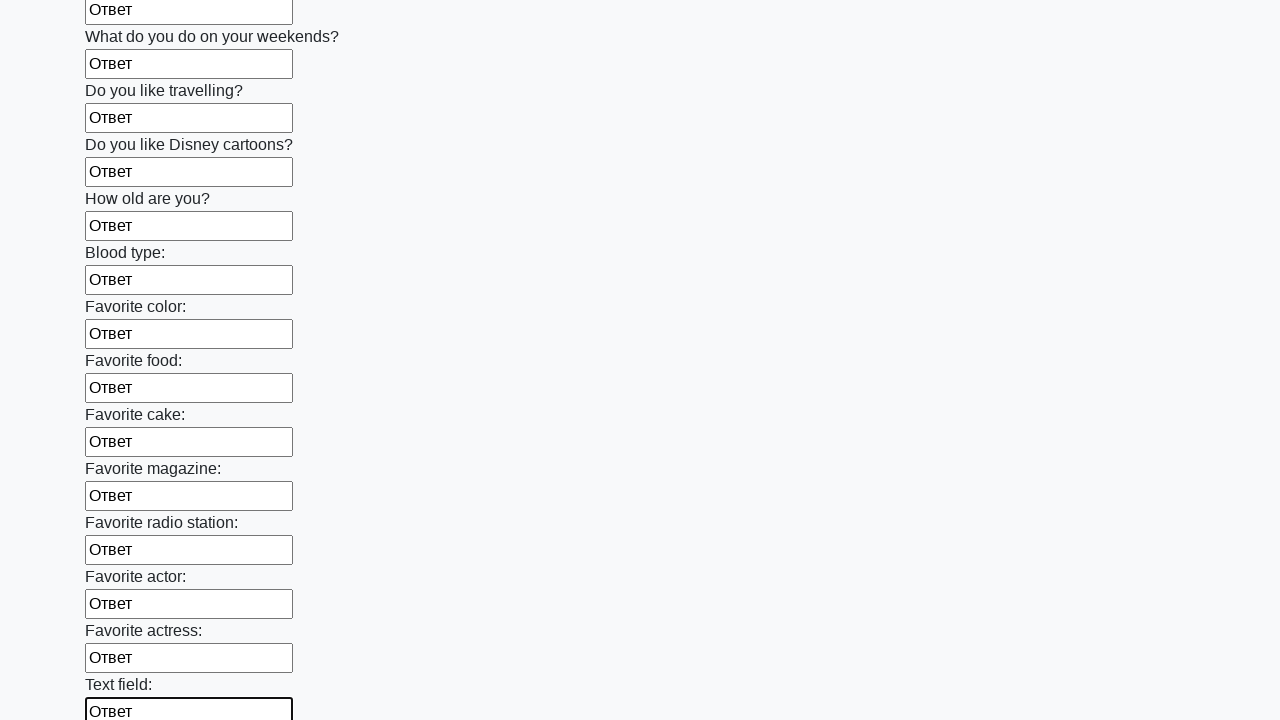

Filled input field with 'Ответ' on input >> nth=27
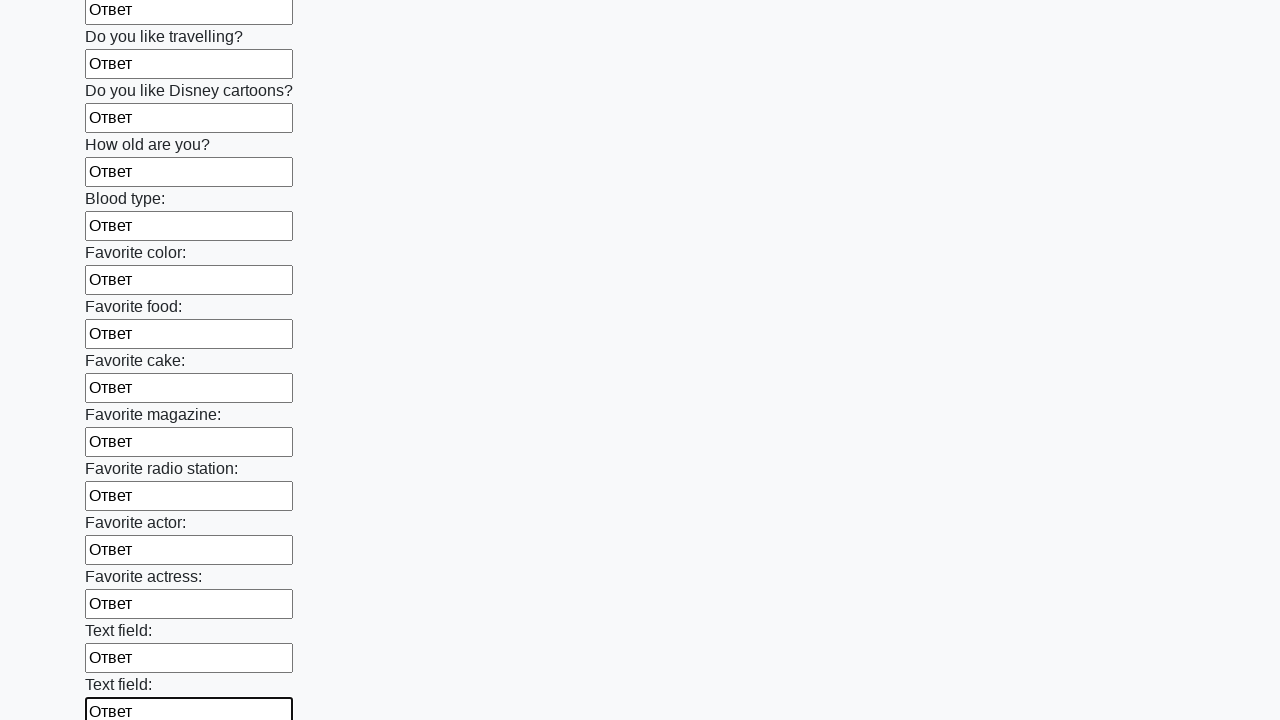

Filled input field with 'Ответ' on input >> nth=28
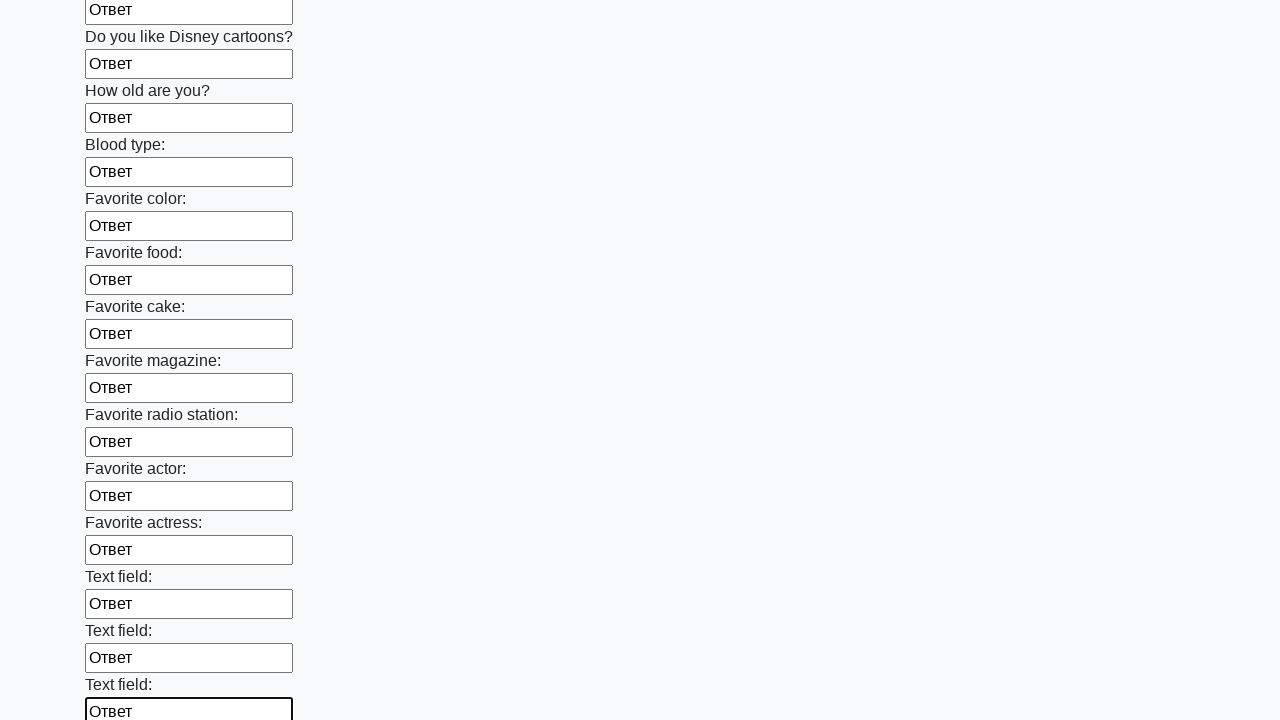

Filled input field with 'Ответ' on input >> nth=29
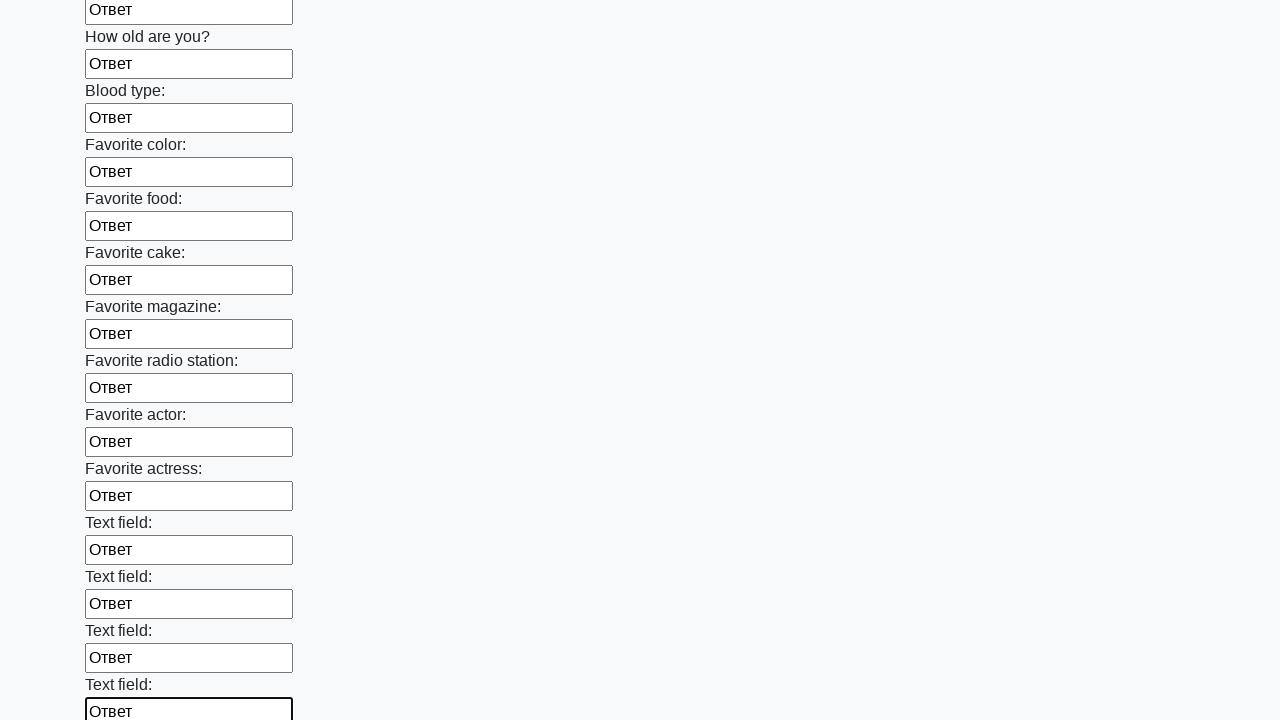

Filled input field with 'Ответ' on input >> nth=30
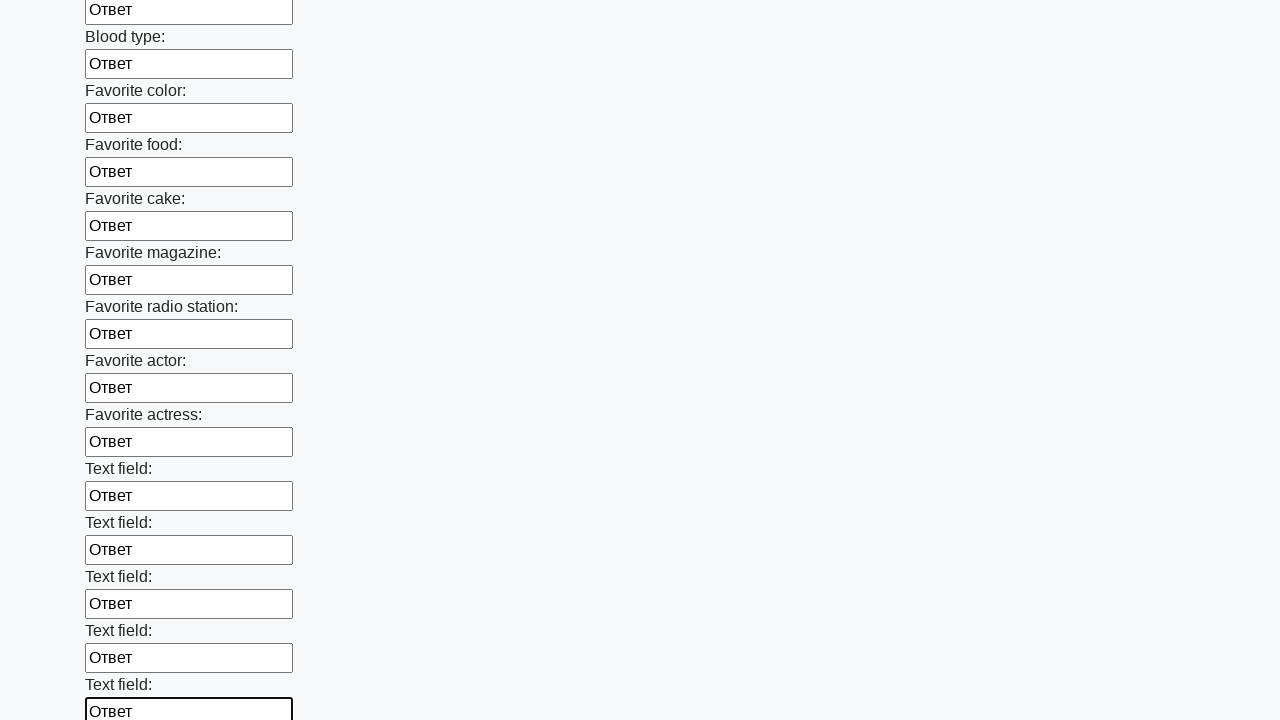

Filled input field with 'Ответ' on input >> nth=31
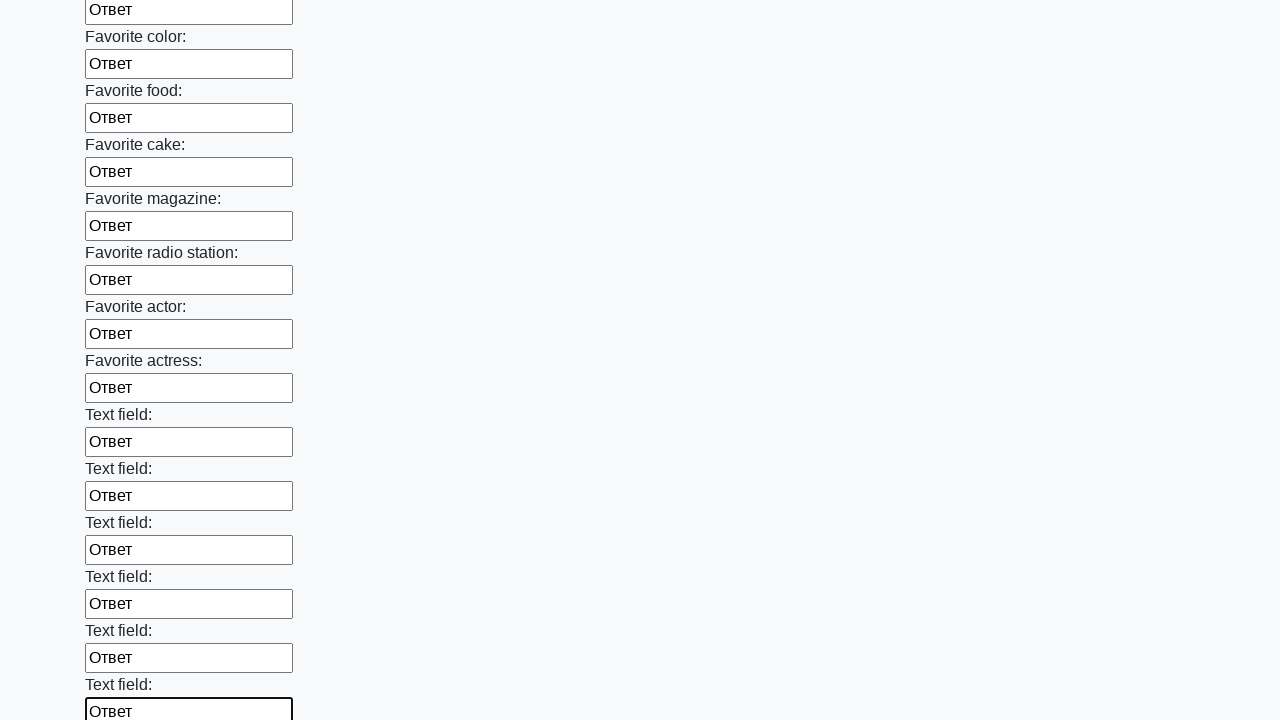

Filled input field with 'Ответ' on input >> nth=32
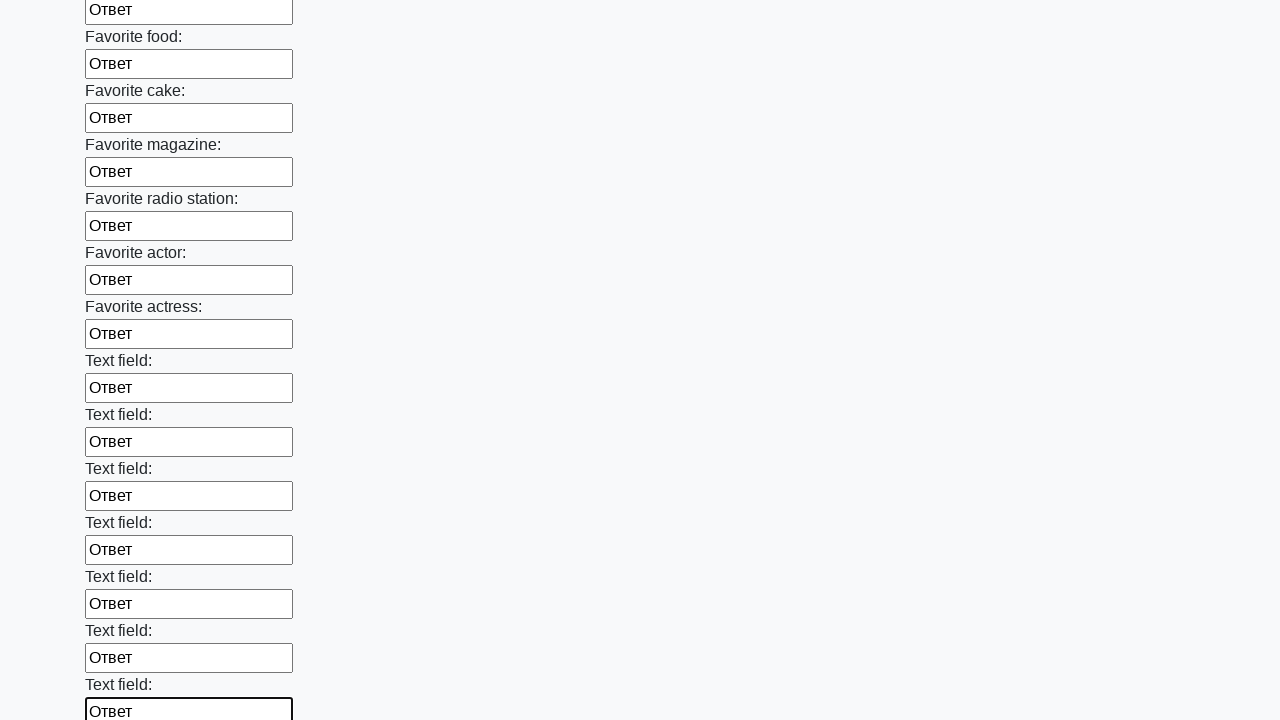

Filled input field with 'Ответ' on input >> nth=33
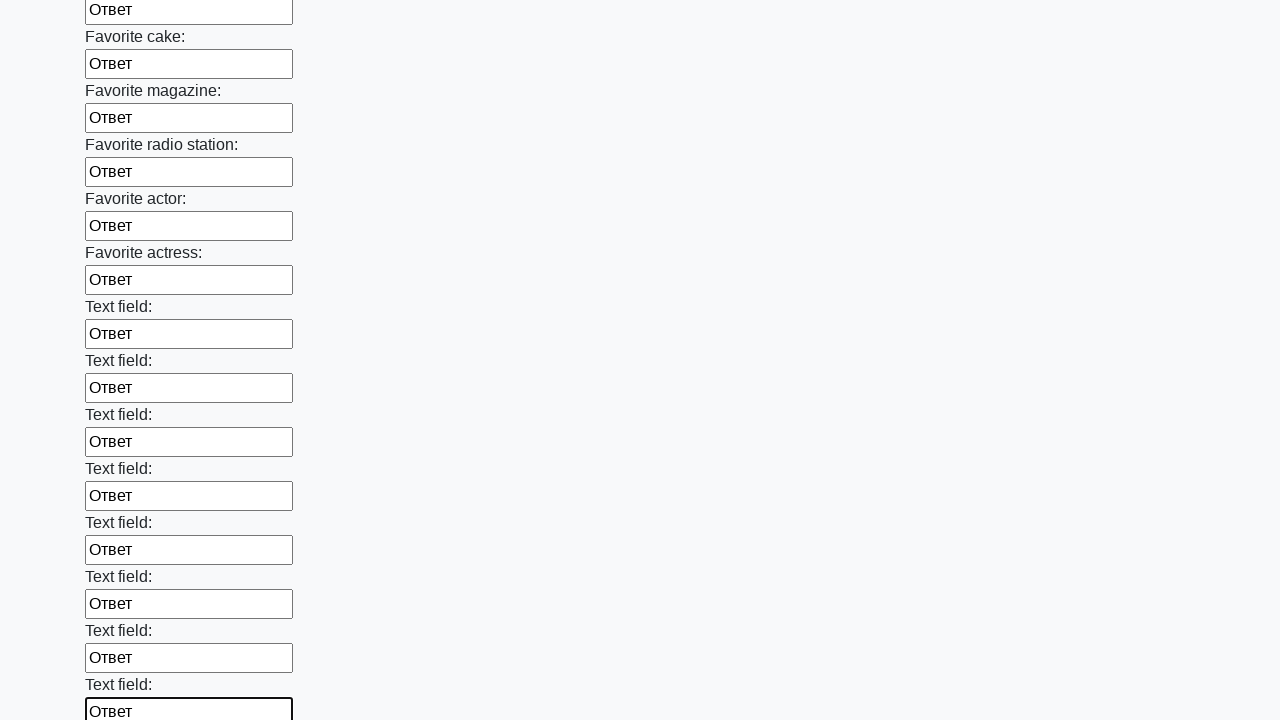

Filled input field with 'Ответ' on input >> nth=34
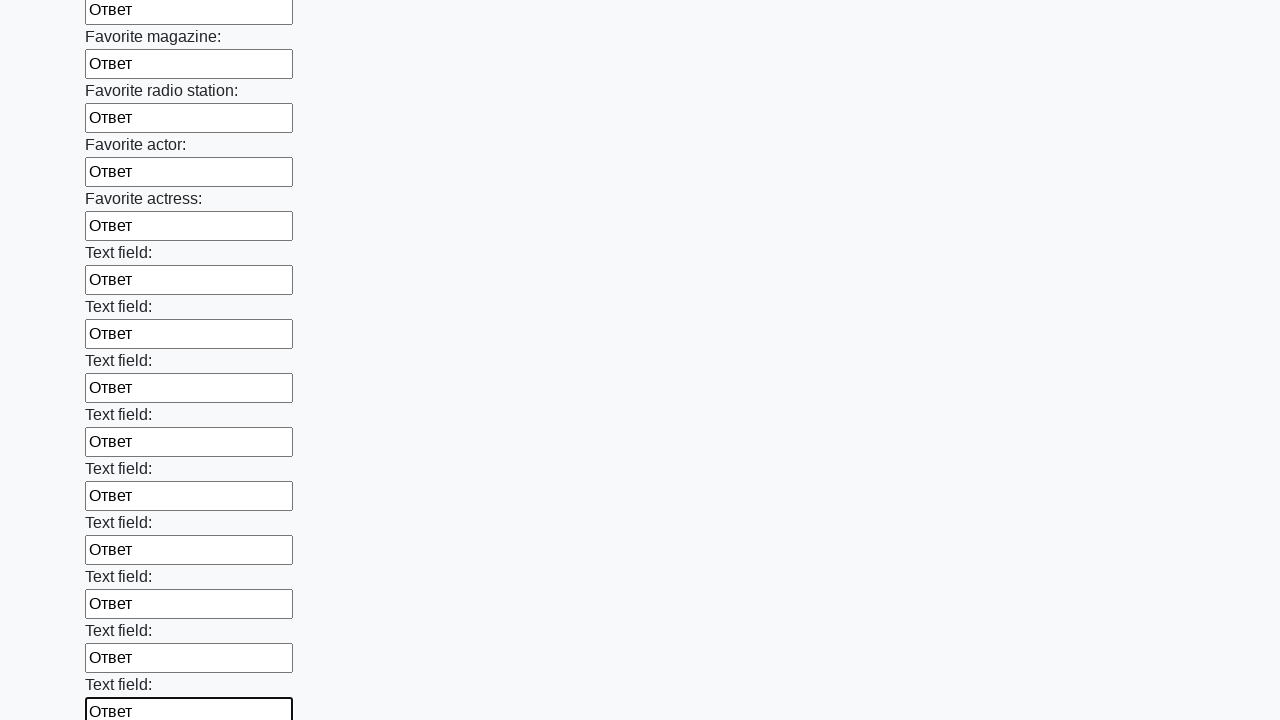

Filled input field with 'Ответ' on input >> nth=35
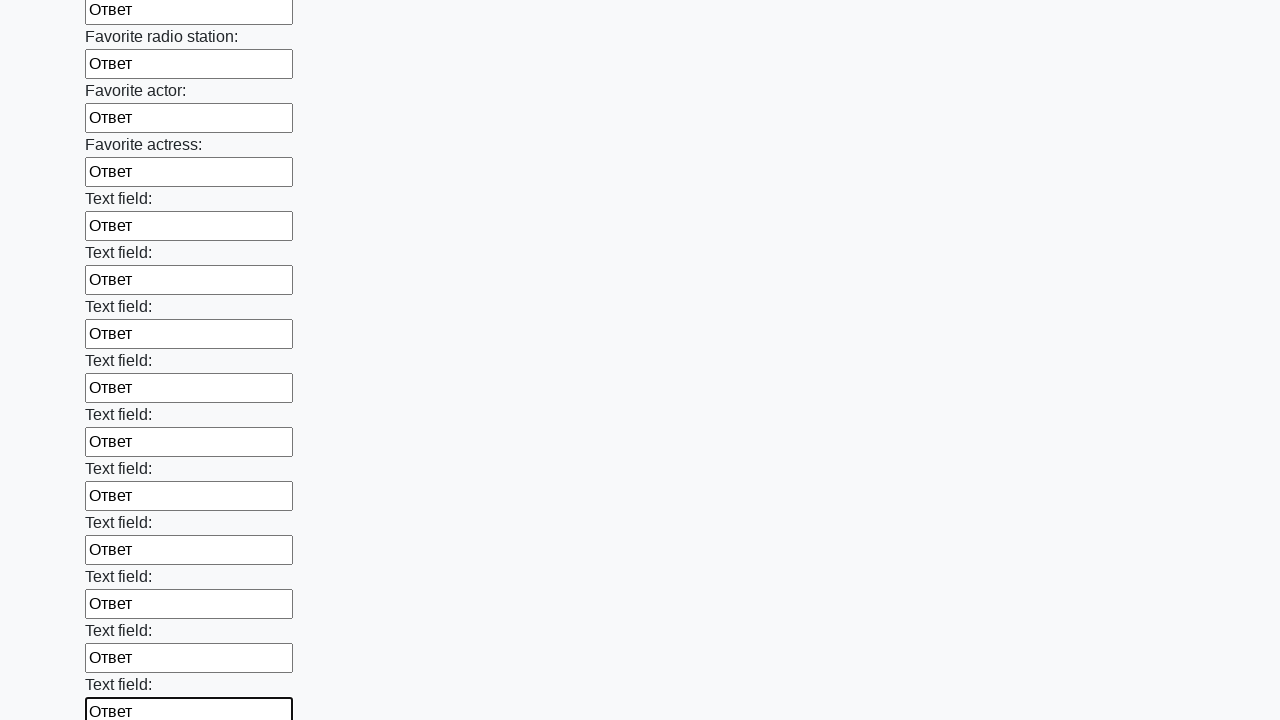

Filled input field with 'Ответ' on input >> nth=36
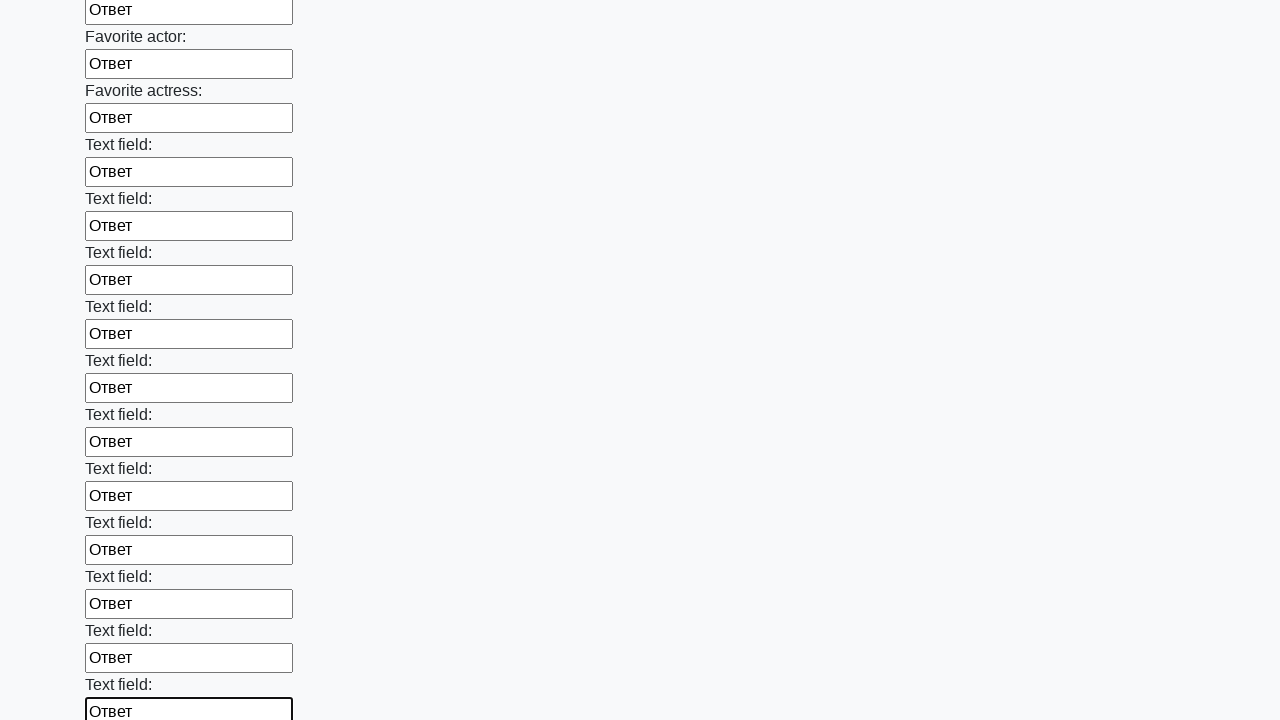

Filled input field with 'Ответ' on input >> nth=37
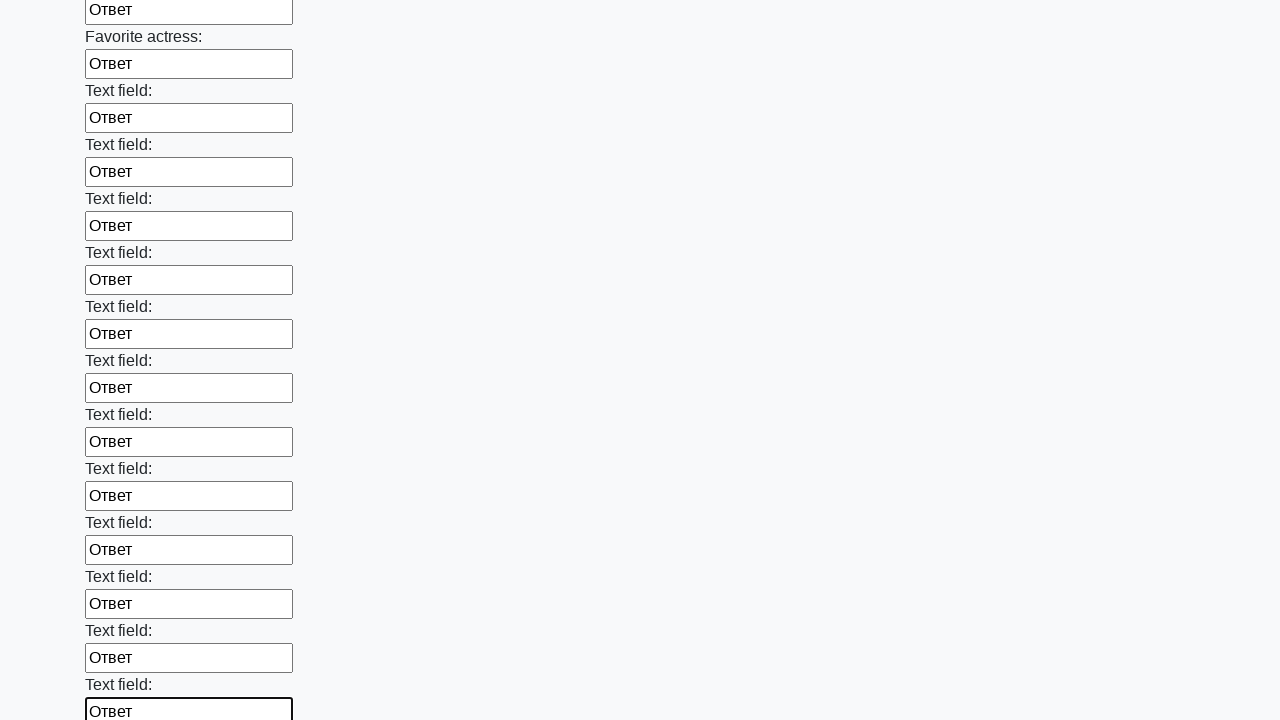

Filled input field with 'Ответ' on input >> nth=38
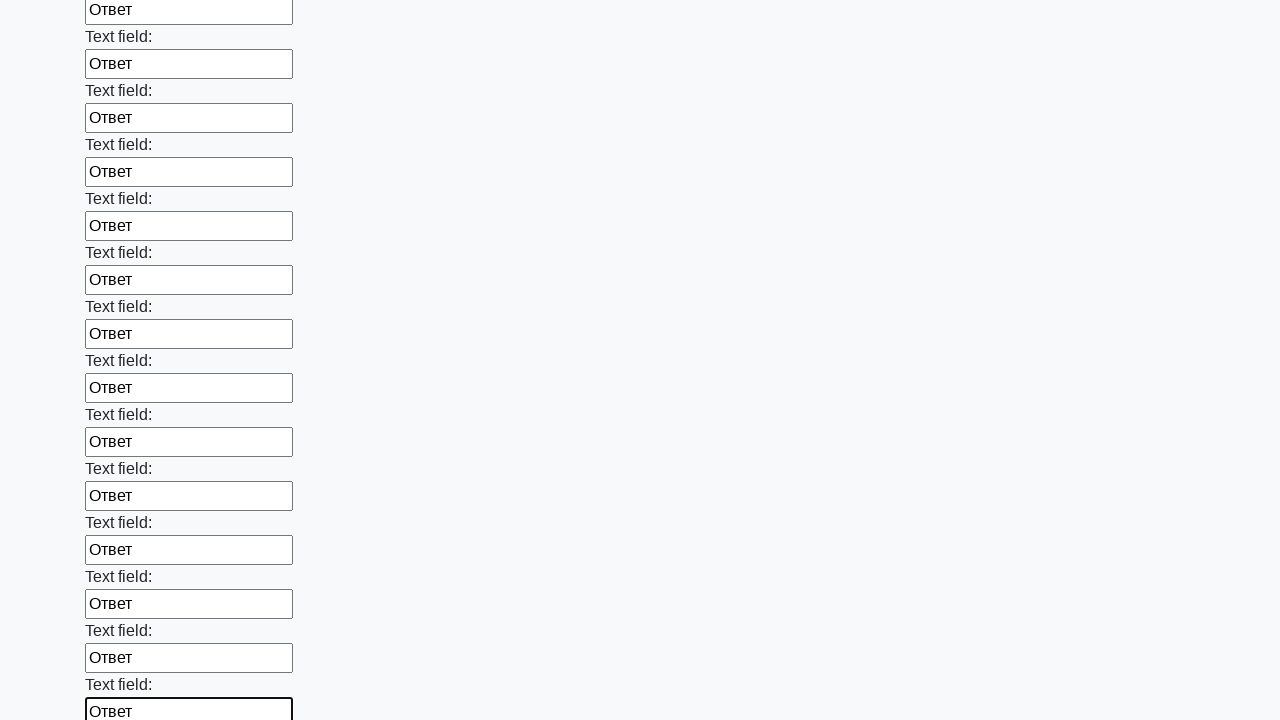

Filled input field with 'Ответ' on input >> nth=39
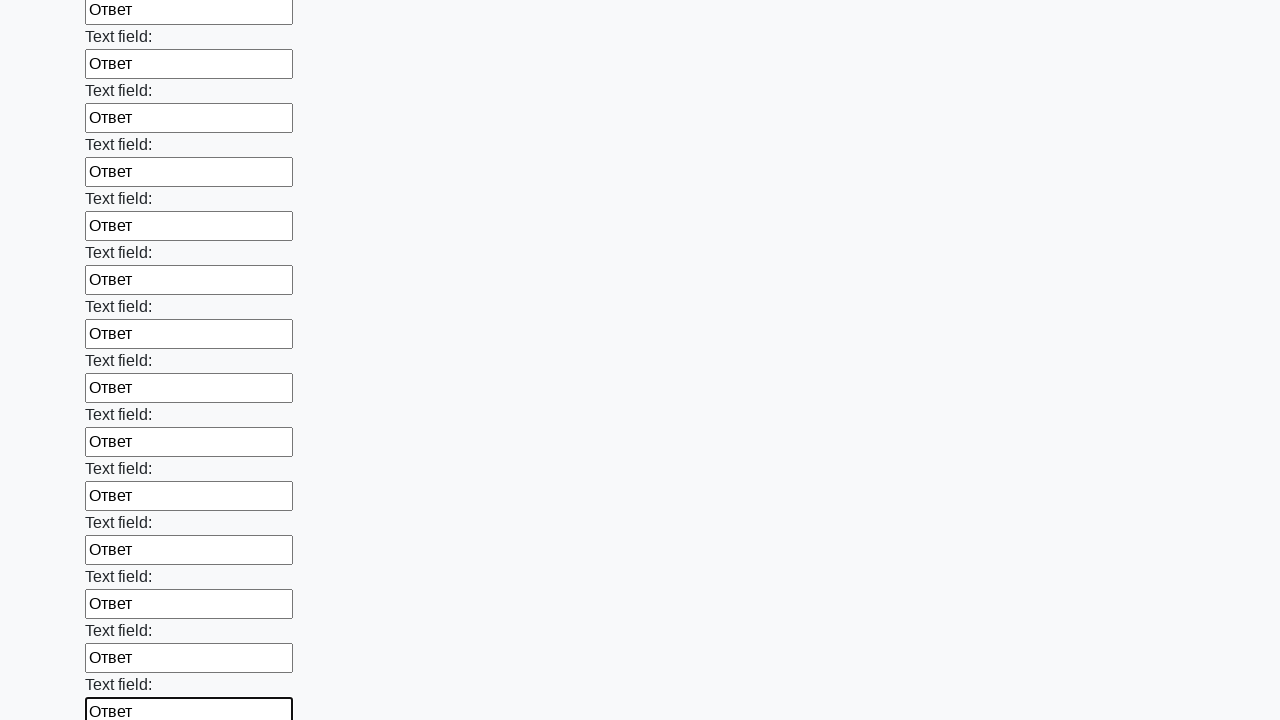

Filled input field with 'Ответ' on input >> nth=40
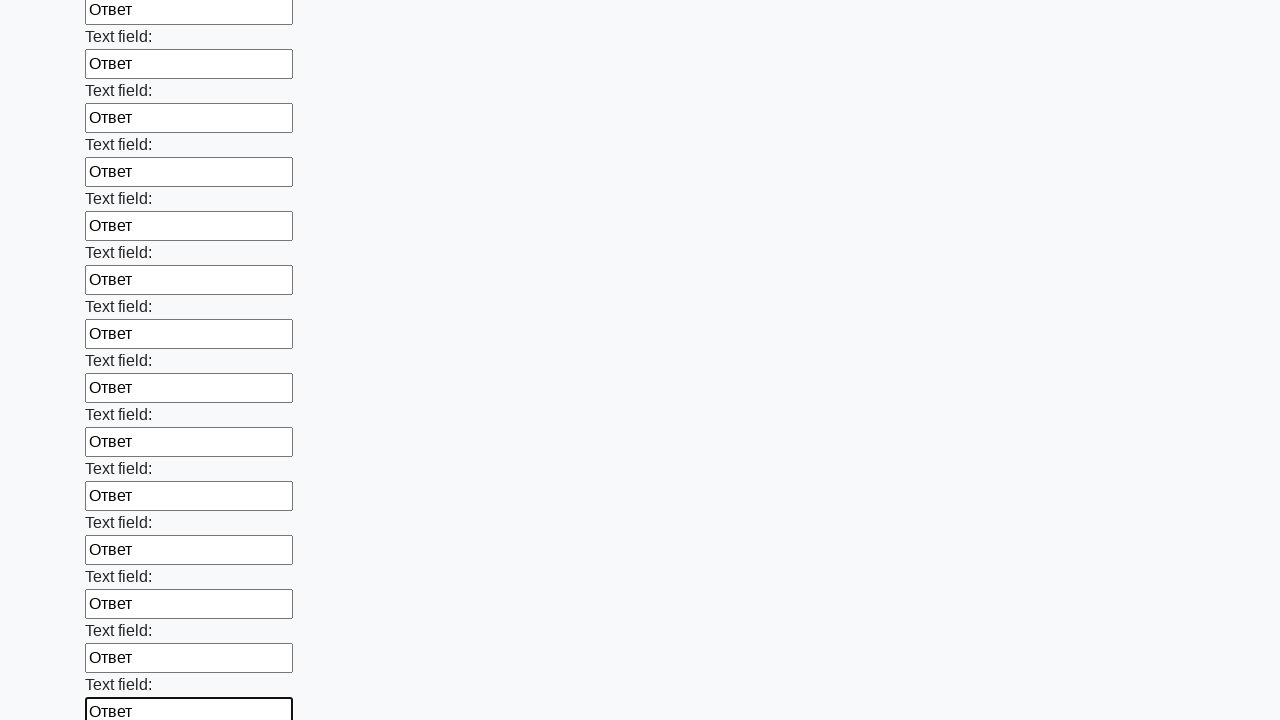

Filled input field with 'Ответ' on input >> nth=41
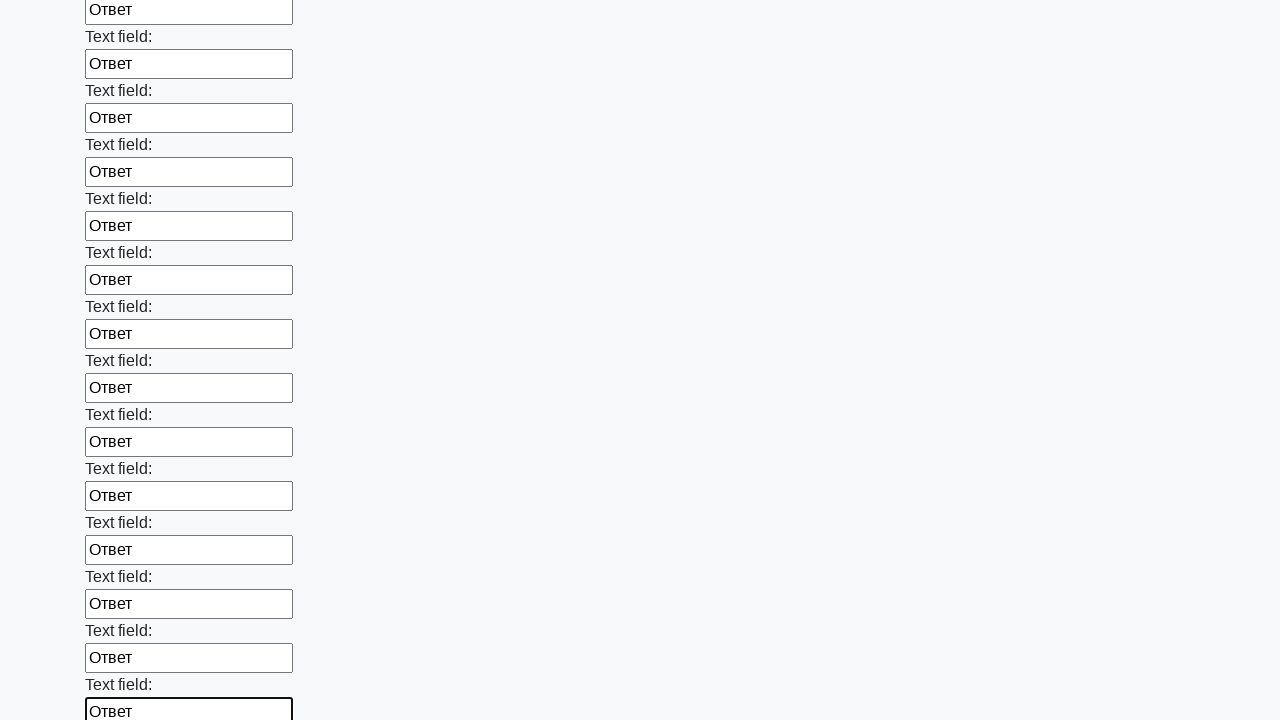

Filled input field with 'Ответ' on input >> nth=42
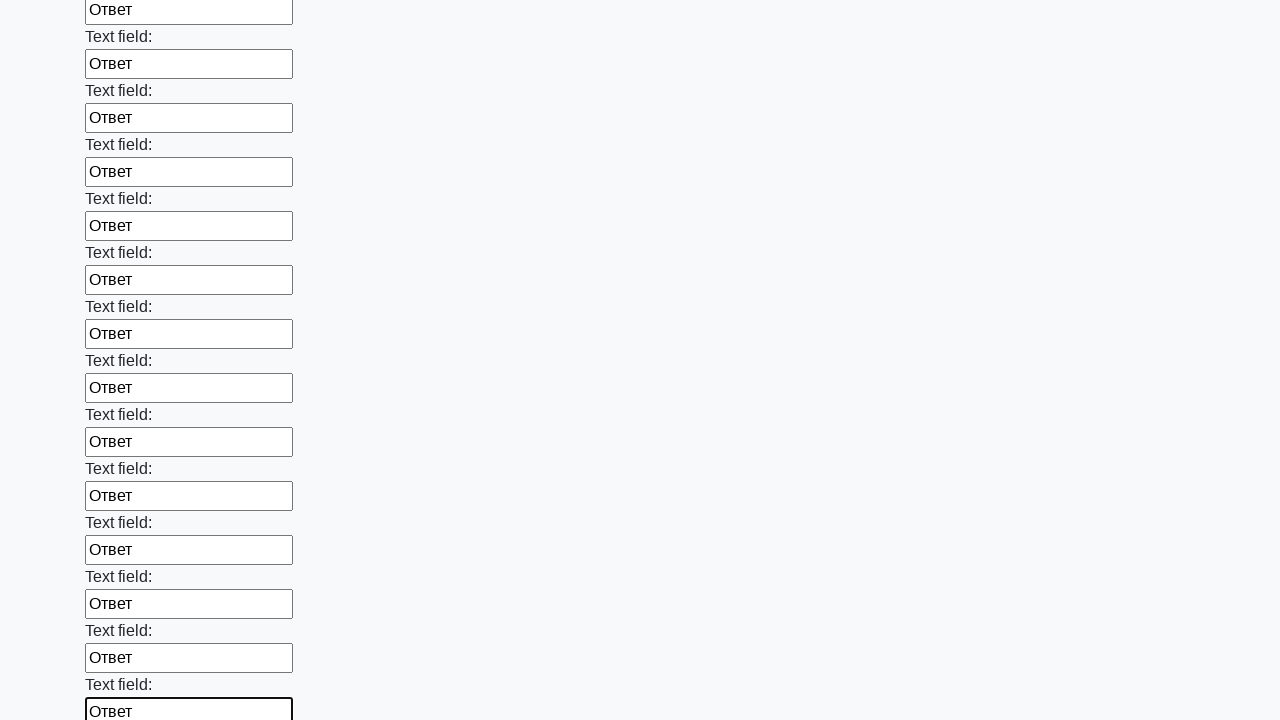

Filled input field with 'Ответ' on input >> nth=43
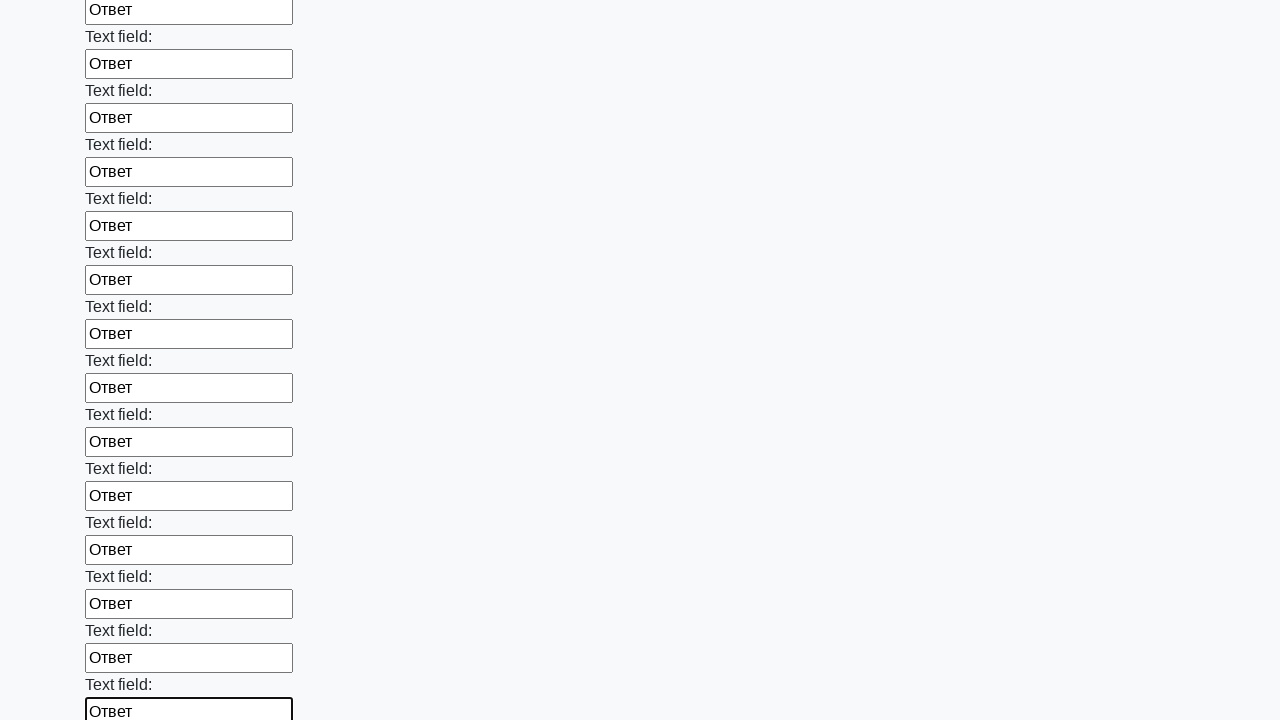

Filled input field with 'Ответ' on input >> nth=44
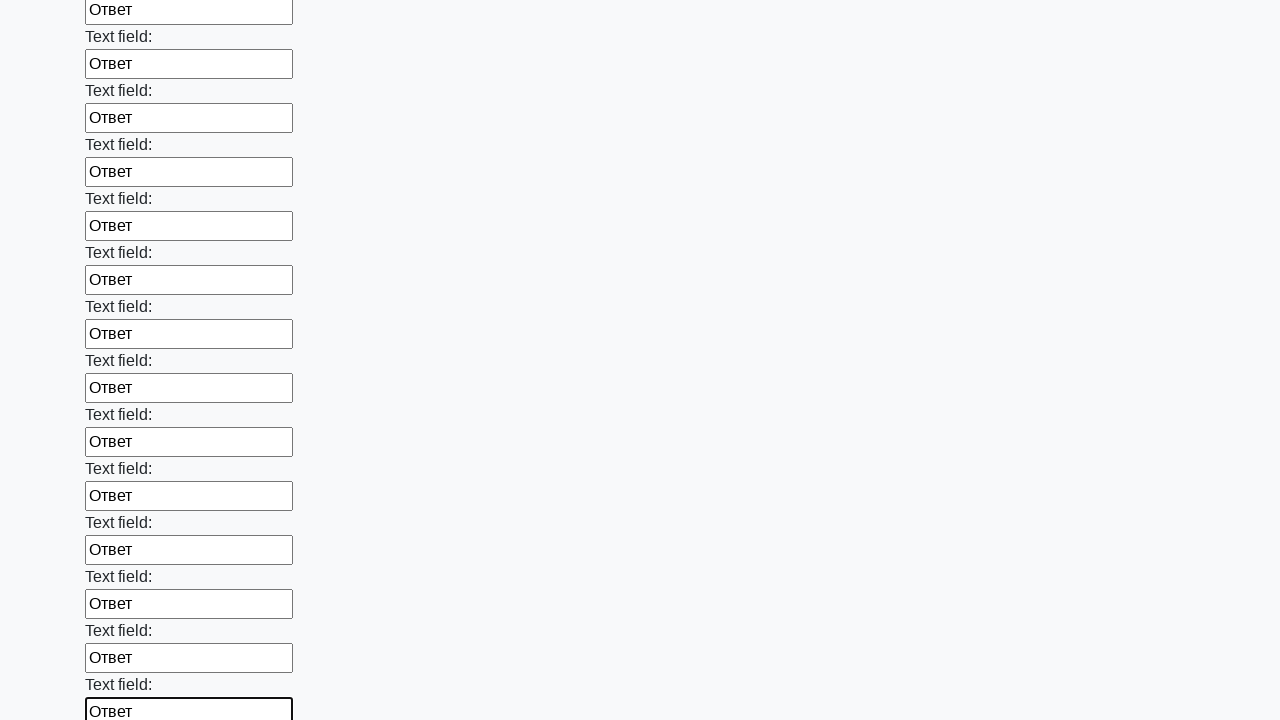

Filled input field with 'Ответ' on input >> nth=45
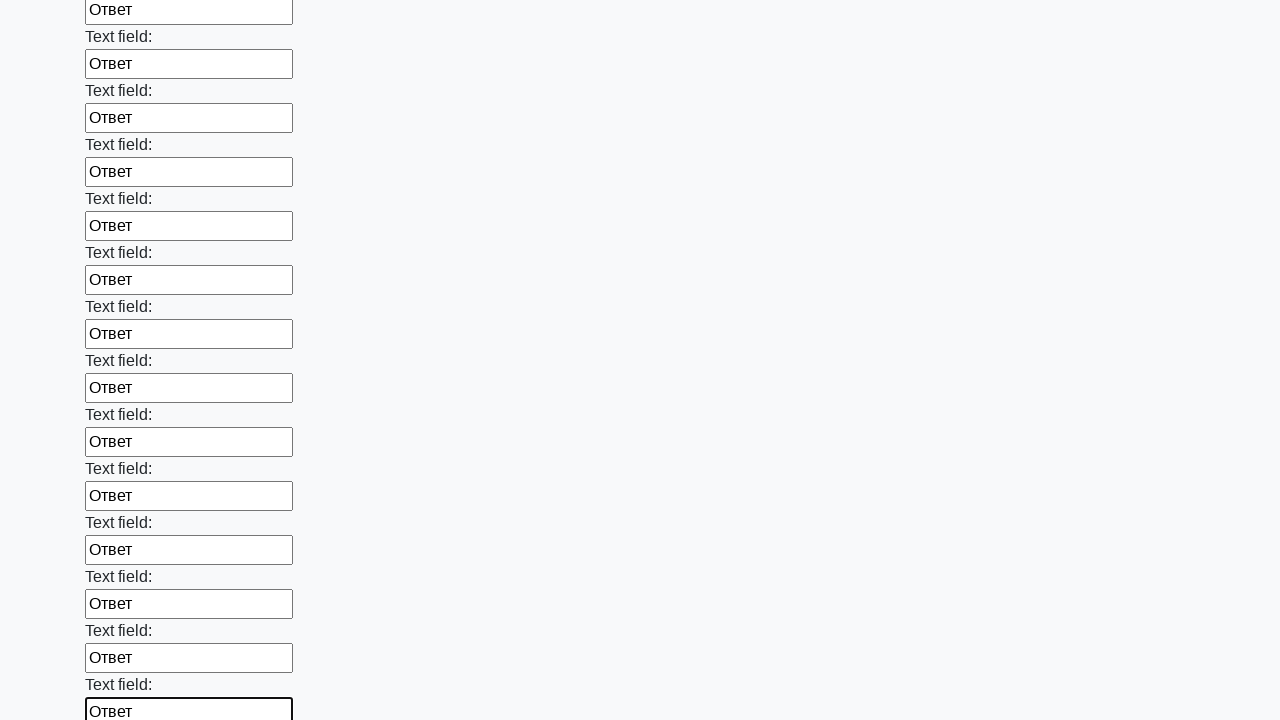

Filled input field with 'Ответ' on input >> nth=46
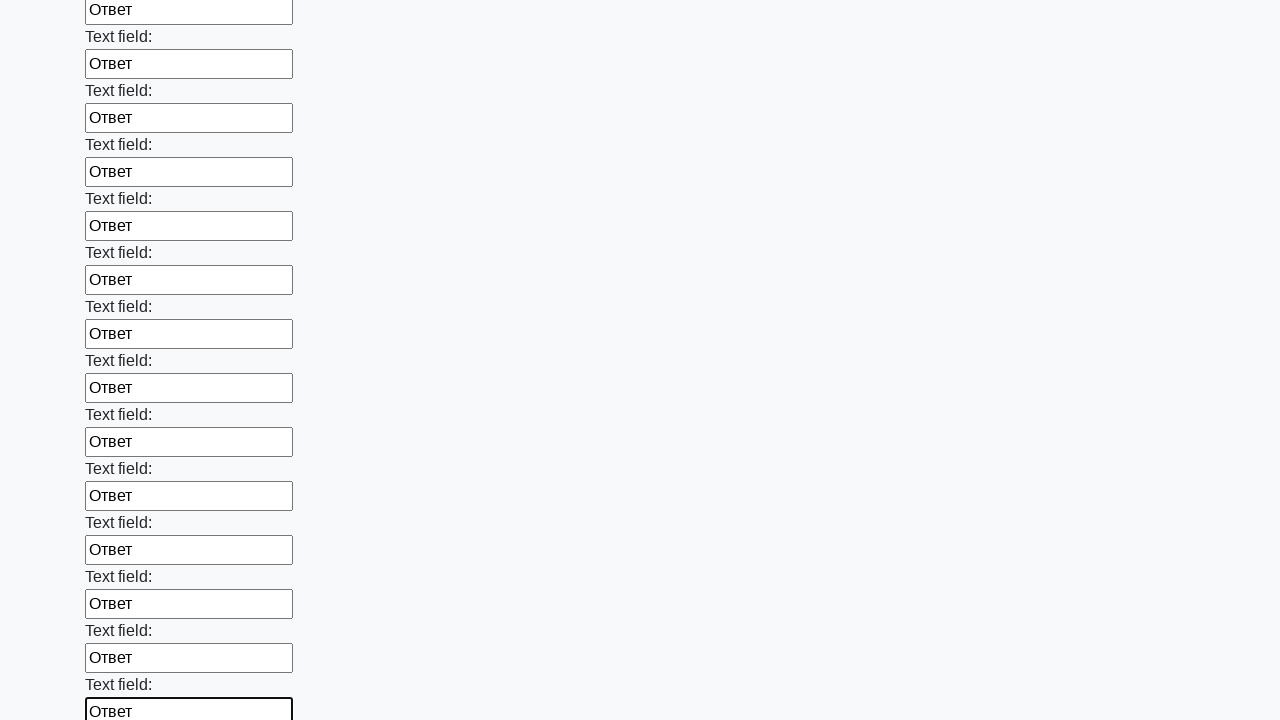

Filled input field with 'Ответ' on input >> nth=47
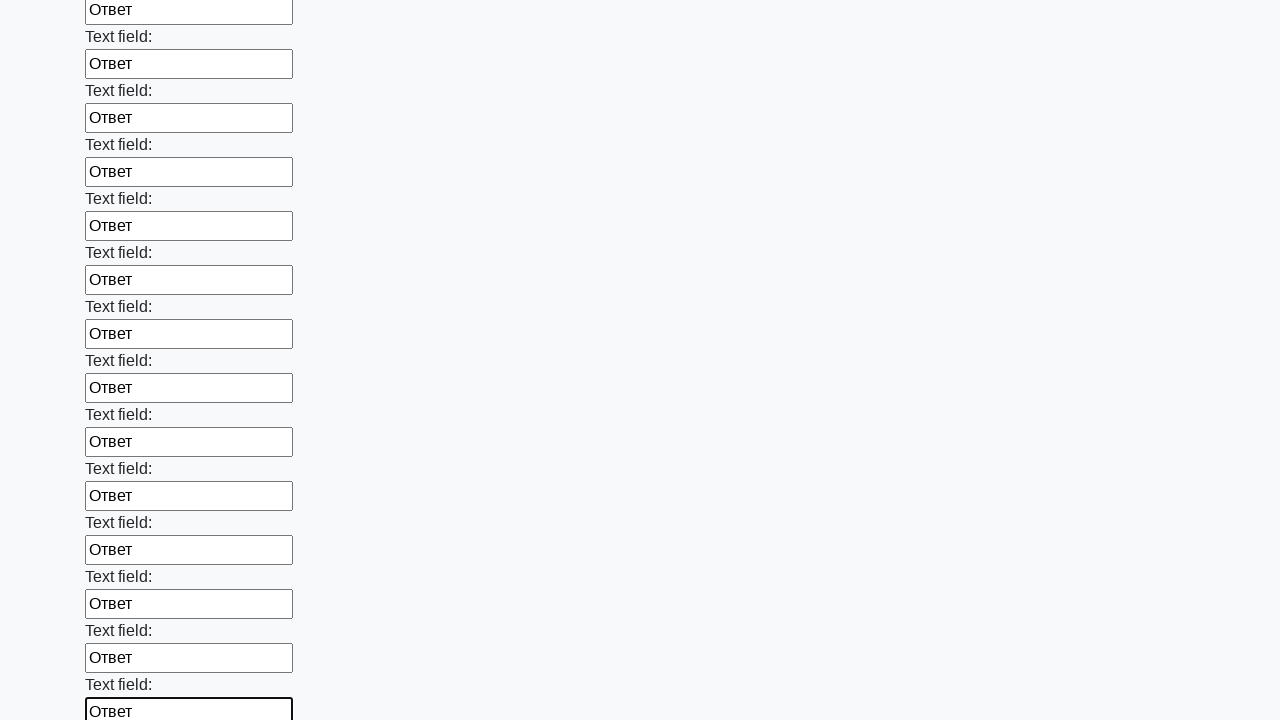

Filled input field with 'Ответ' on input >> nth=48
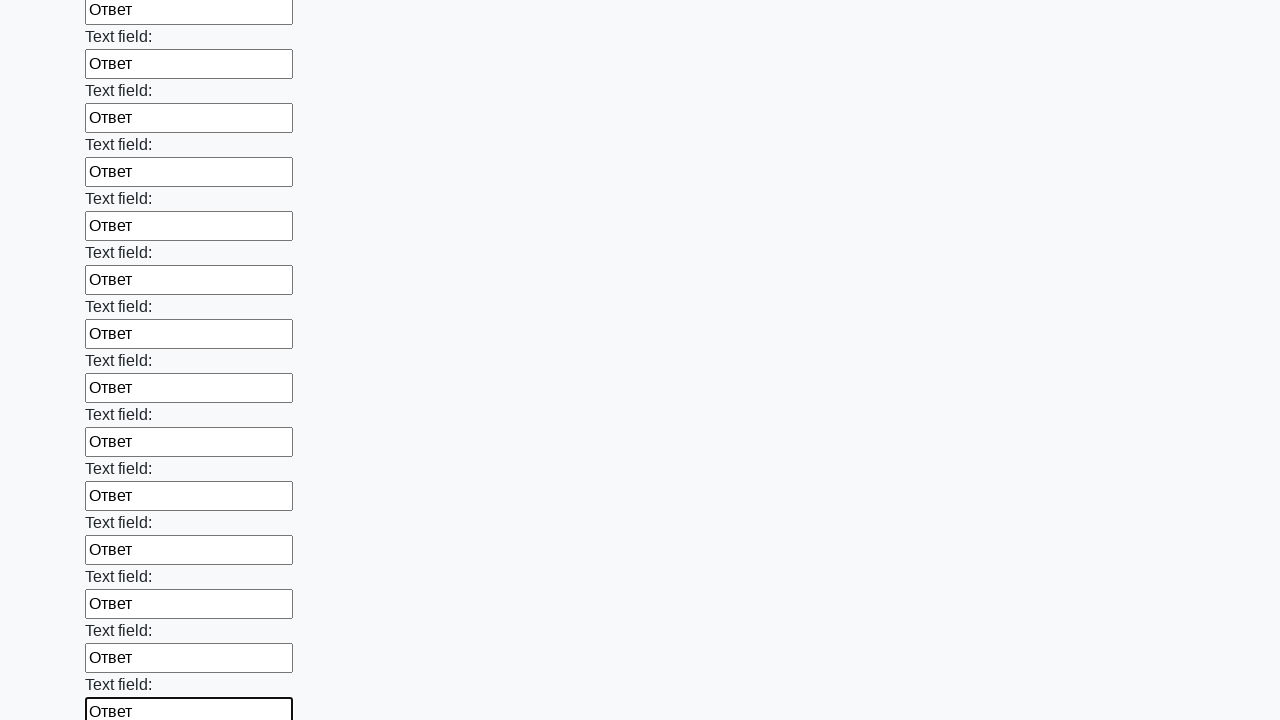

Filled input field with 'Ответ' on input >> nth=49
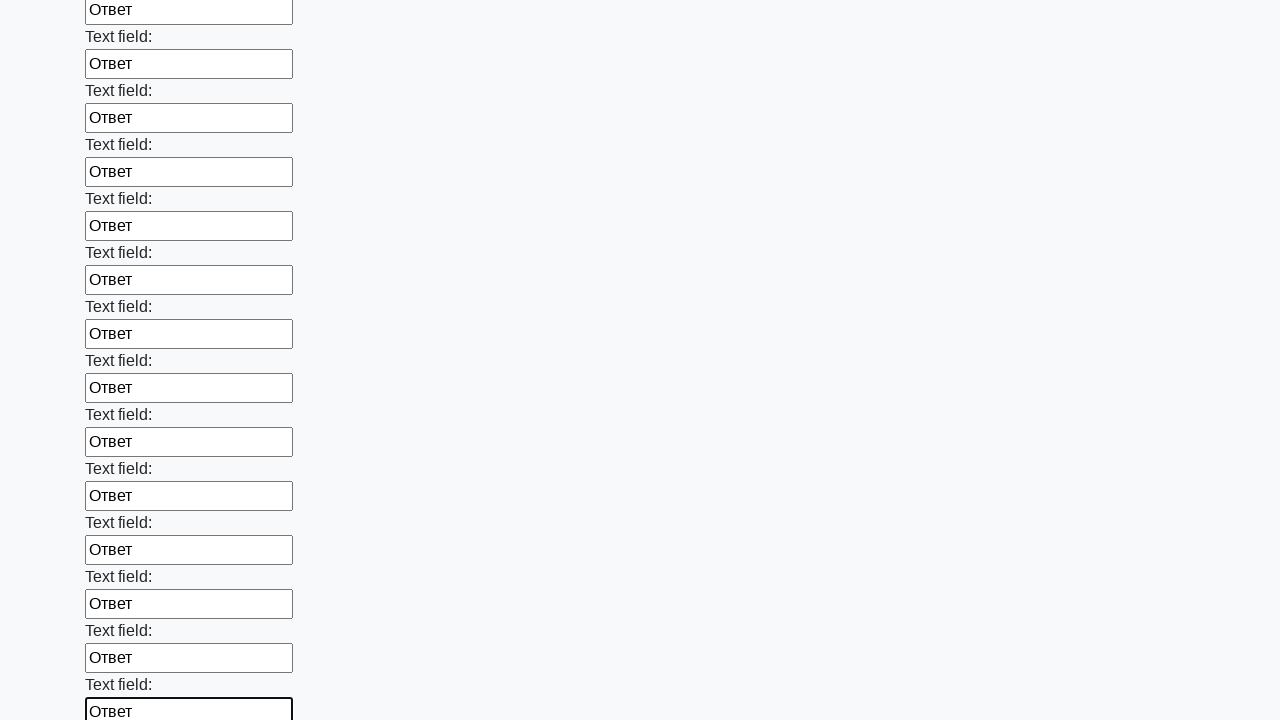

Filled input field with 'Ответ' on input >> nth=50
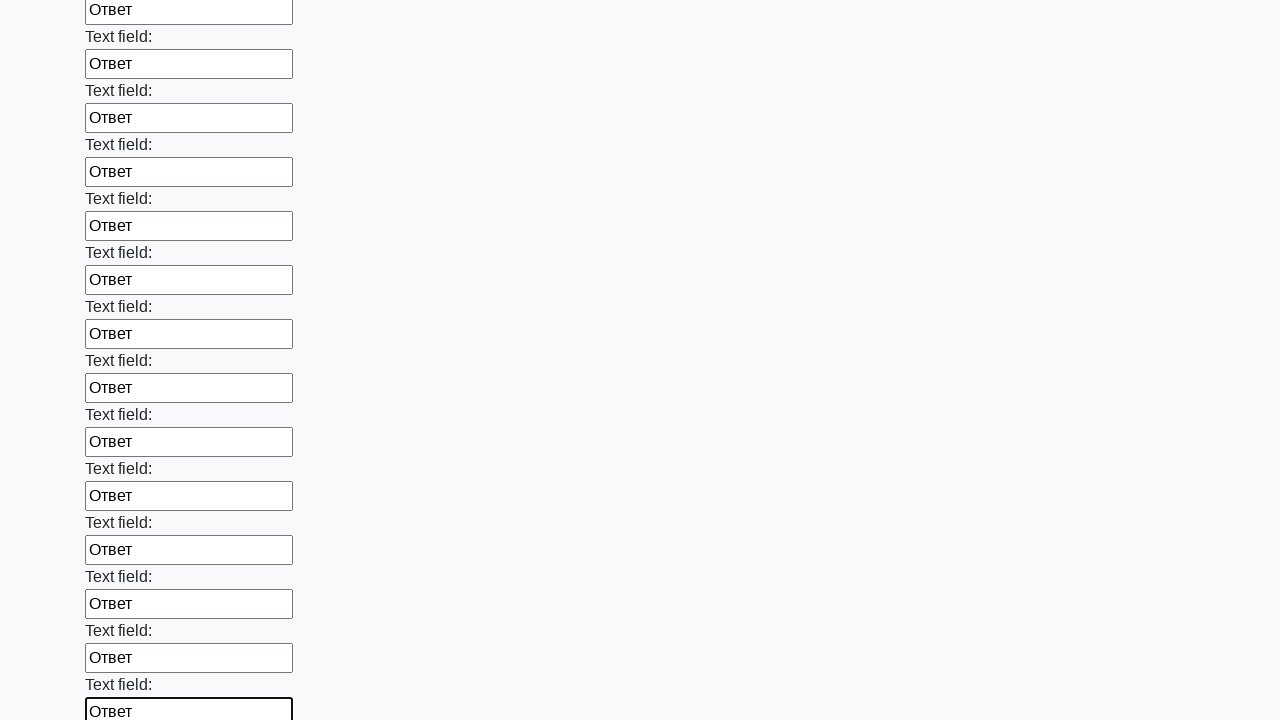

Filled input field with 'Ответ' on input >> nth=51
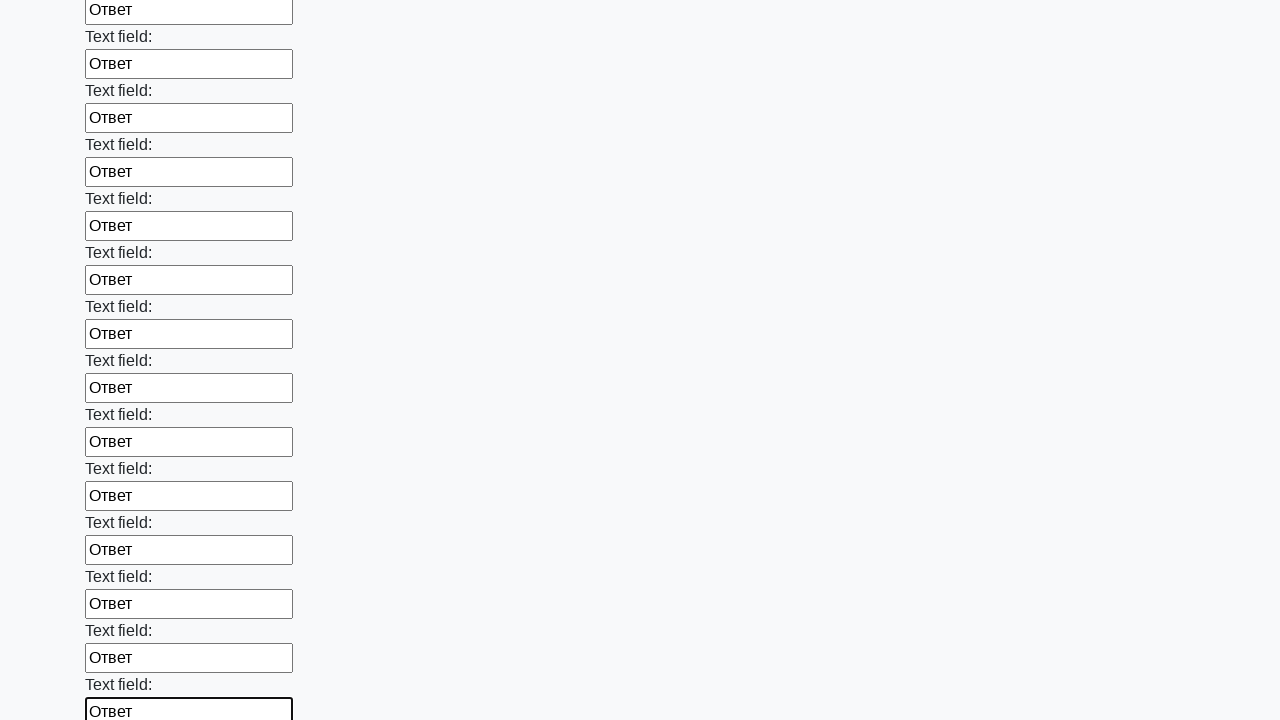

Filled input field with 'Ответ' on input >> nth=52
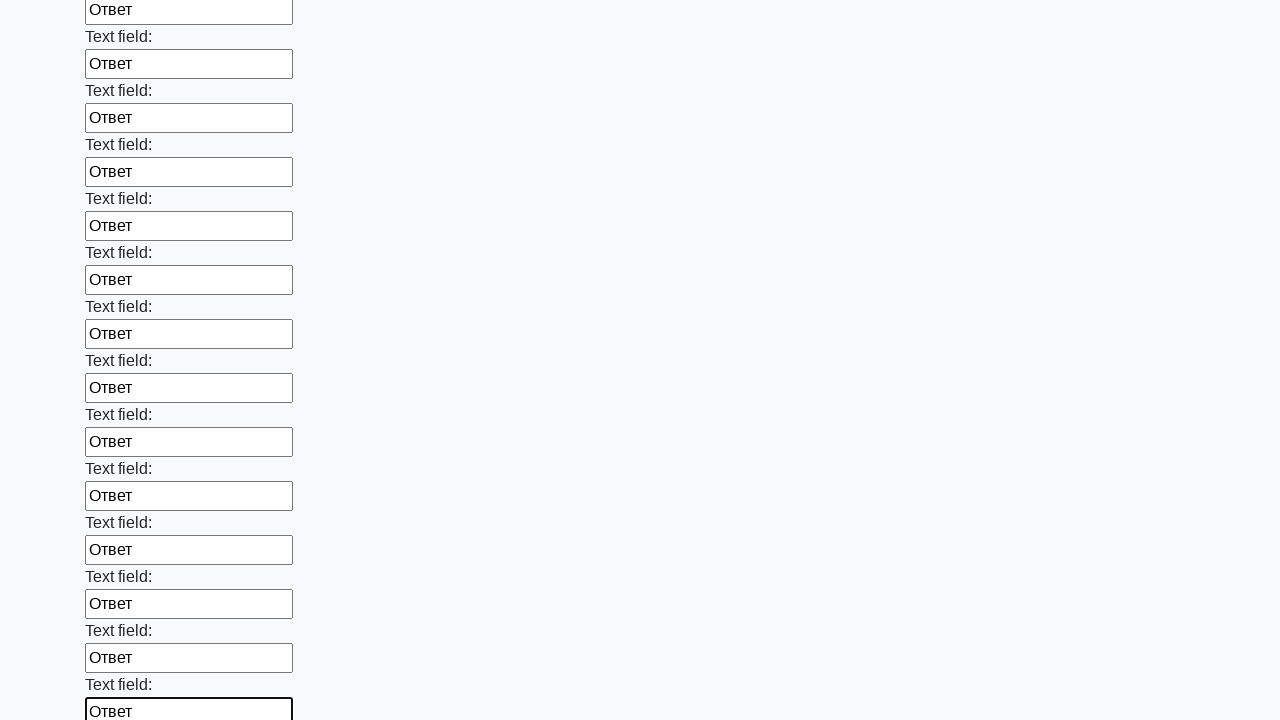

Filled input field with 'Ответ' on input >> nth=53
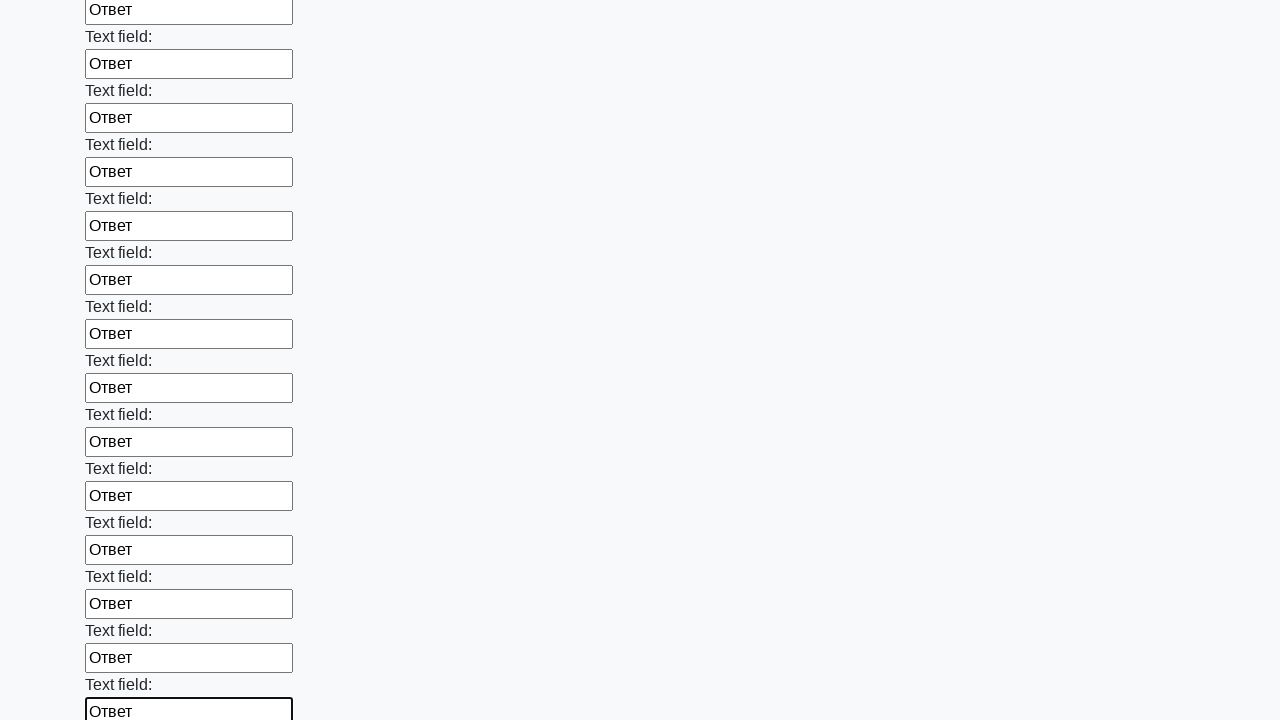

Filled input field with 'Ответ' on input >> nth=54
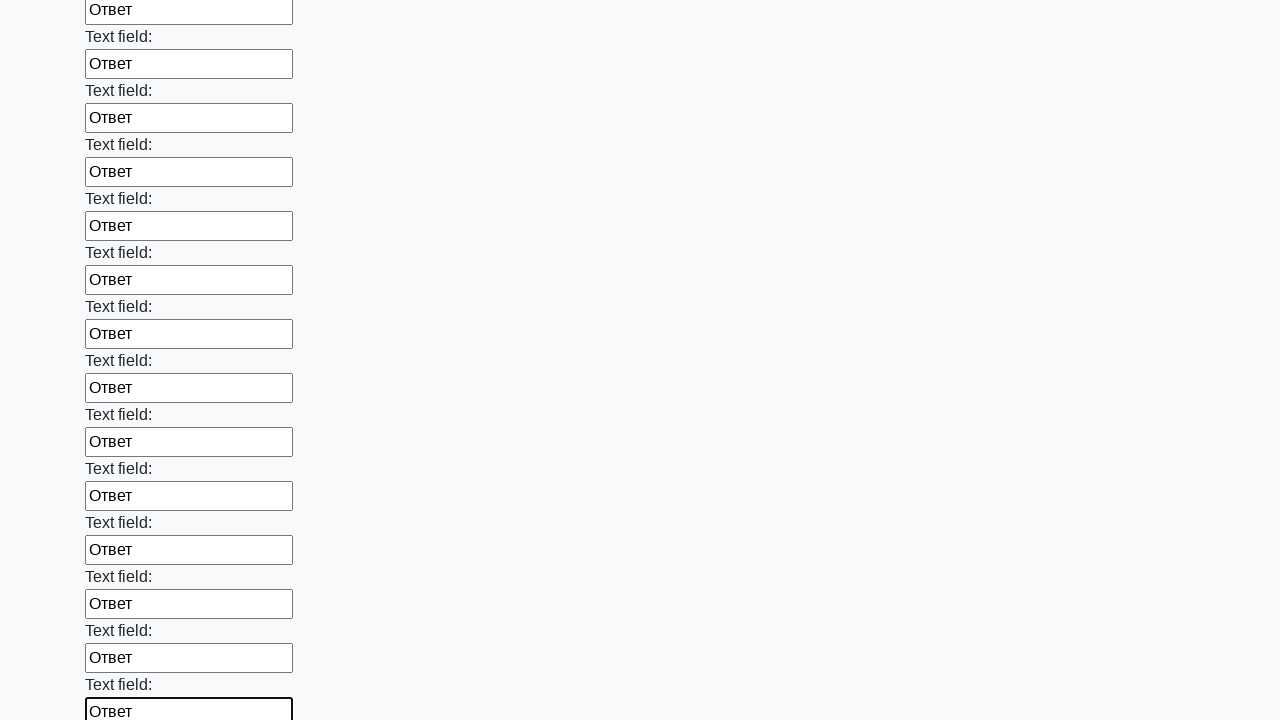

Filled input field with 'Ответ' on input >> nth=55
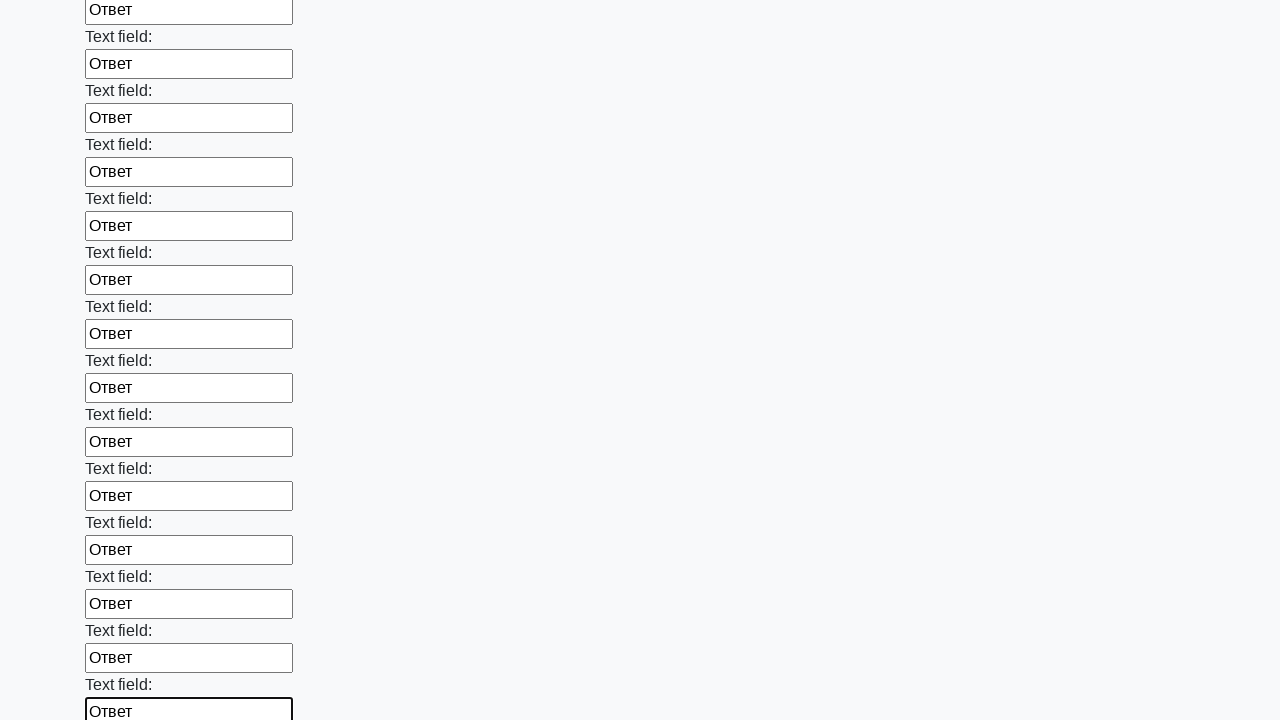

Filled input field with 'Ответ' on input >> nth=56
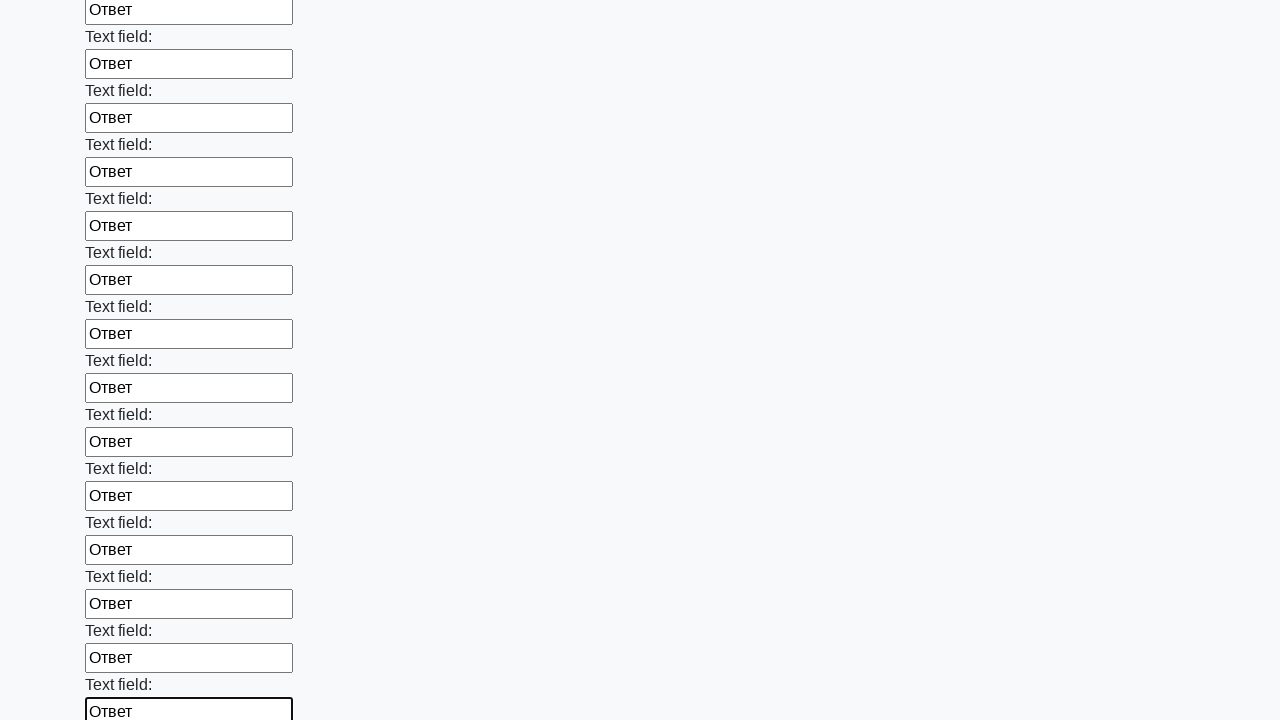

Filled input field with 'Ответ' on input >> nth=57
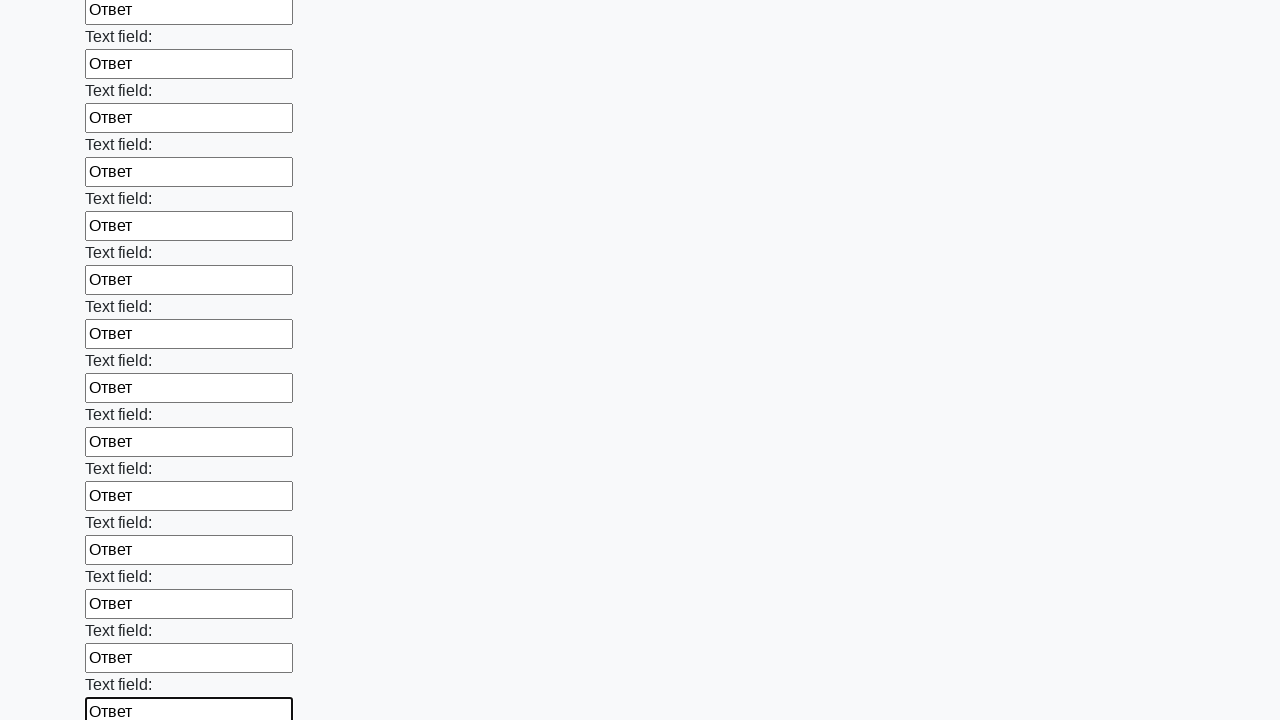

Filled input field with 'Ответ' on input >> nth=58
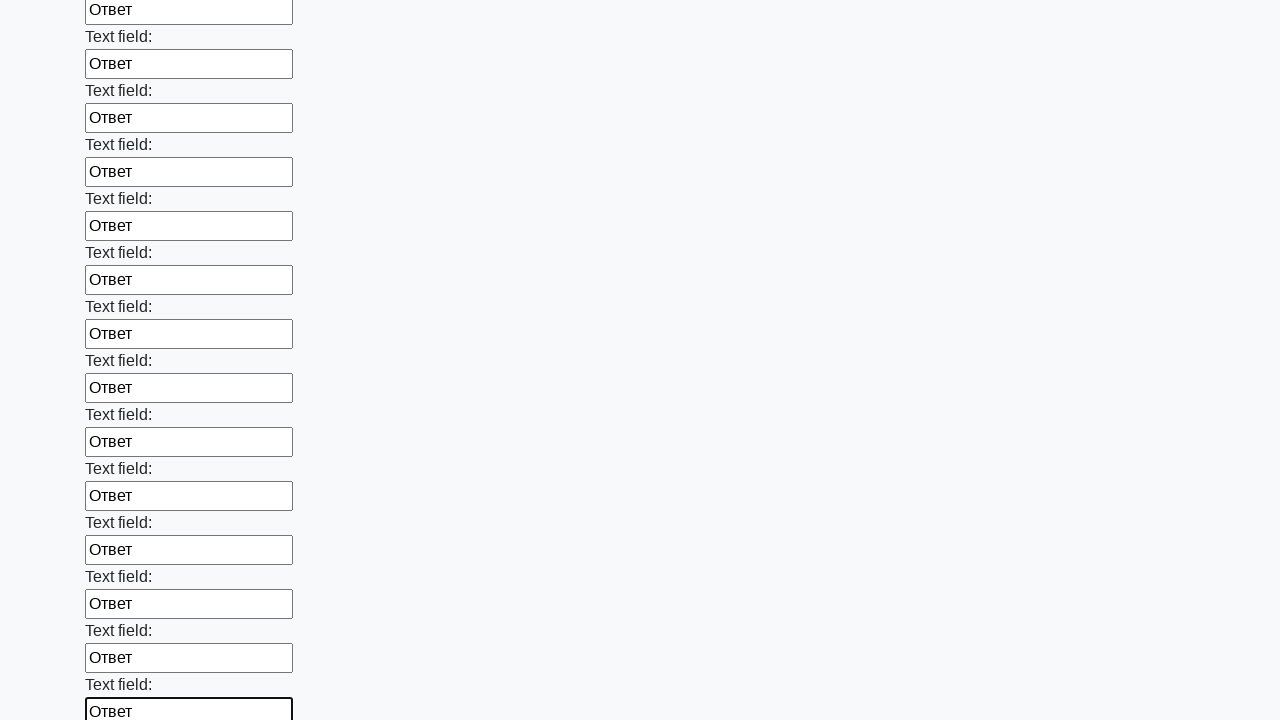

Filled input field with 'Ответ' on input >> nth=59
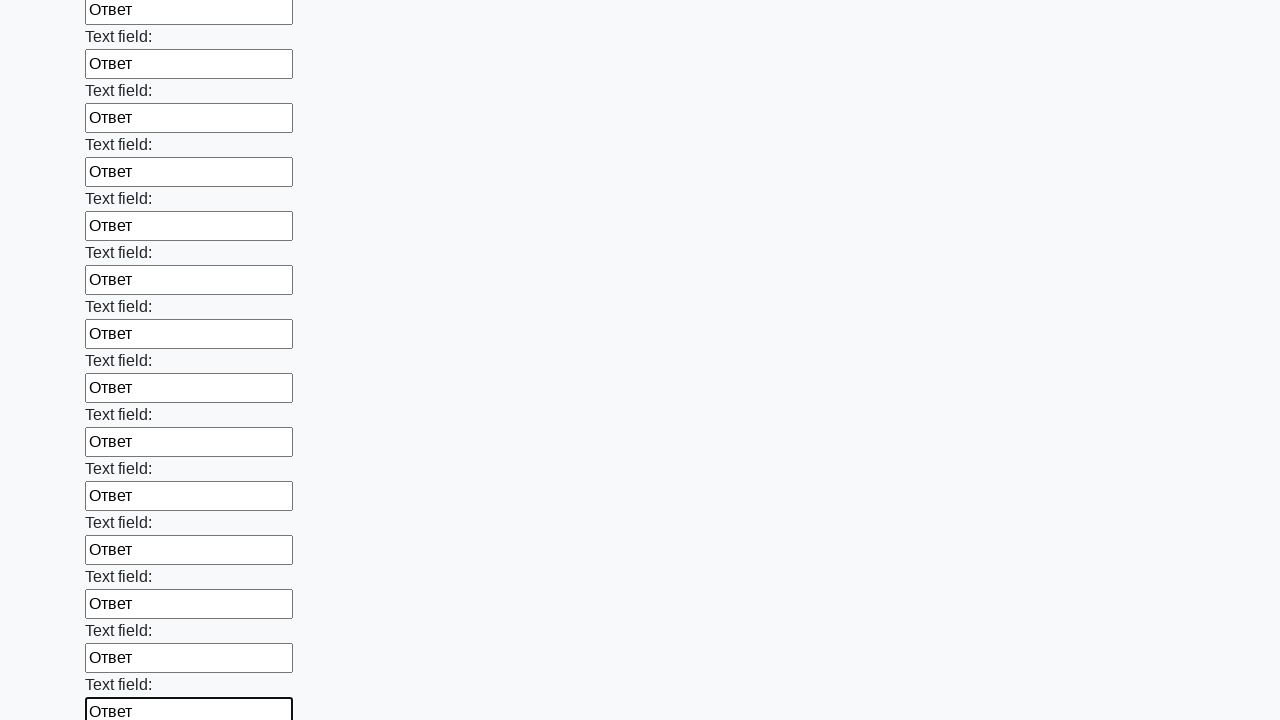

Filled input field with 'Ответ' on input >> nth=60
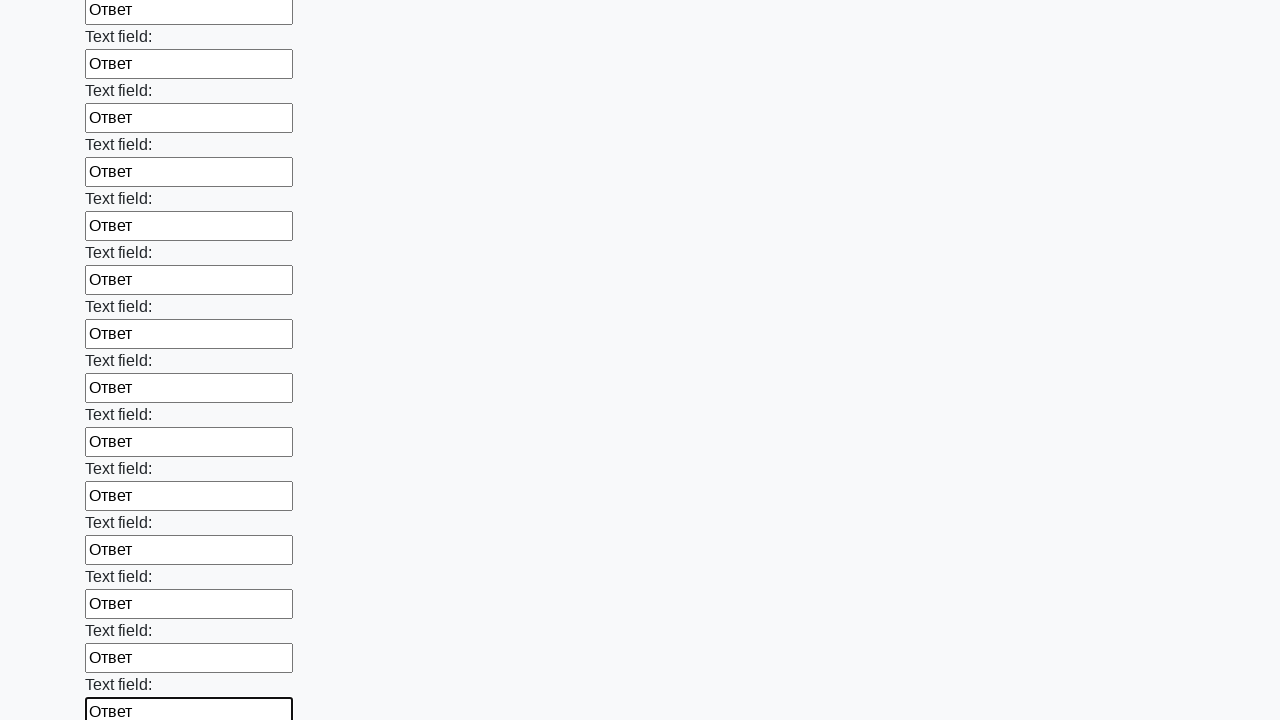

Filled input field with 'Ответ' on input >> nth=61
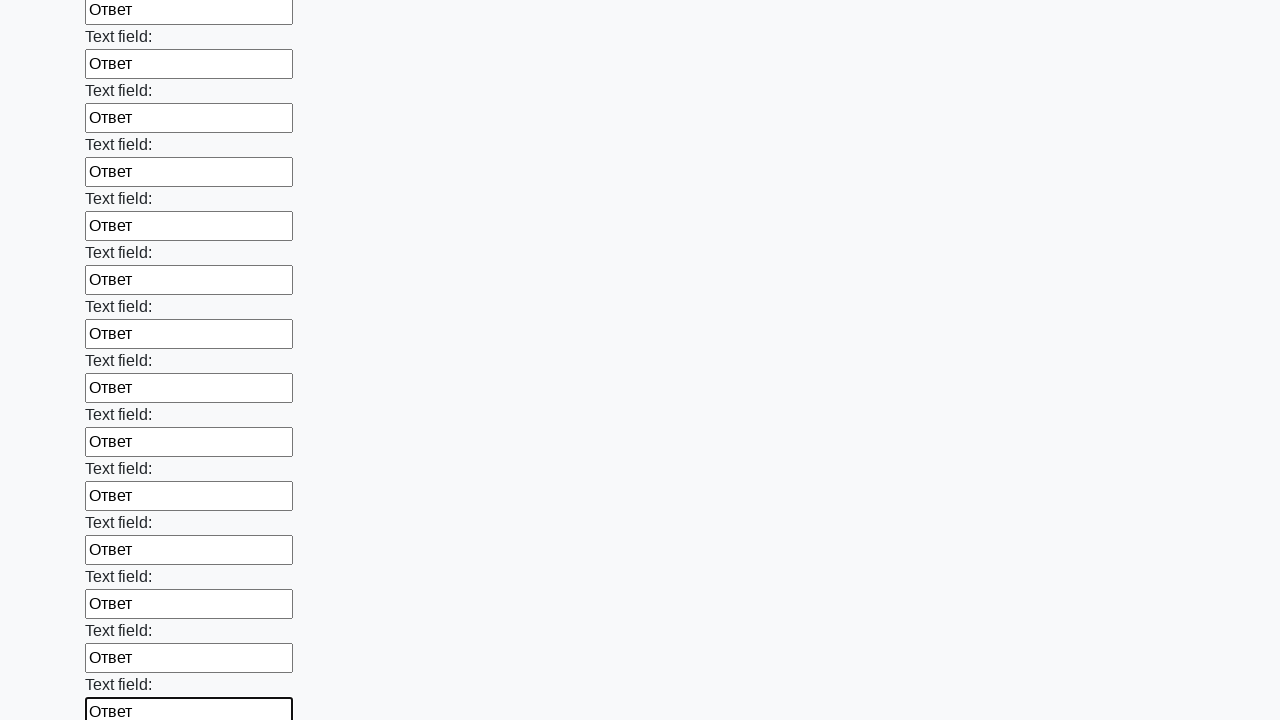

Filled input field with 'Ответ' on input >> nth=62
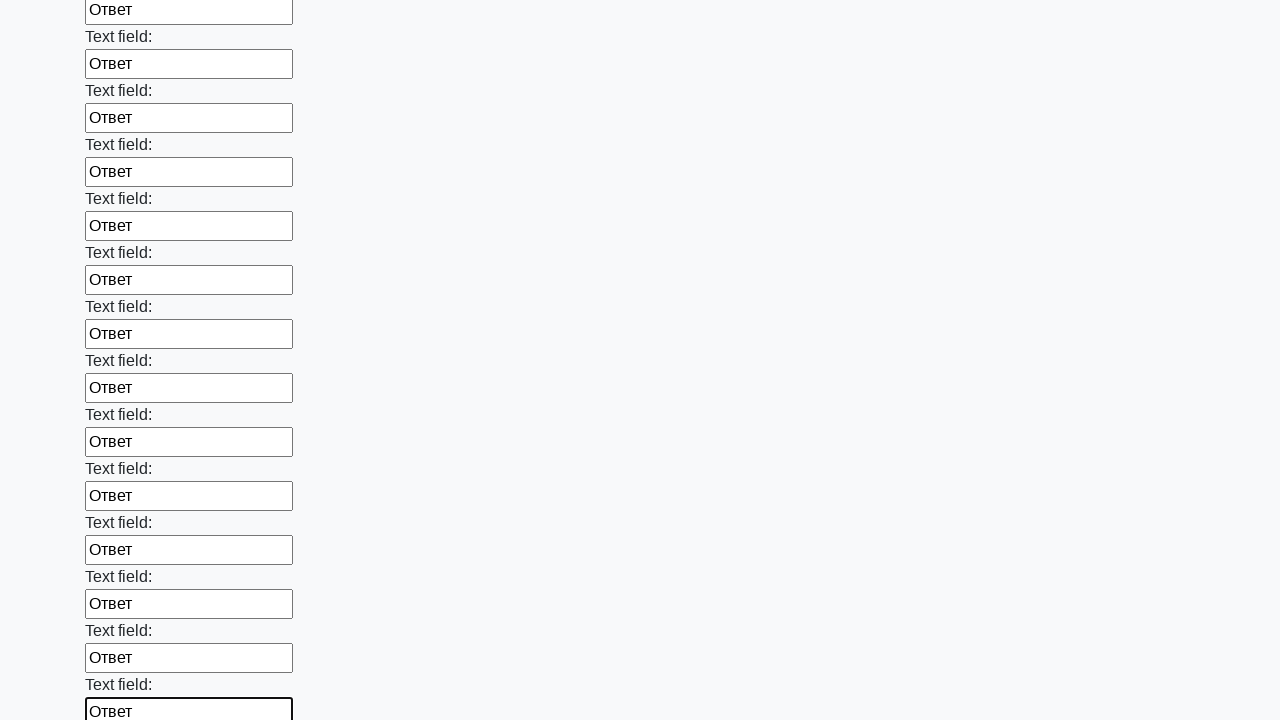

Filled input field with 'Ответ' on input >> nth=63
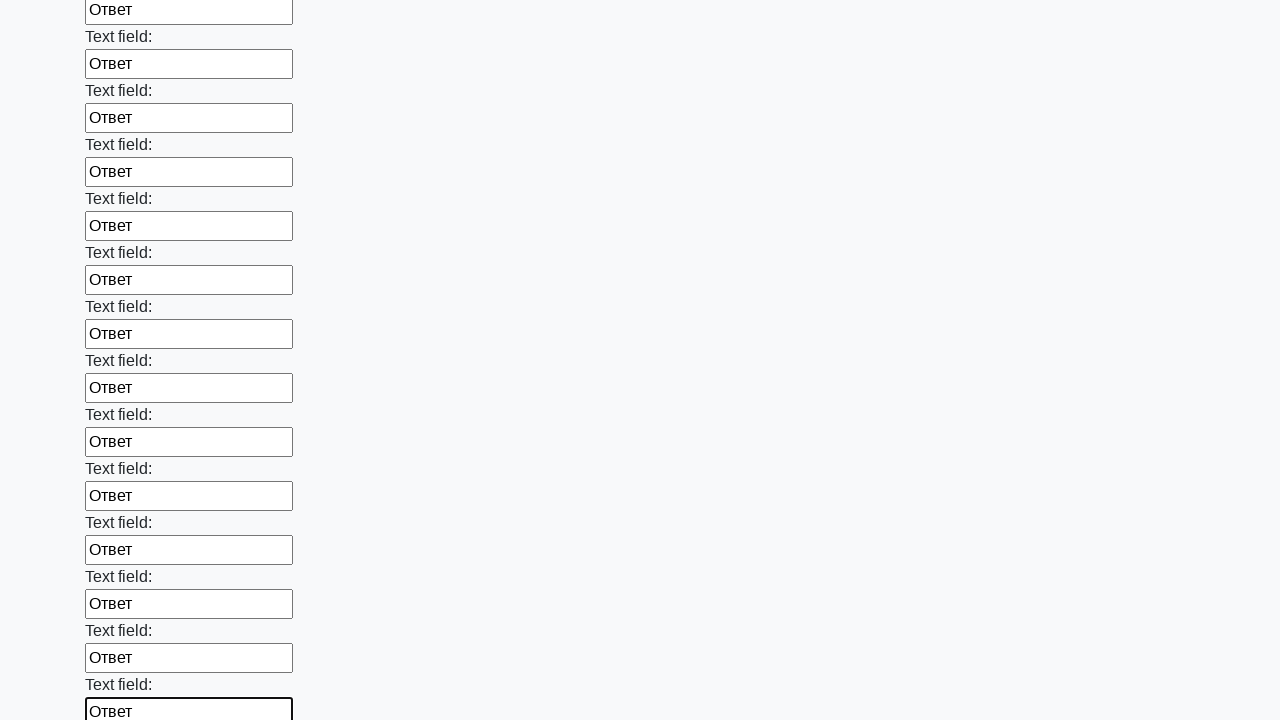

Filled input field with 'Ответ' on input >> nth=64
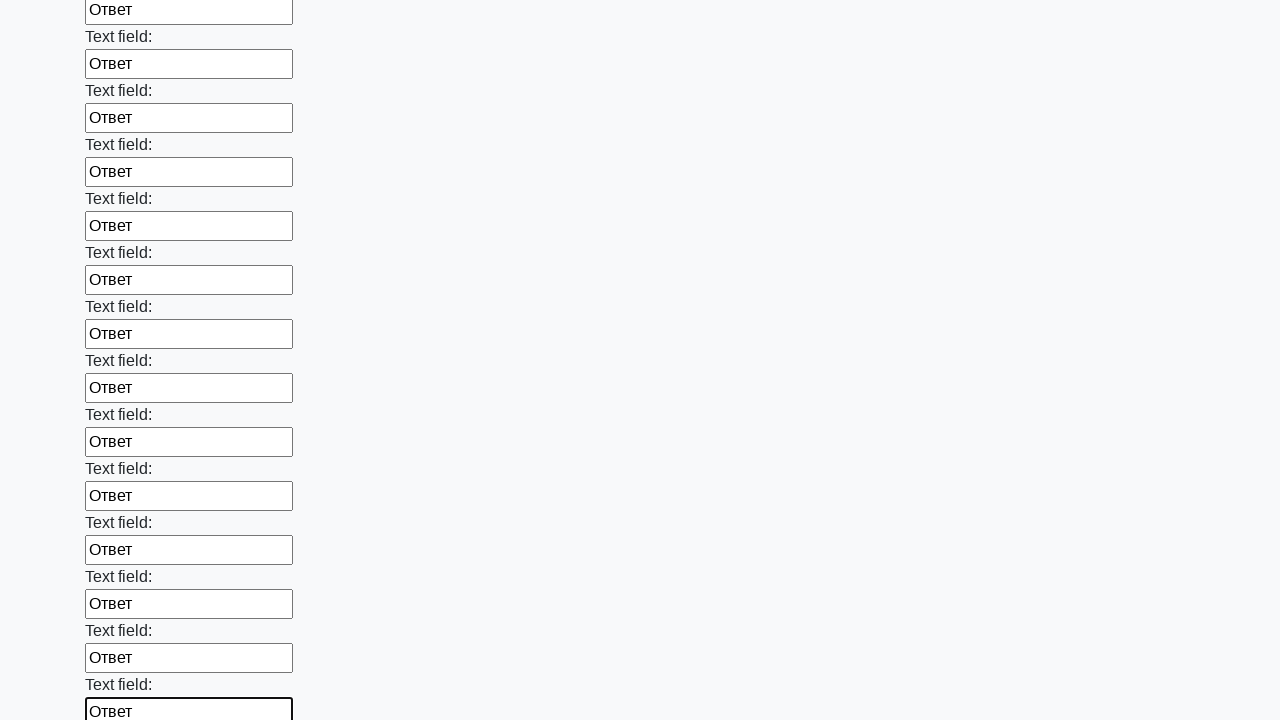

Filled input field with 'Ответ' on input >> nth=65
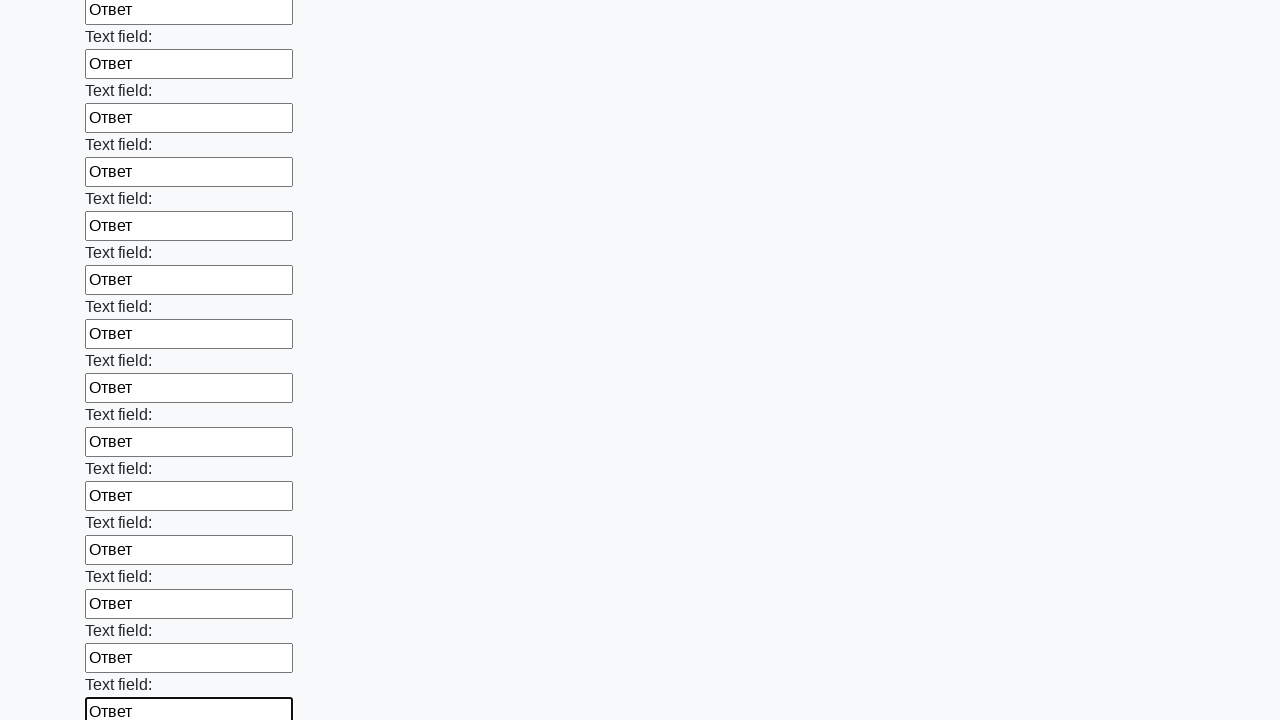

Filled input field with 'Ответ' on input >> nth=66
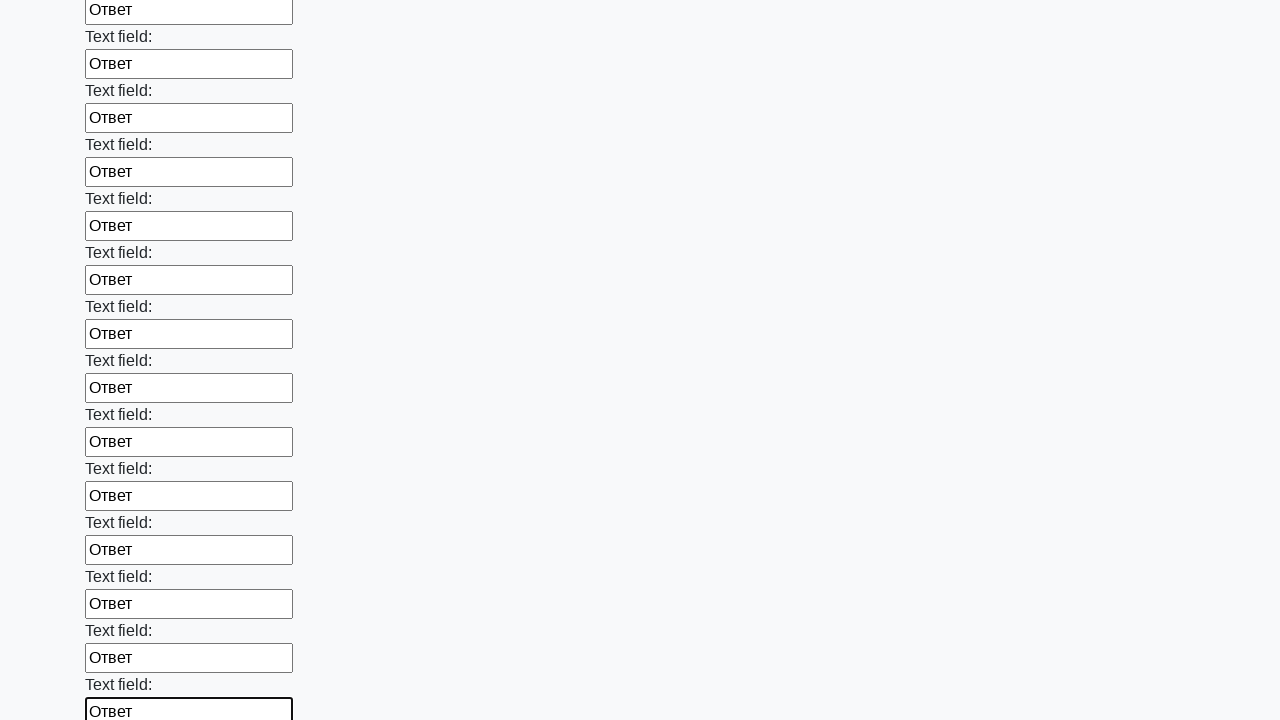

Filled input field with 'Ответ' on input >> nth=67
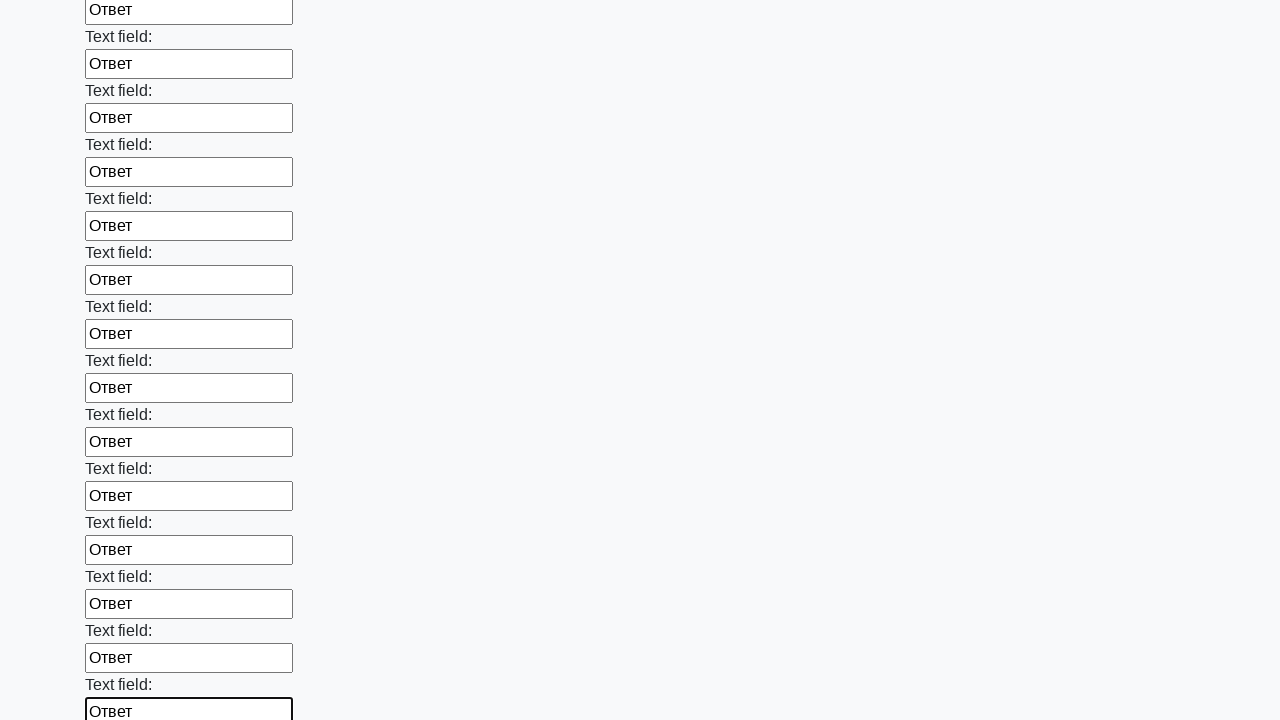

Filled input field with 'Ответ' on input >> nth=68
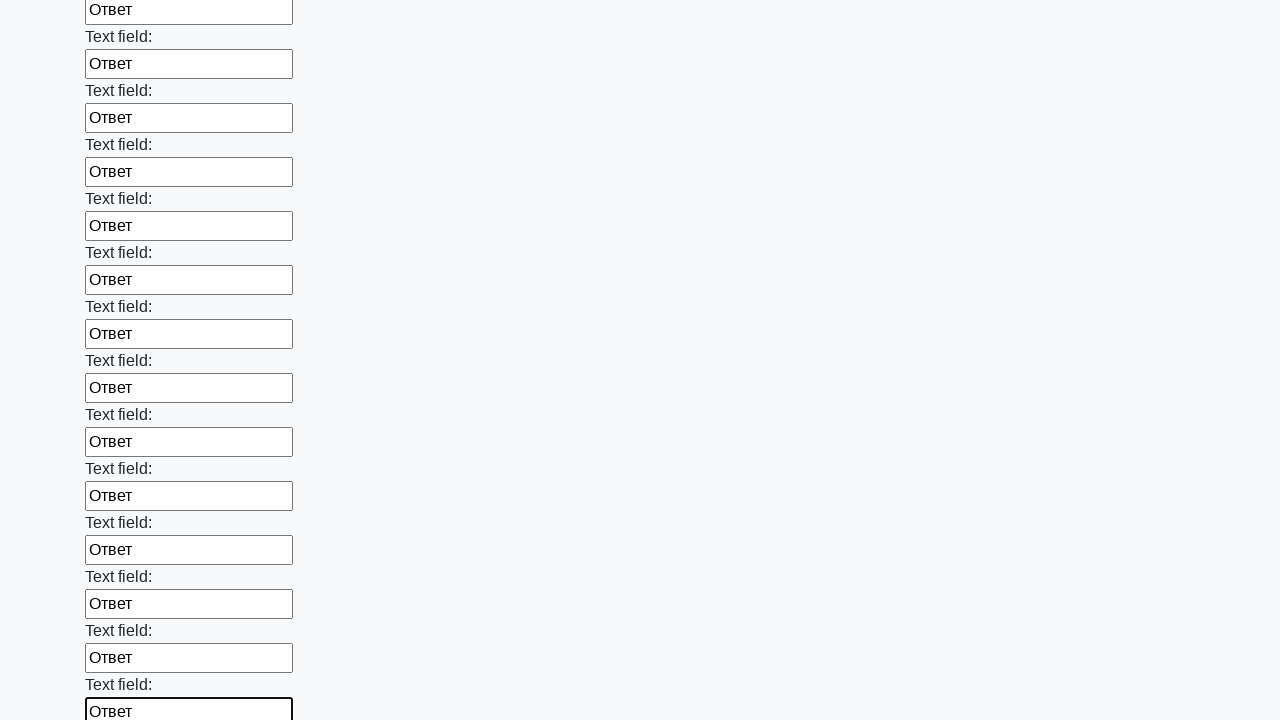

Filled input field with 'Ответ' on input >> nth=69
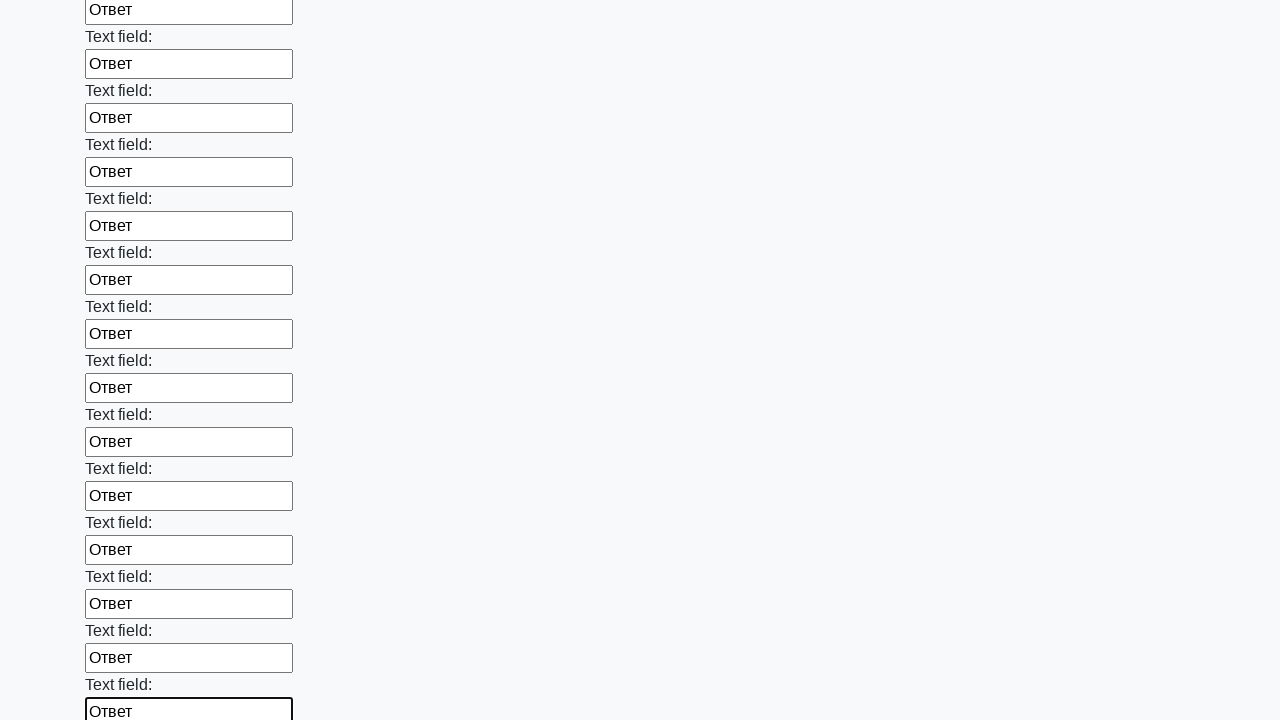

Filled input field with 'Ответ' on input >> nth=70
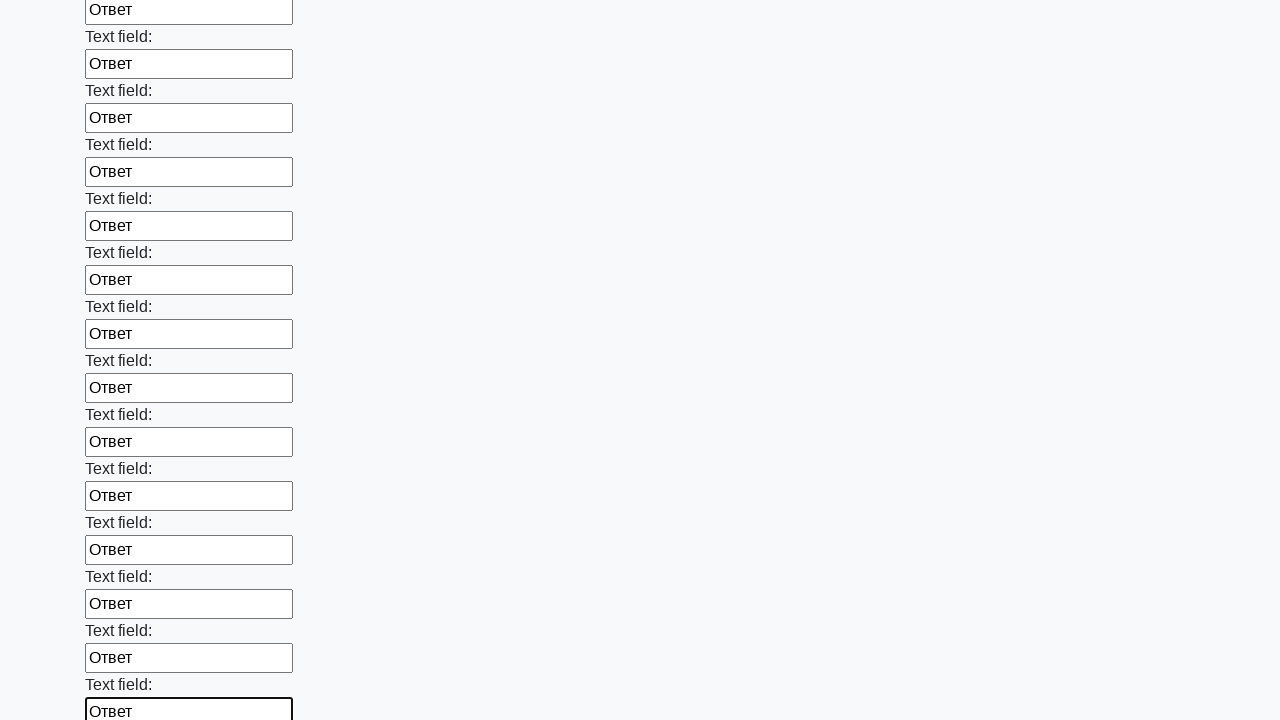

Filled input field with 'Ответ' on input >> nth=71
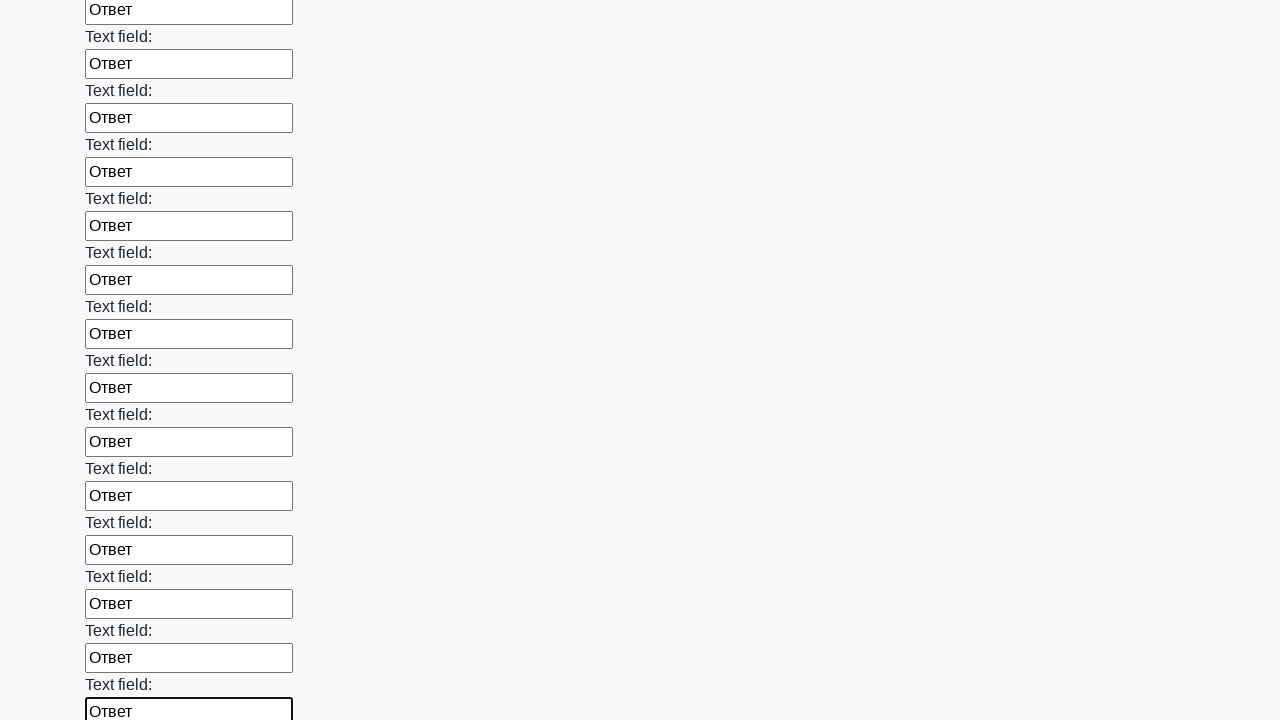

Filled input field with 'Ответ' on input >> nth=72
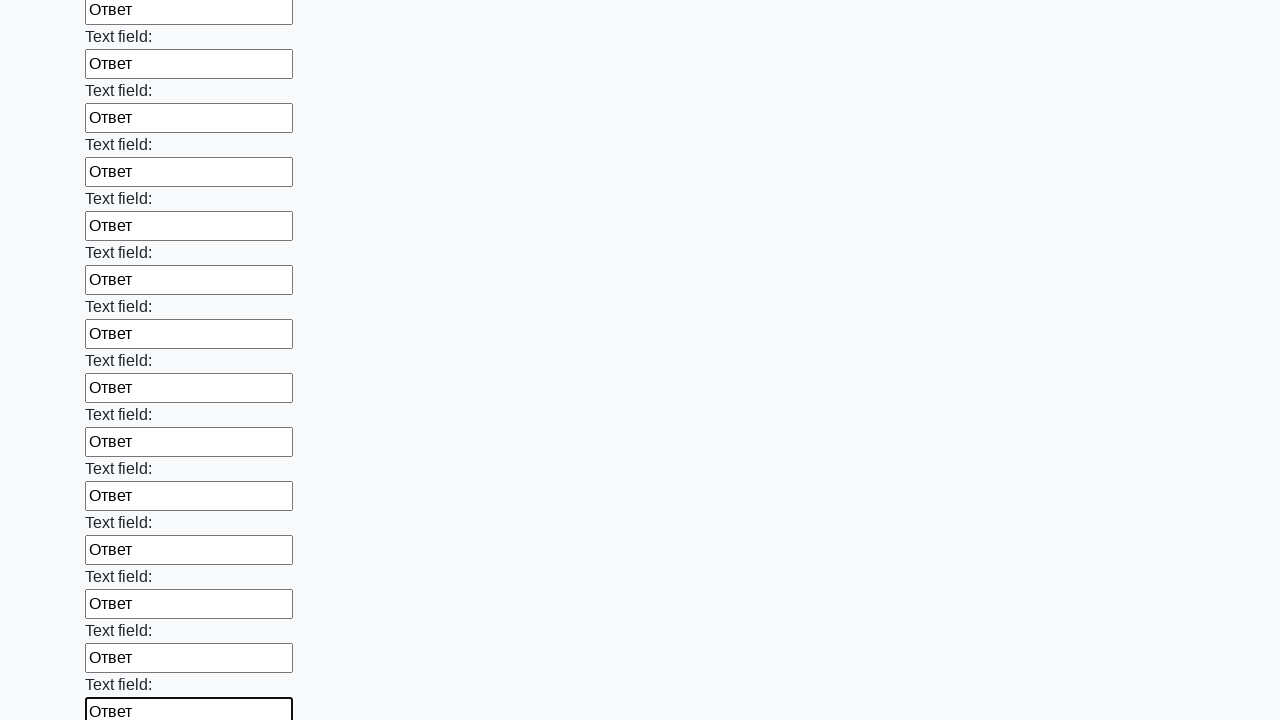

Filled input field with 'Ответ' on input >> nth=73
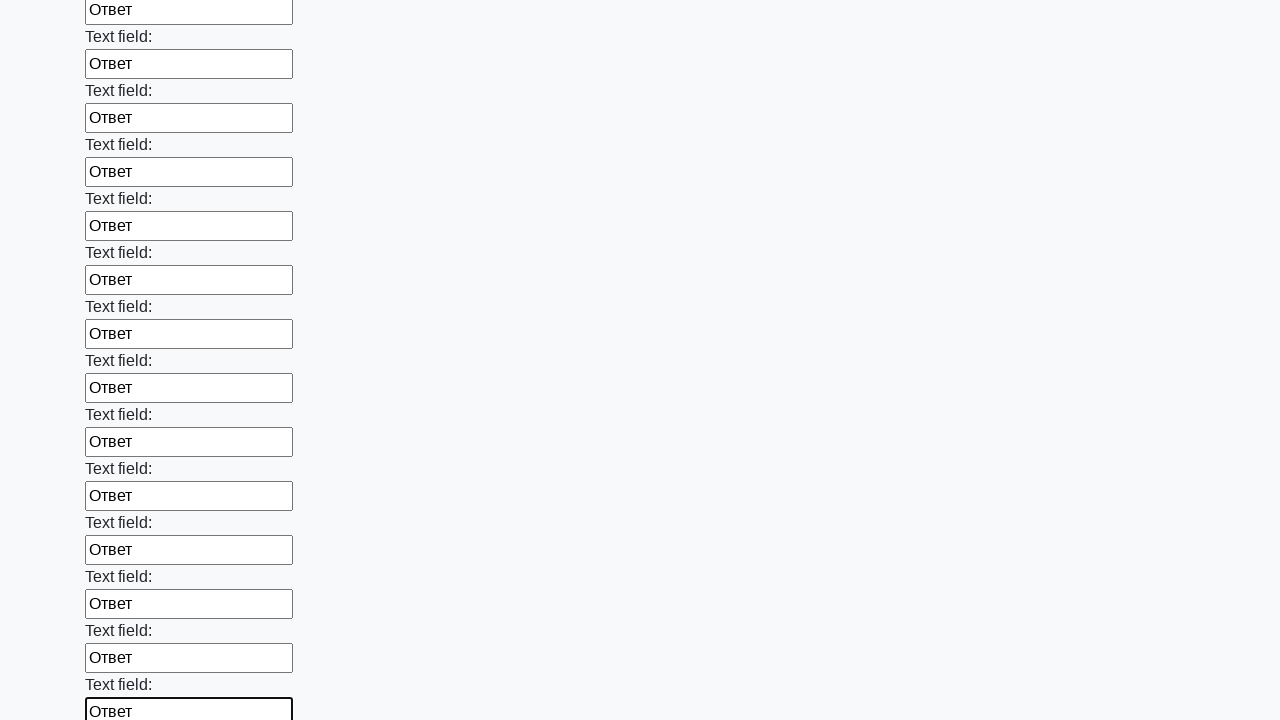

Filled input field with 'Ответ' on input >> nth=74
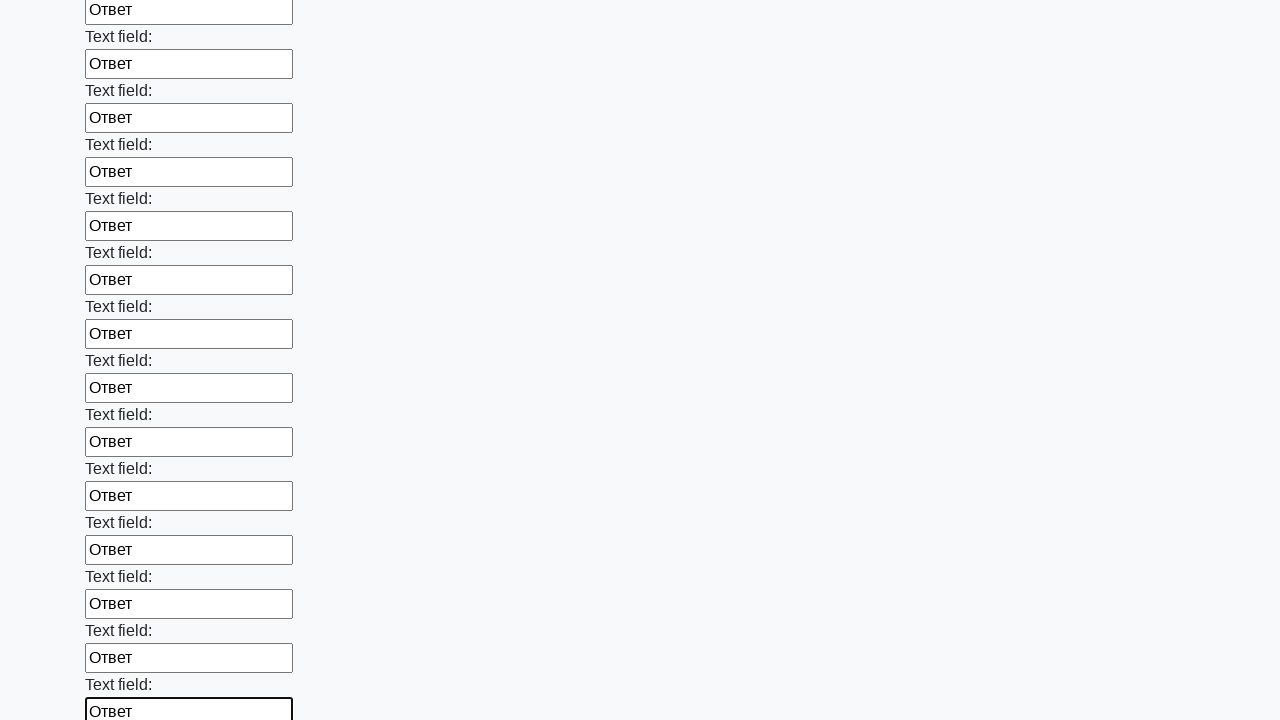

Filled input field with 'Ответ' on input >> nth=75
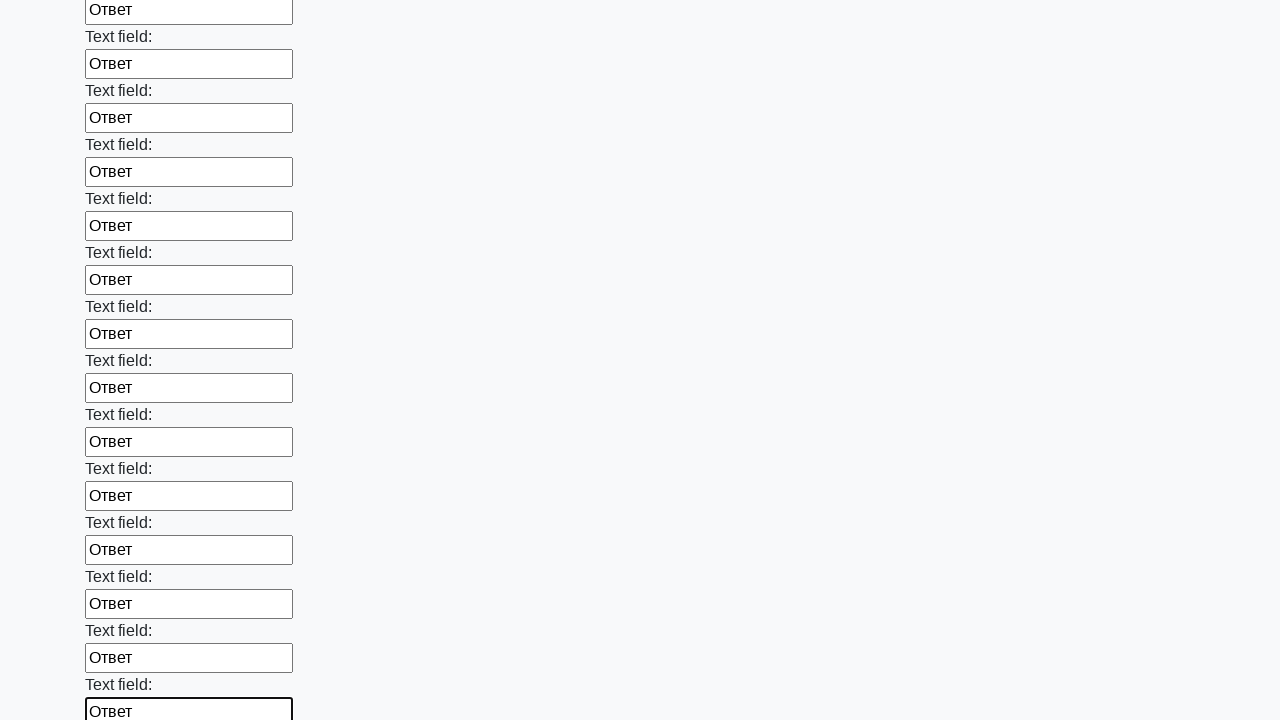

Filled input field with 'Ответ' on input >> nth=76
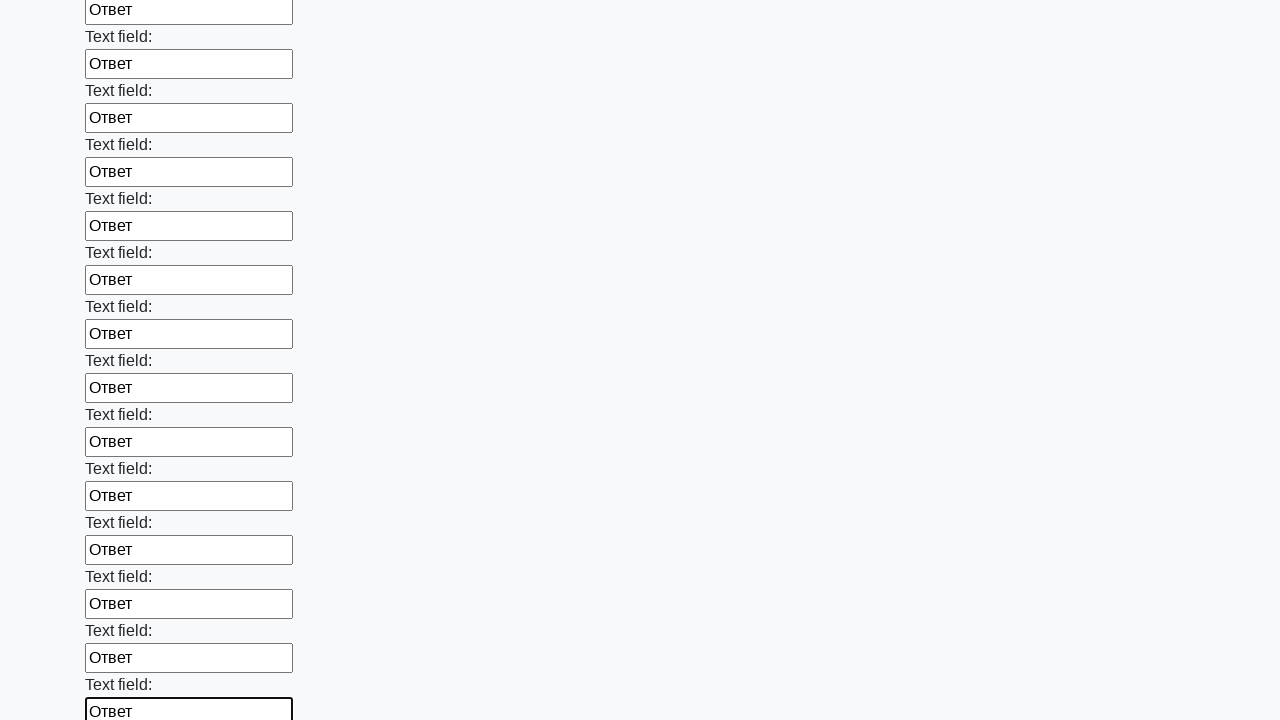

Filled input field with 'Ответ' on input >> nth=77
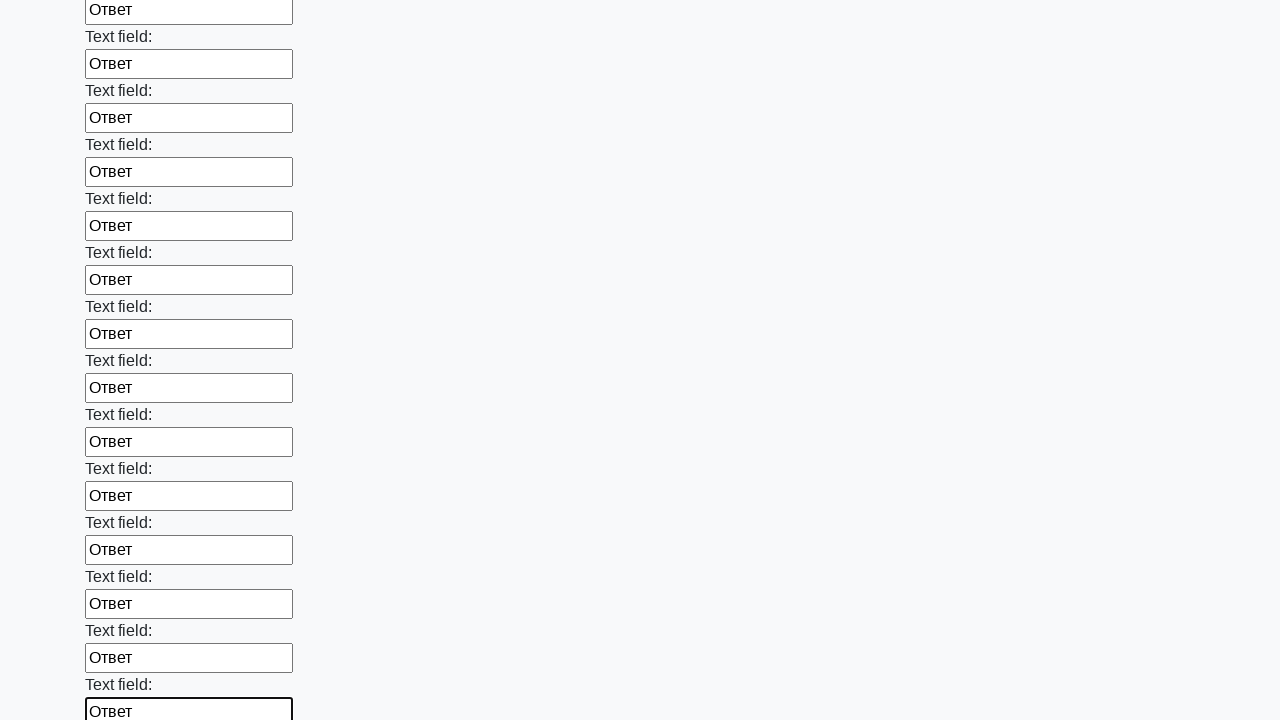

Filled input field with 'Ответ' on input >> nth=78
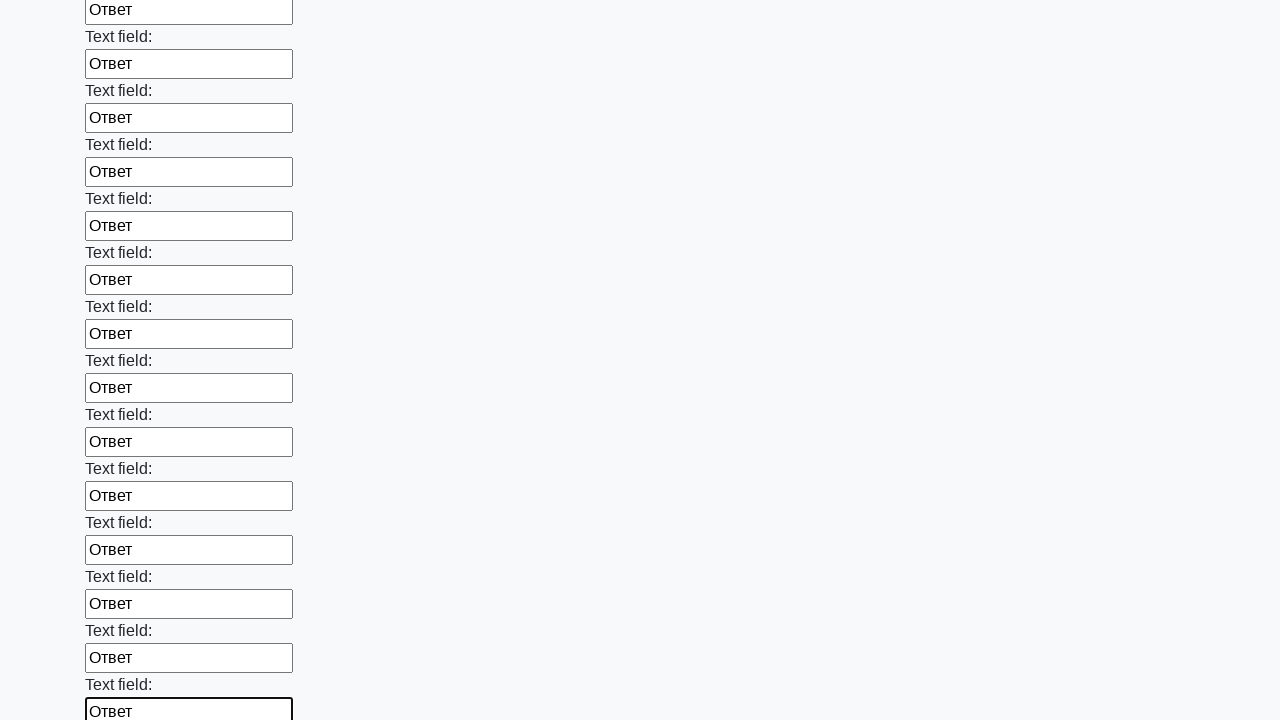

Filled input field with 'Ответ' on input >> nth=79
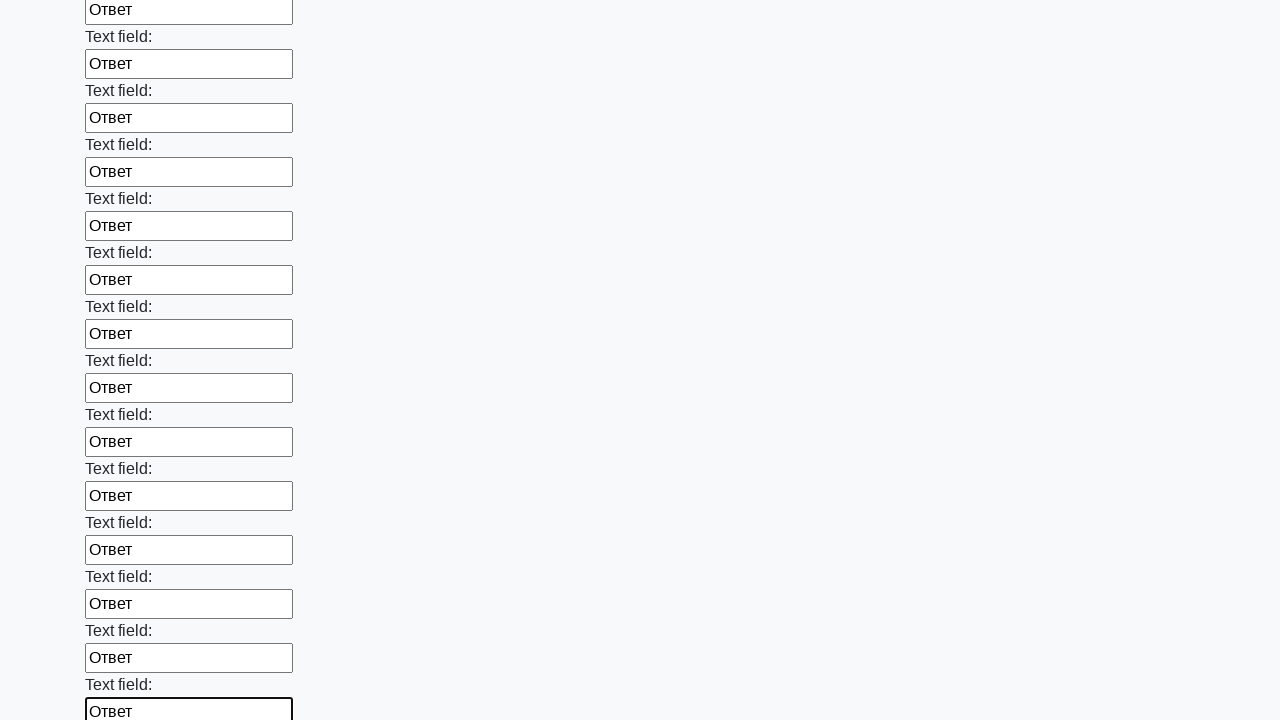

Filled input field with 'Ответ' on input >> nth=80
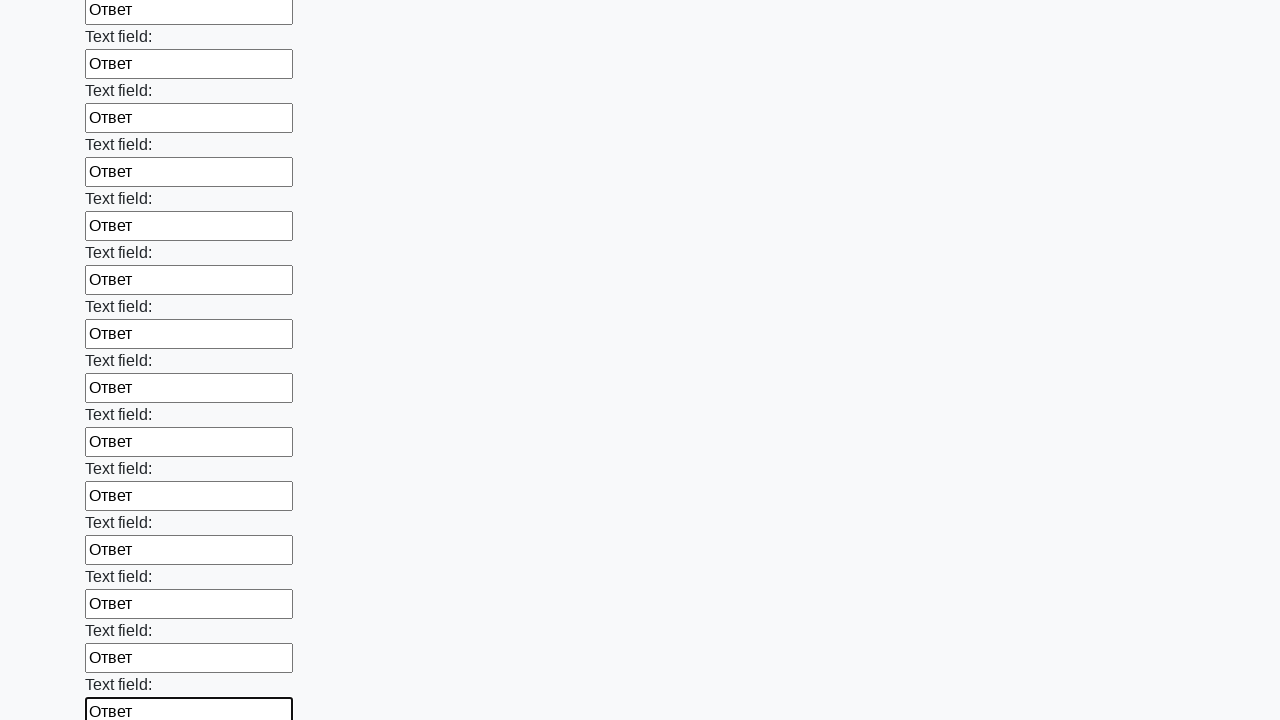

Filled input field with 'Ответ' on input >> nth=81
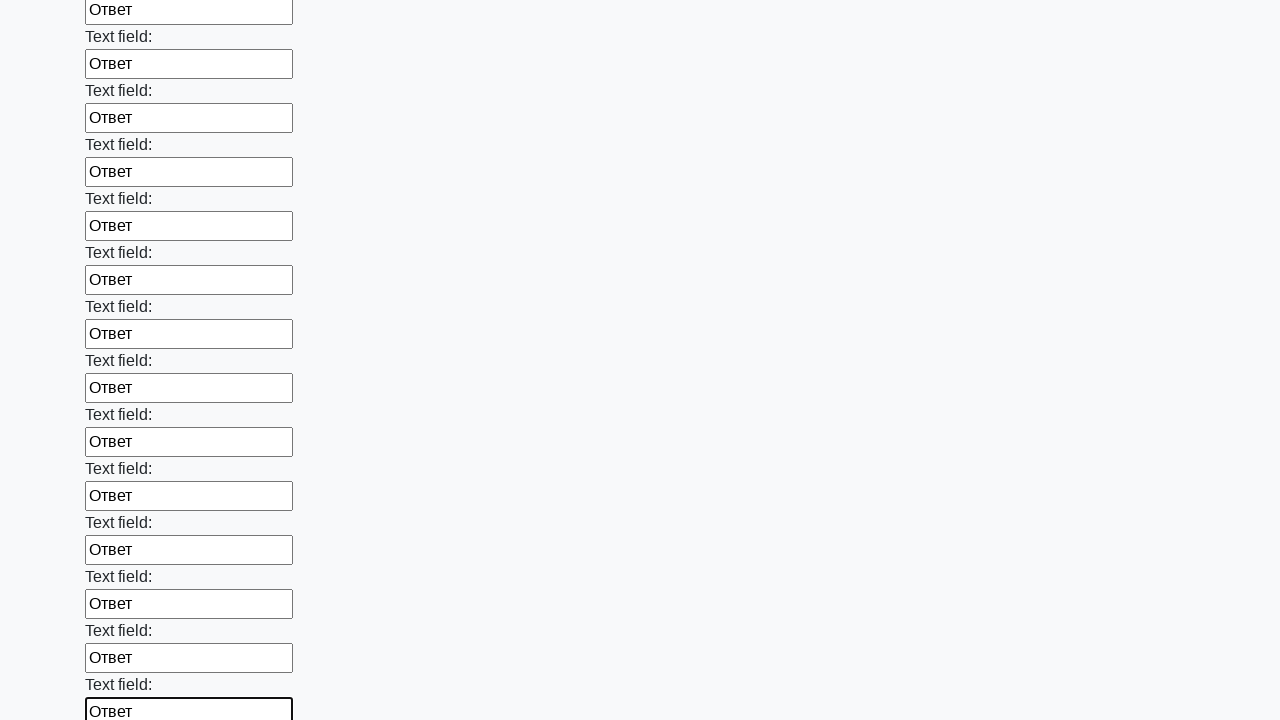

Filled input field with 'Ответ' on input >> nth=82
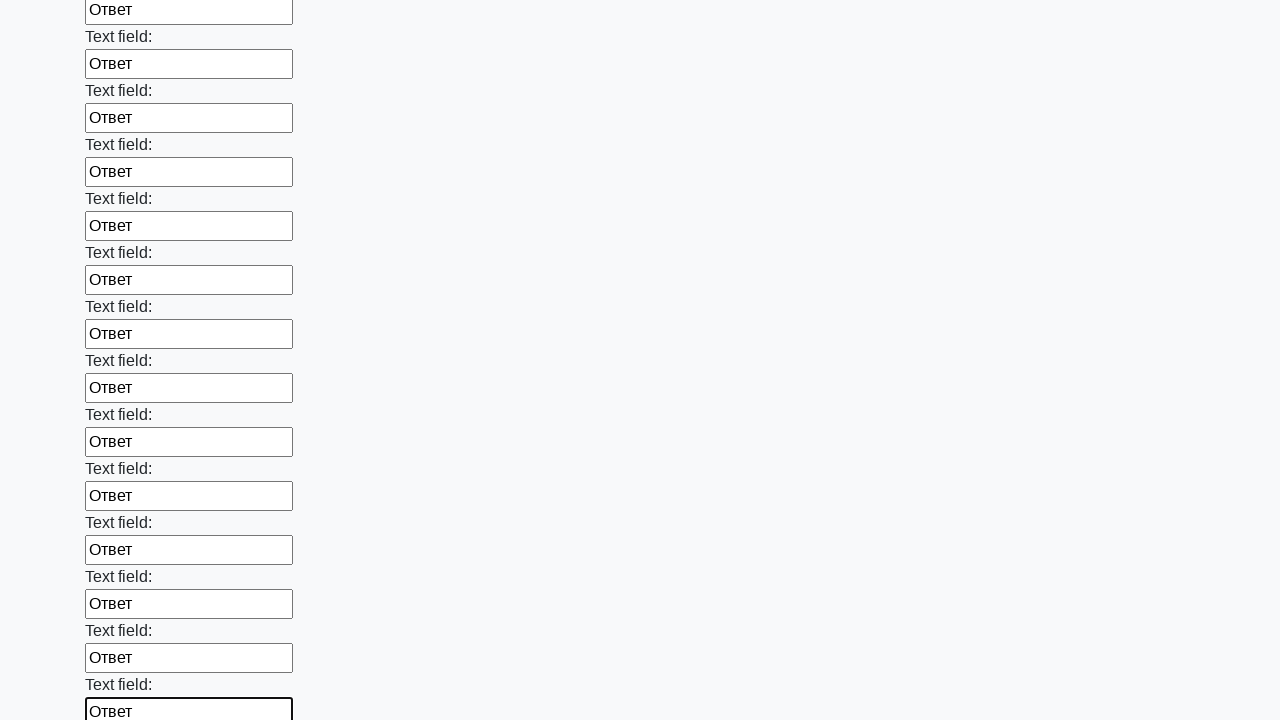

Filled input field with 'Ответ' on input >> nth=83
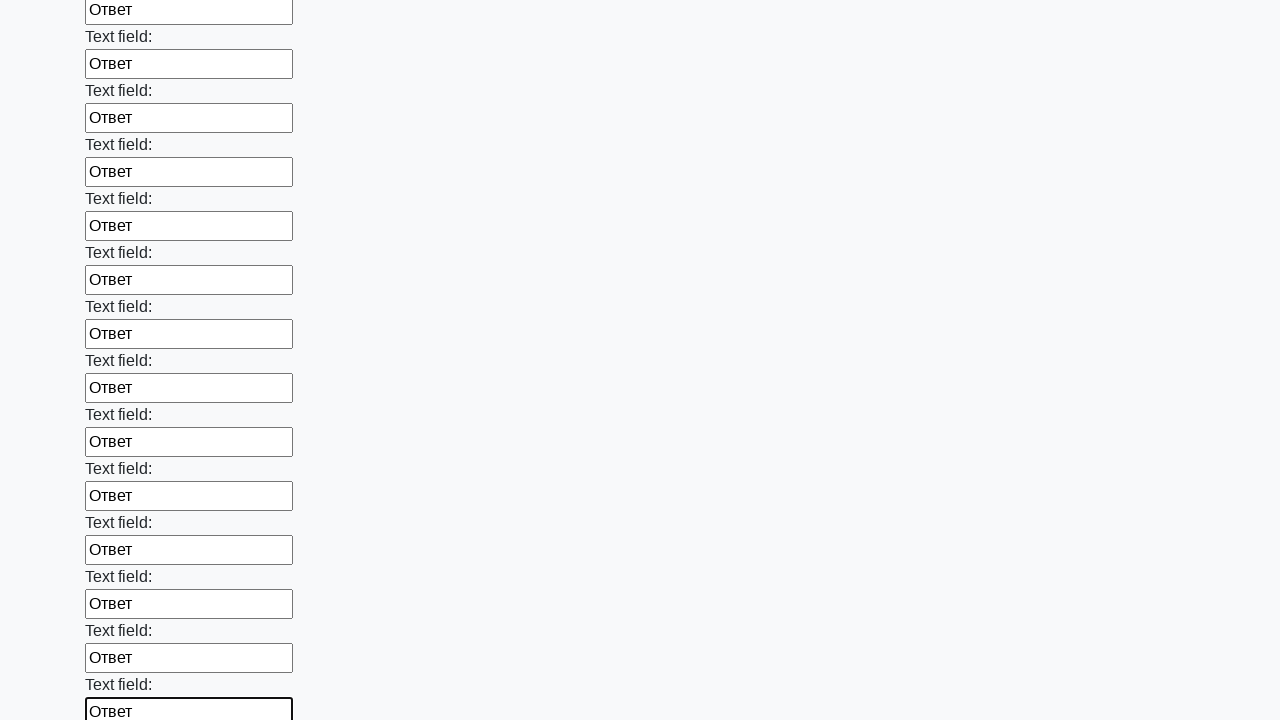

Filled input field with 'Ответ' on input >> nth=84
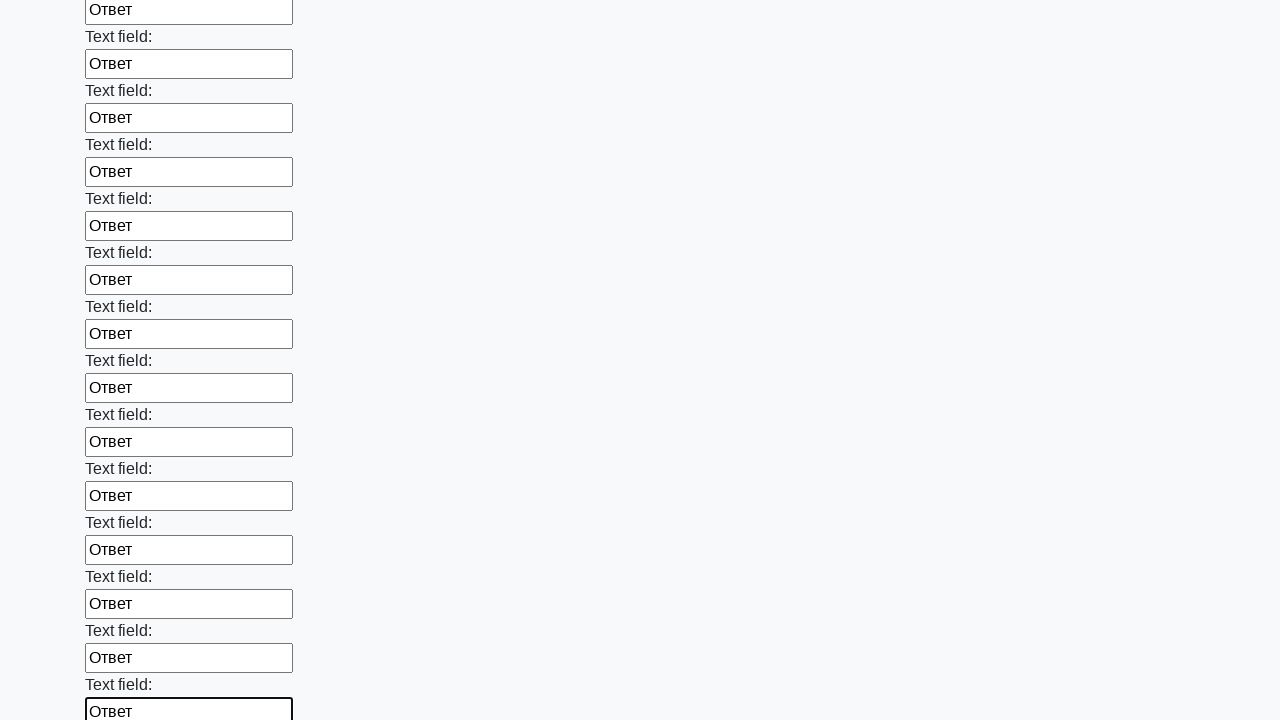

Filled input field with 'Ответ' on input >> nth=85
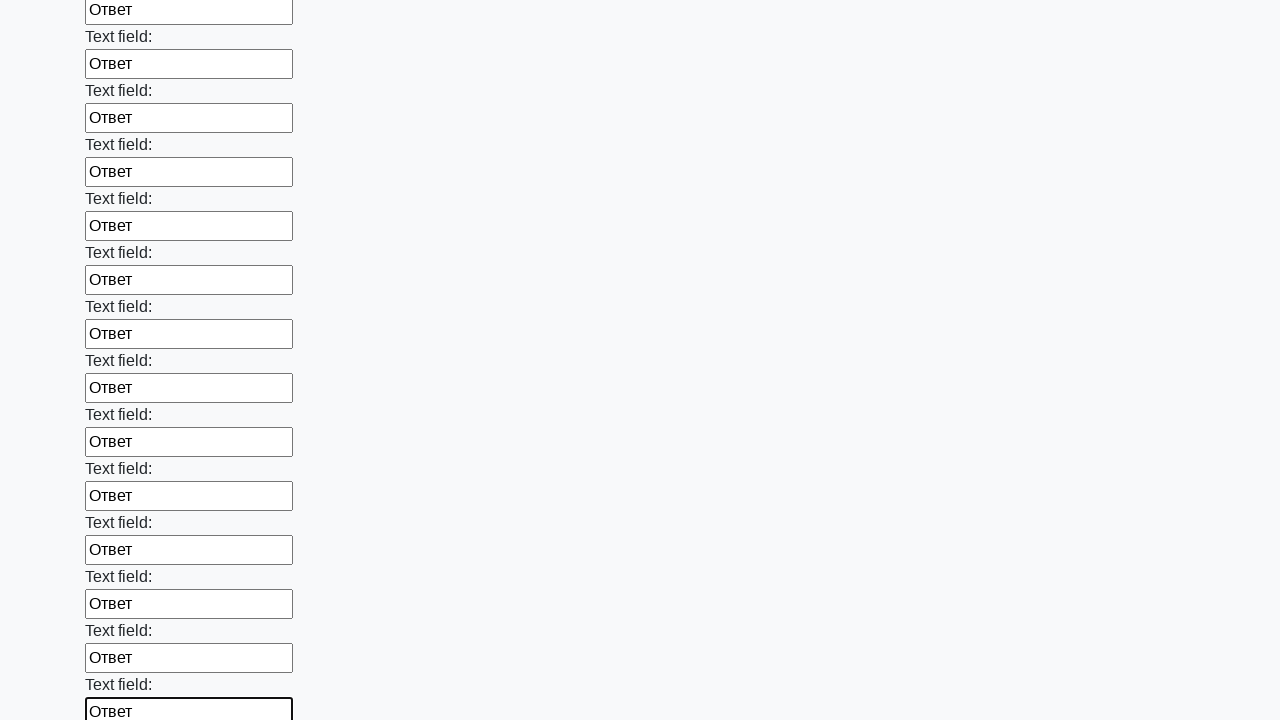

Filled input field with 'Ответ' on input >> nth=86
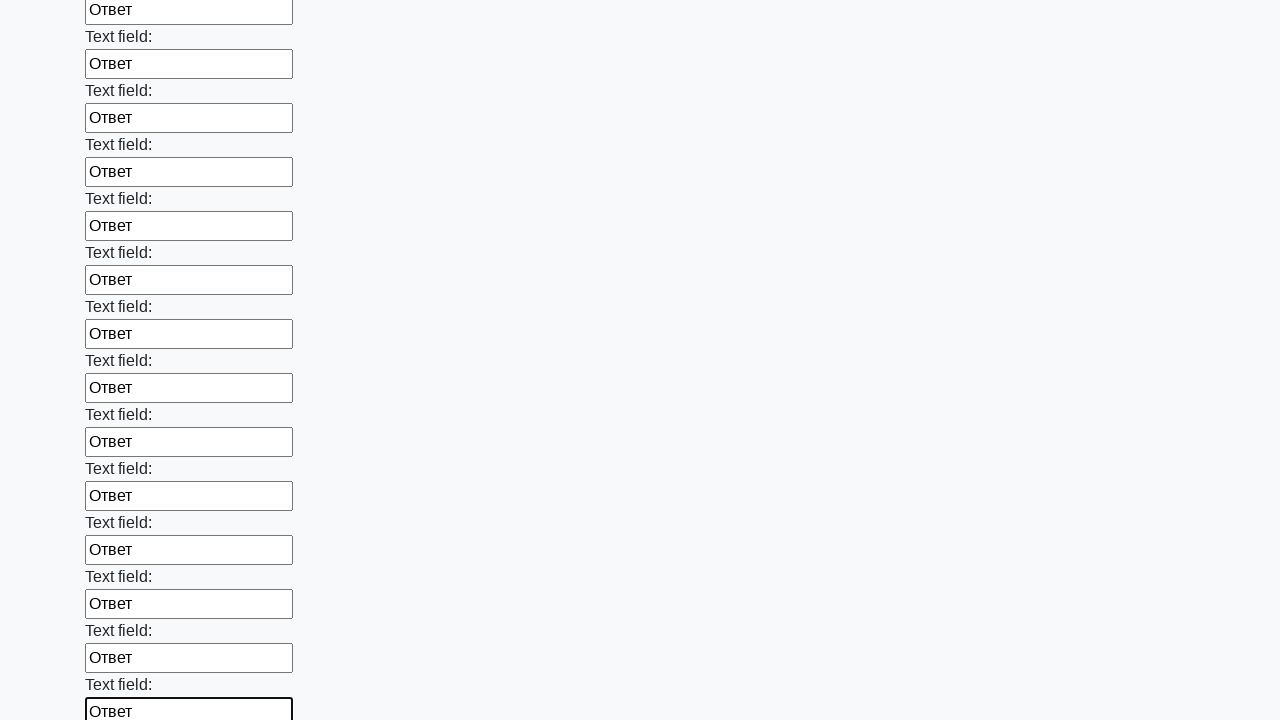

Filled input field with 'Ответ' on input >> nth=87
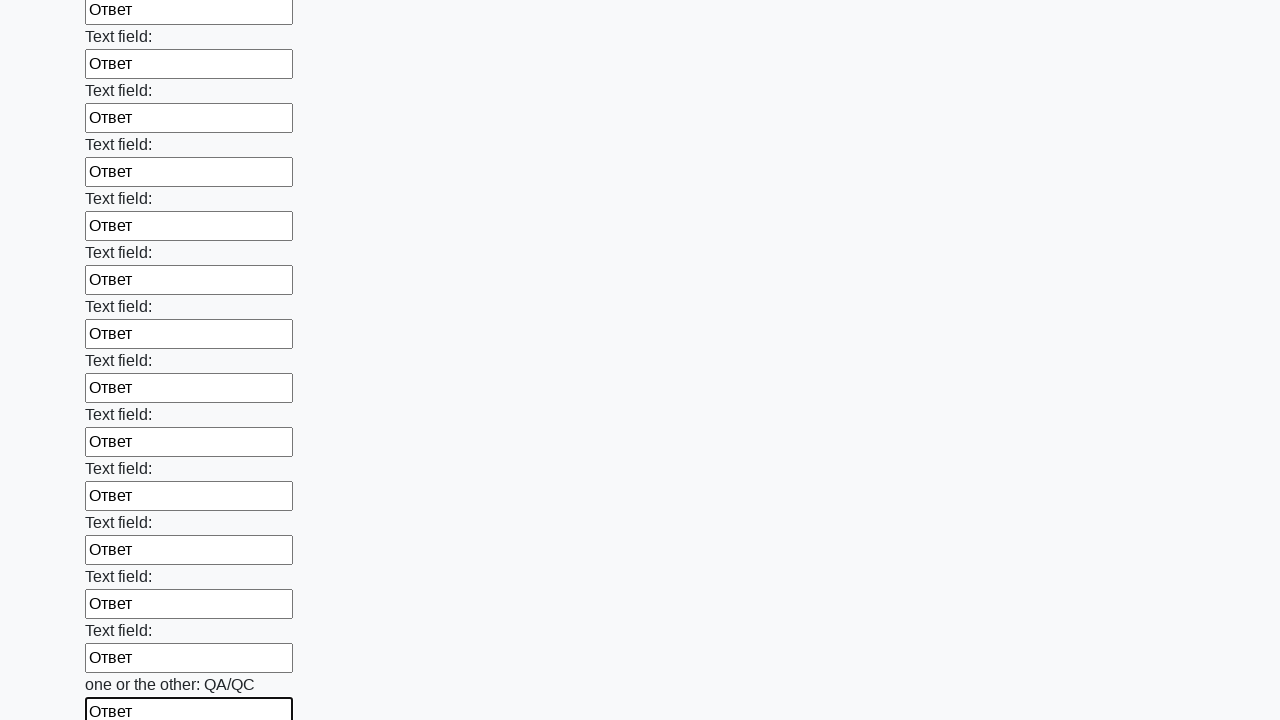

Filled input field with 'Ответ' on input >> nth=88
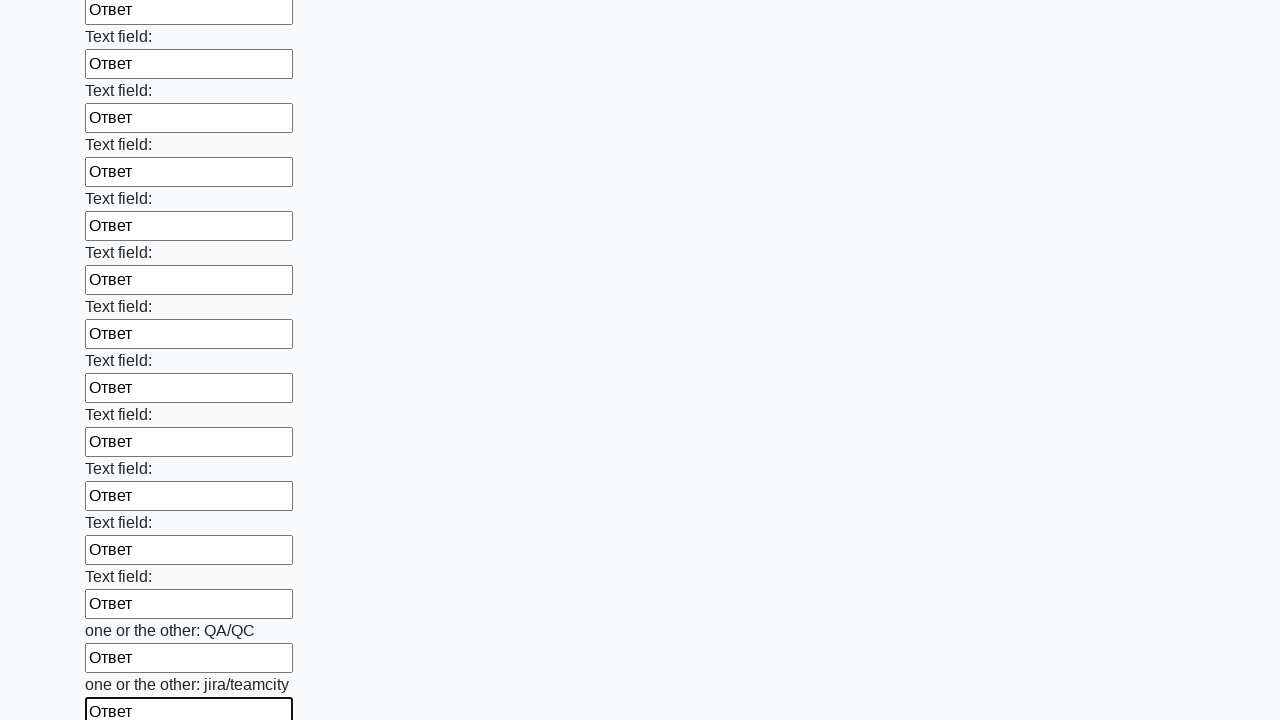

Filled input field with 'Ответ' on input >> nth=89
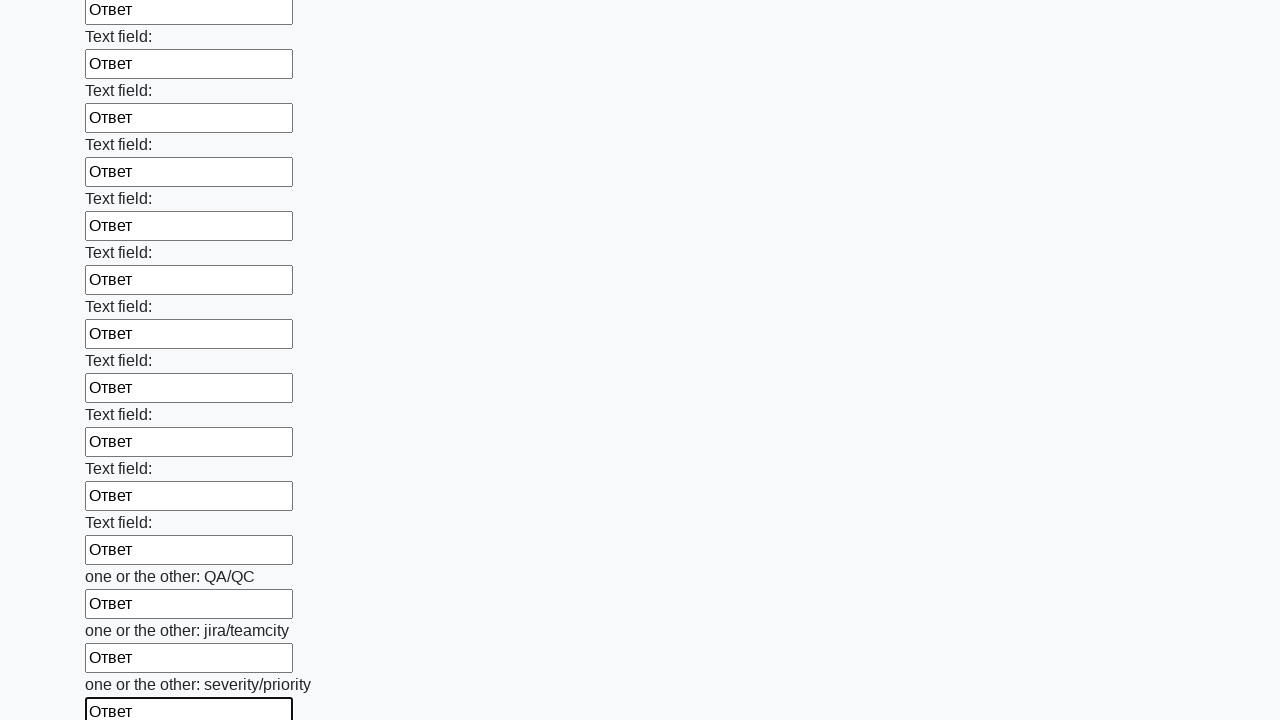

Filled input field with 'Ответ' on input >> nth=90
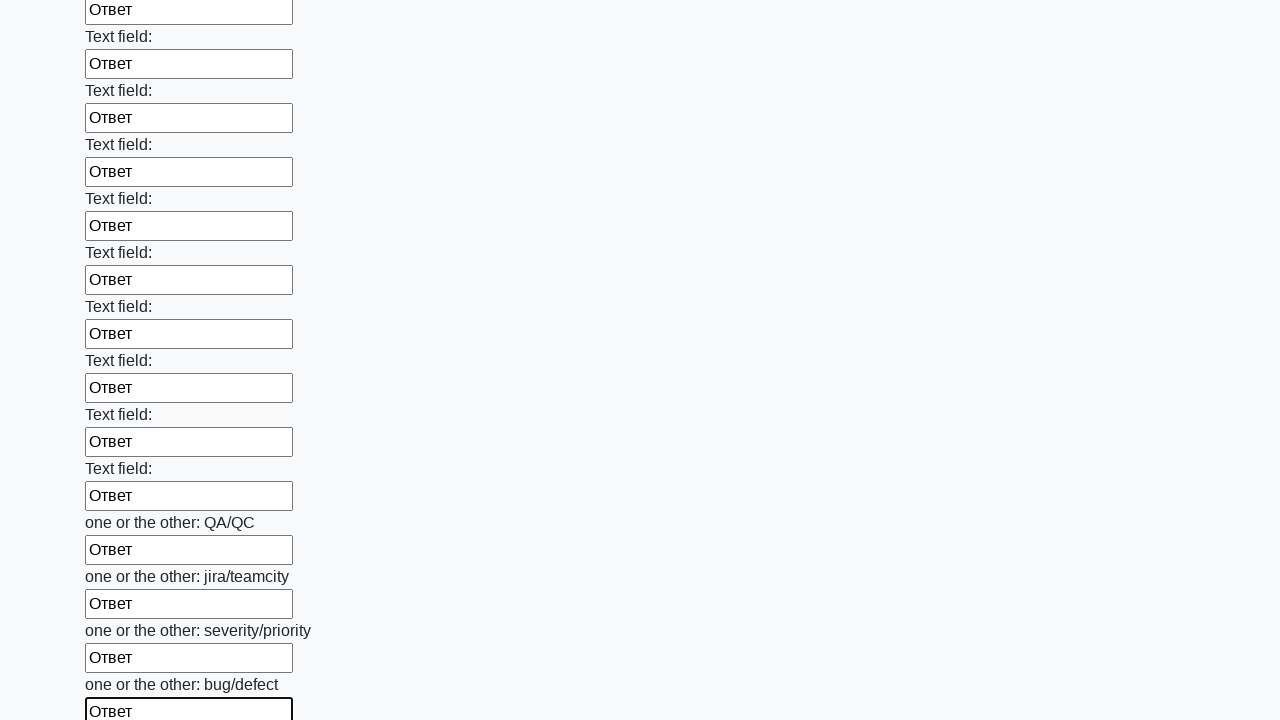

Filled input field with 'Ответ' on input >> nth=91
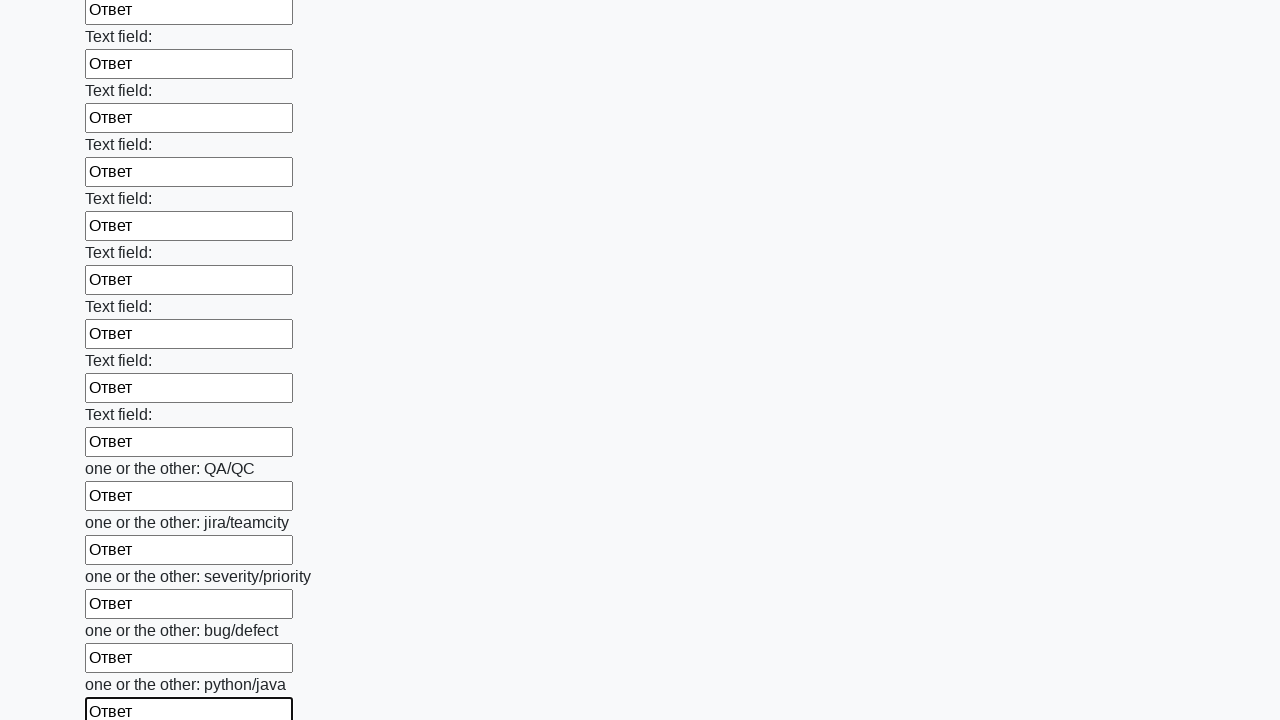

Filled input field with 'Ответ' on input >> nth=92
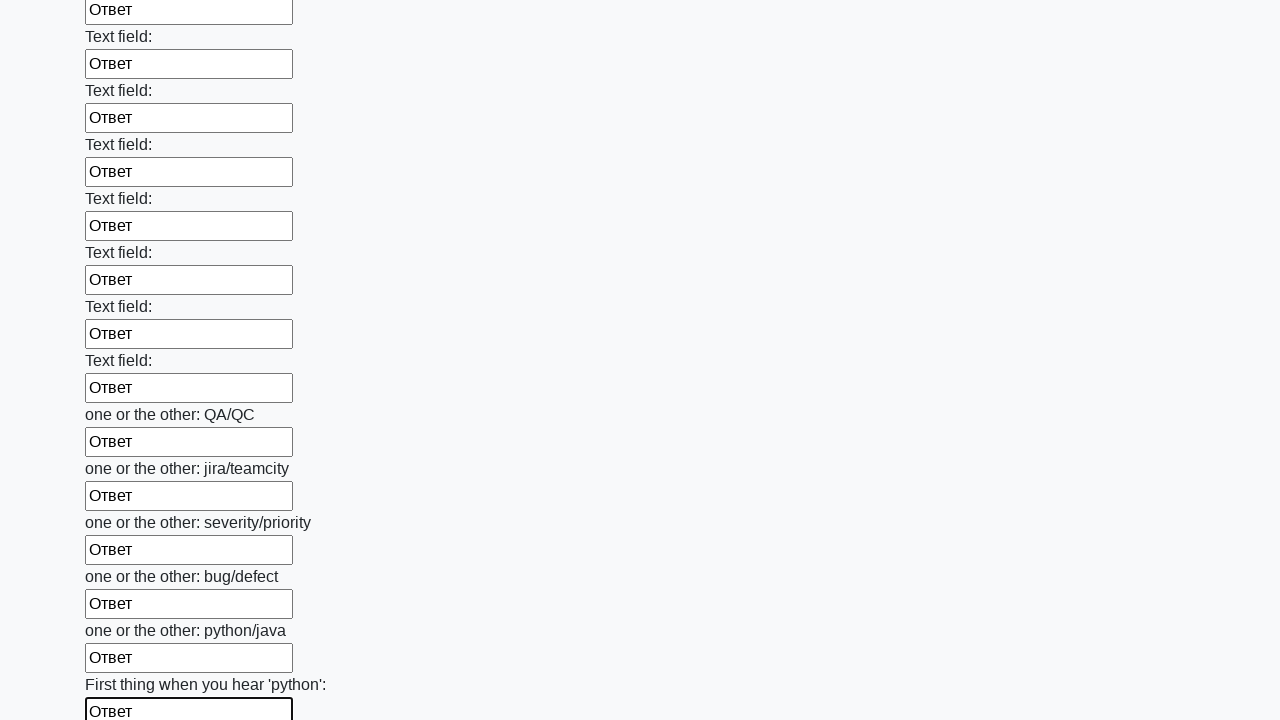

Filled input field with 'Ответ' on input >> nth=93
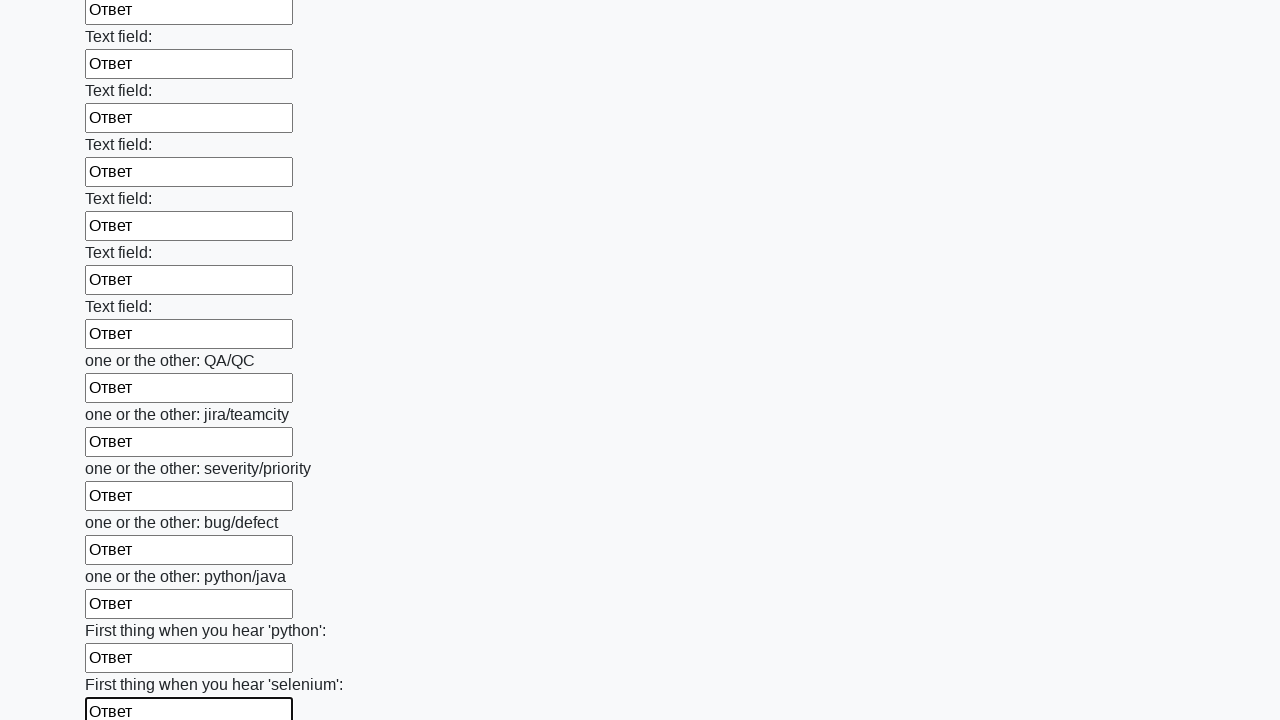

Filled input field with 'Ответ' on input >> nth=94
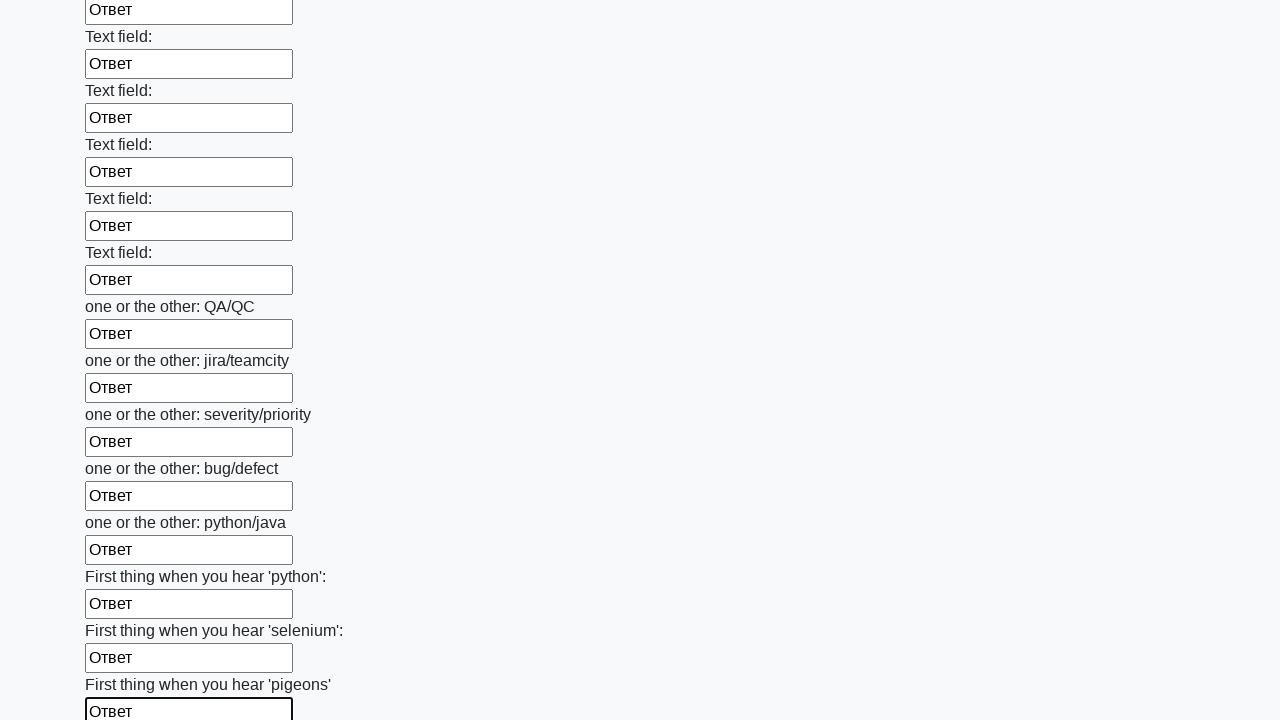

Filled input field with 'Ответ' on input >> nth=95
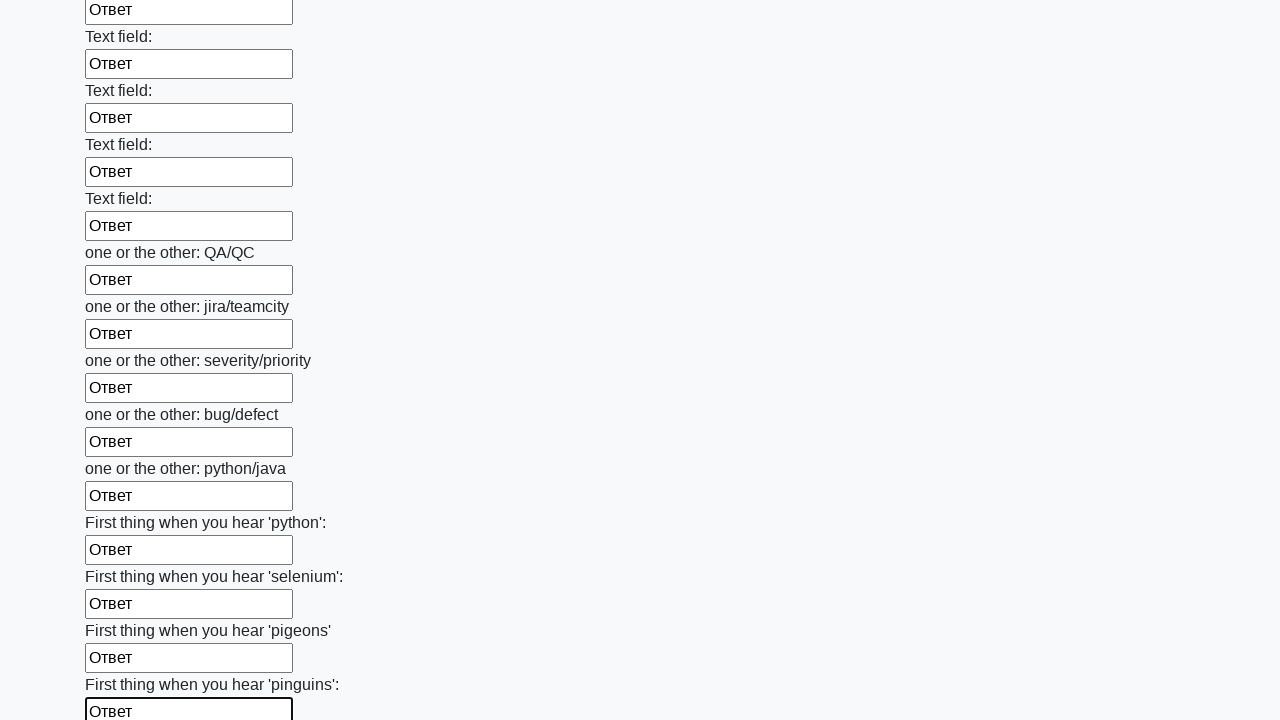

Filled input field with 'Ответ' on input >> nth=96
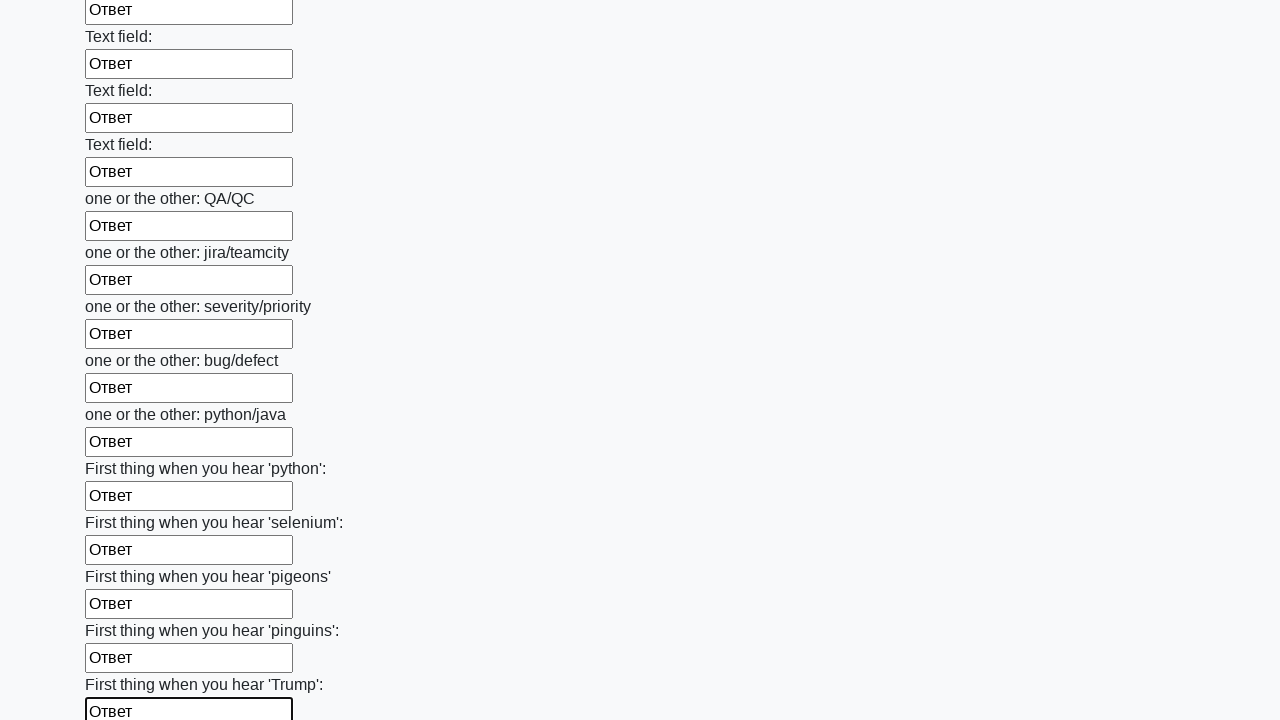

Filled input field with 'Ответ' on input >> nth=97
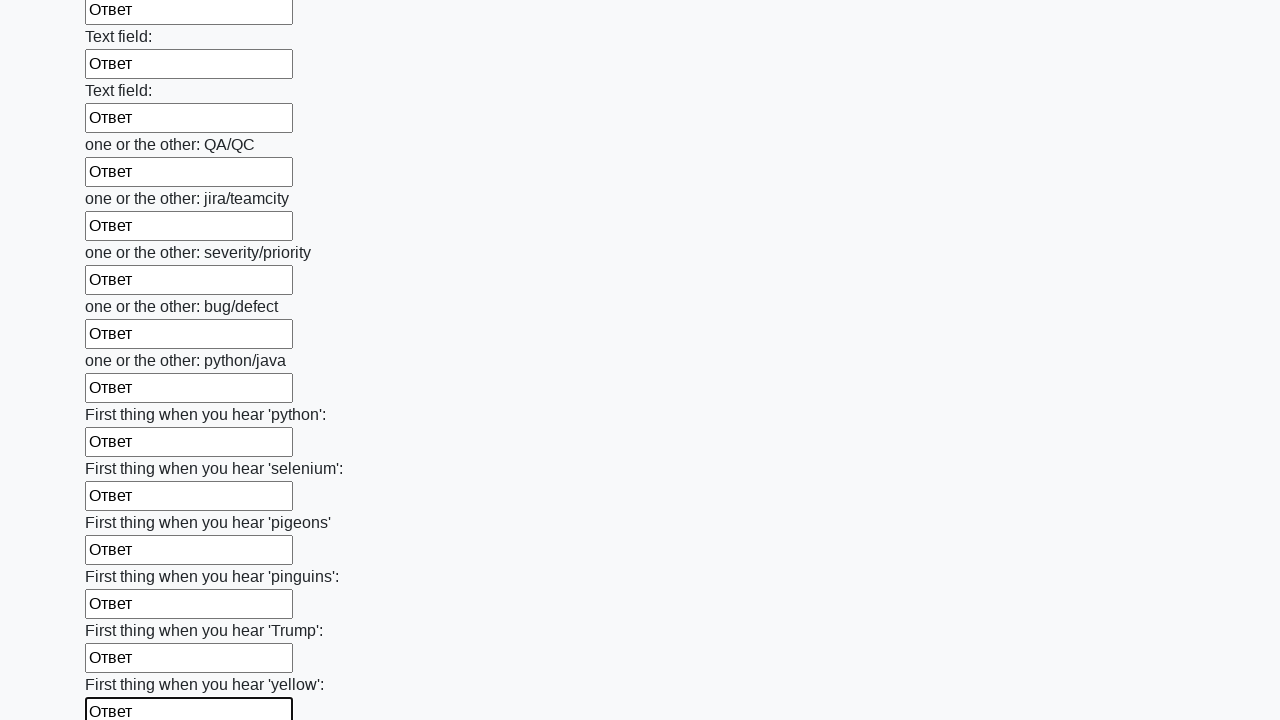

Filled input field with 'Ответ' on input >> nth=98
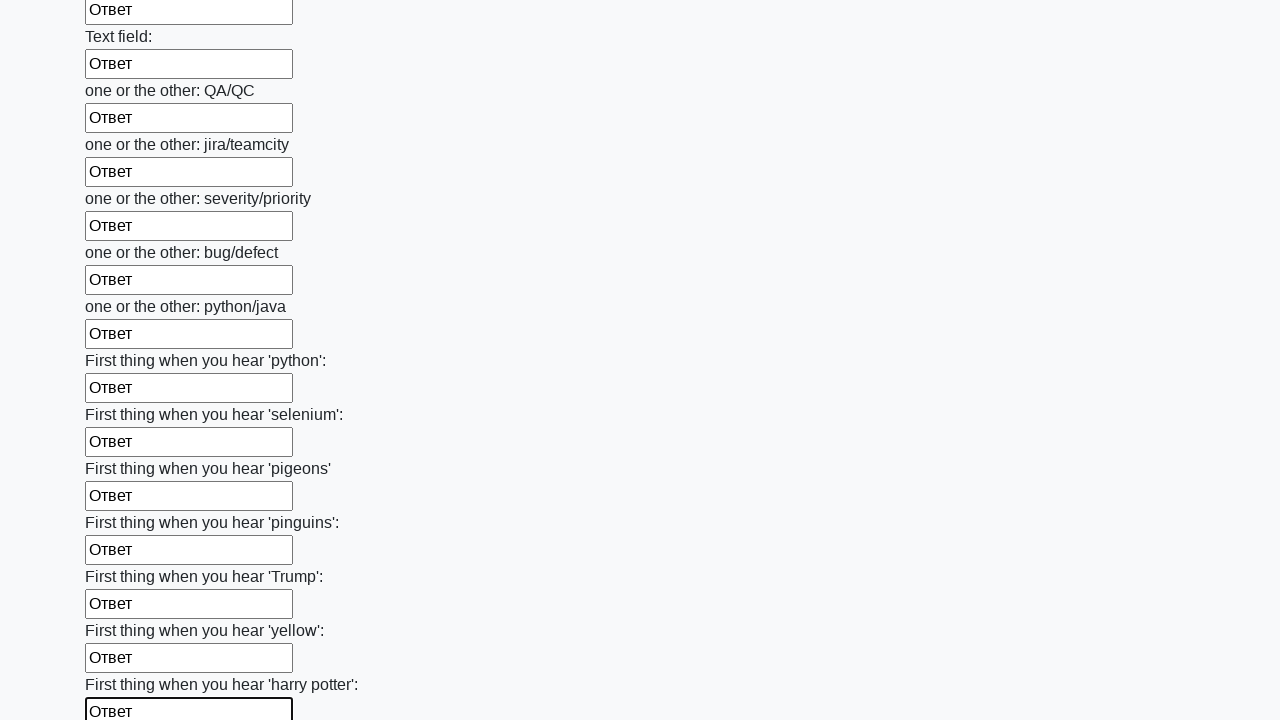

Filled input field with 'Ответ' on input >> nth=99
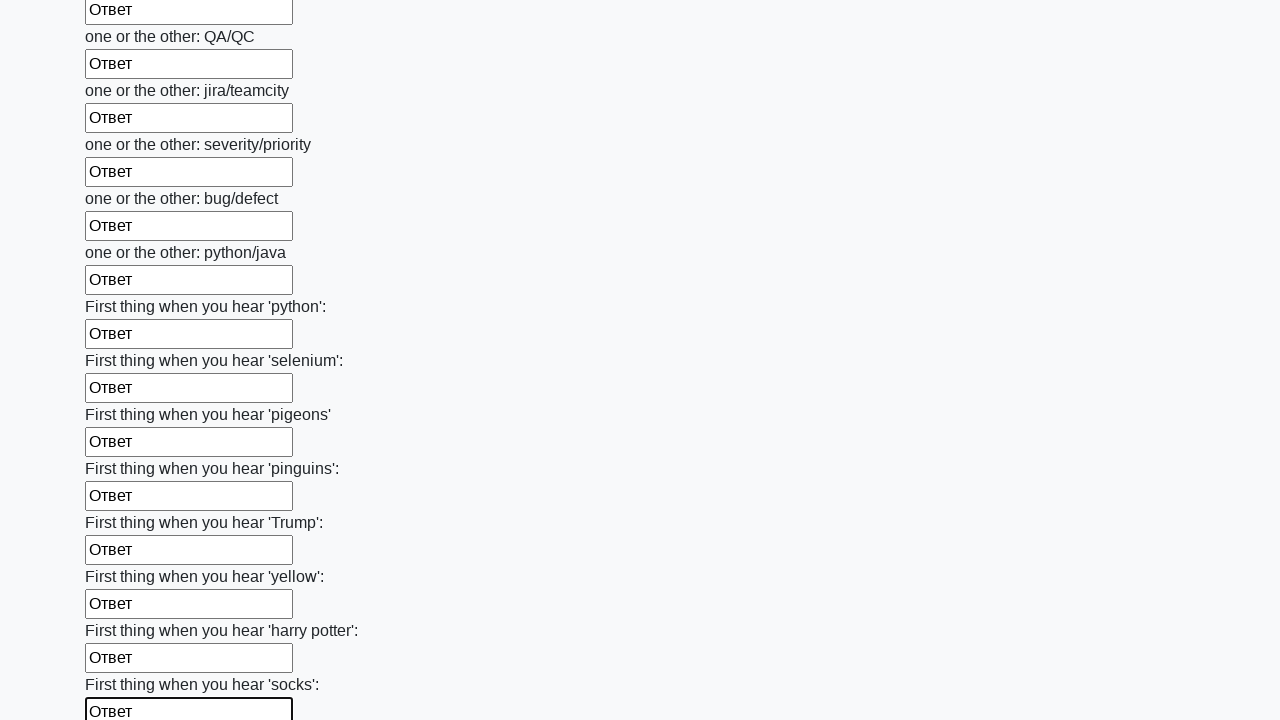

Clicked the submit button at (123, 611) on button.btn
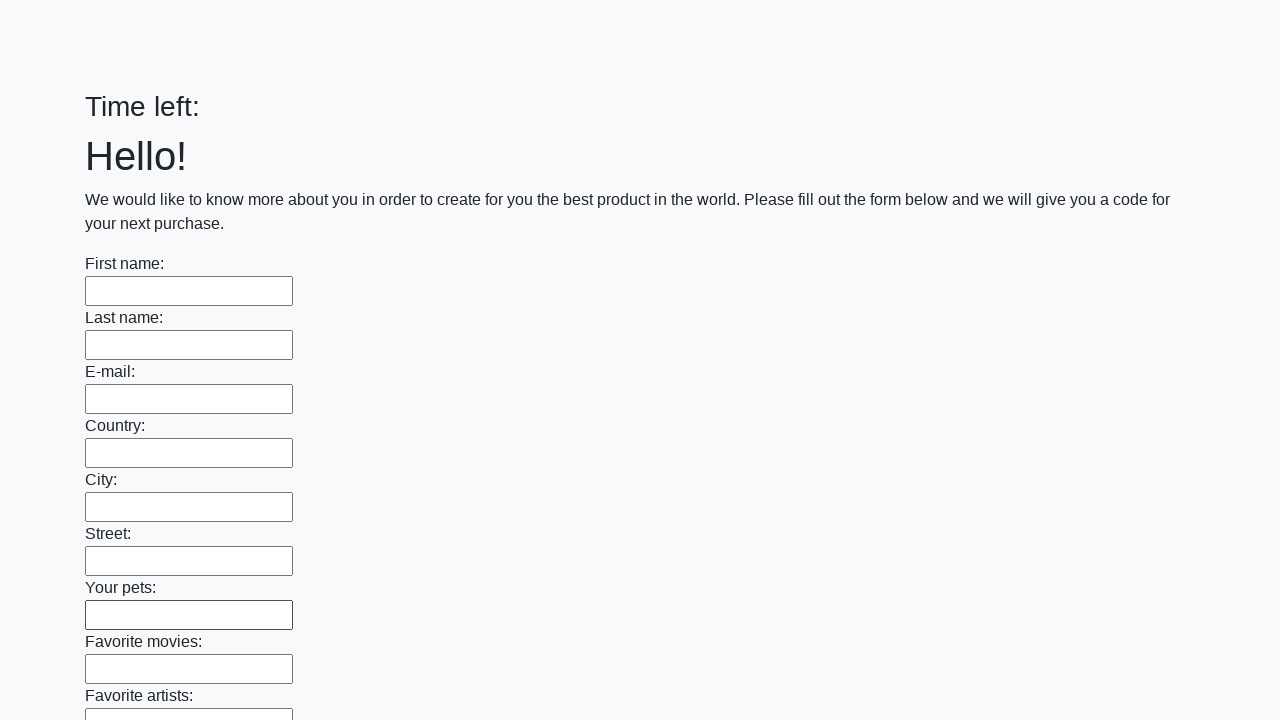

Waited 1000ms for form submission to complete
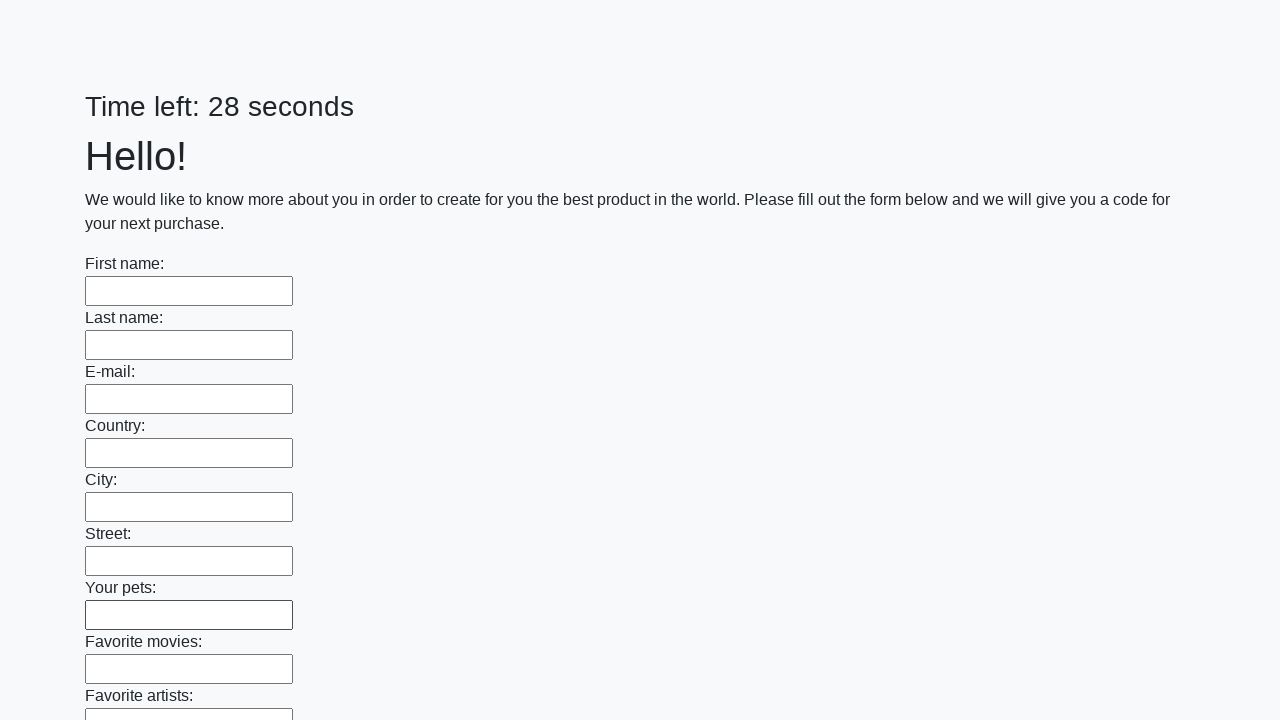

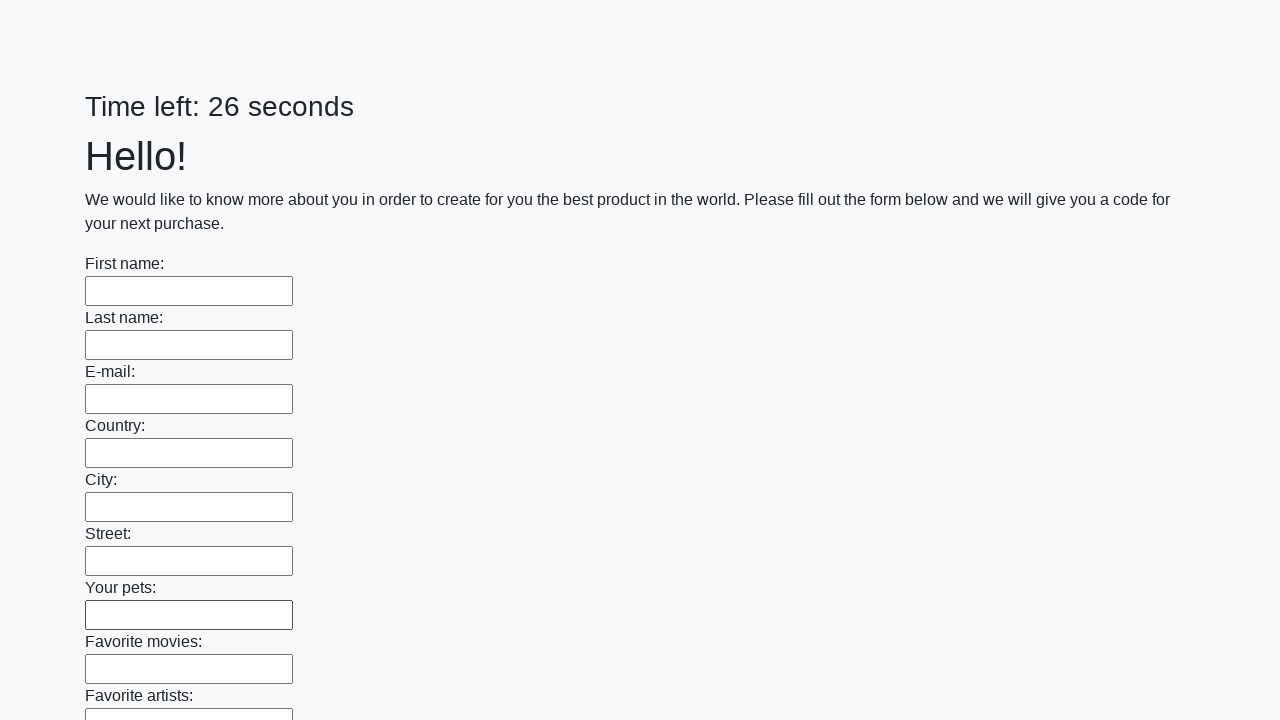